Tests filling a large form by entering the same value into all text input fields and submitting the form by clicking the submit button.

Starting URL: http://suninjuly.github.io/huge_form.html

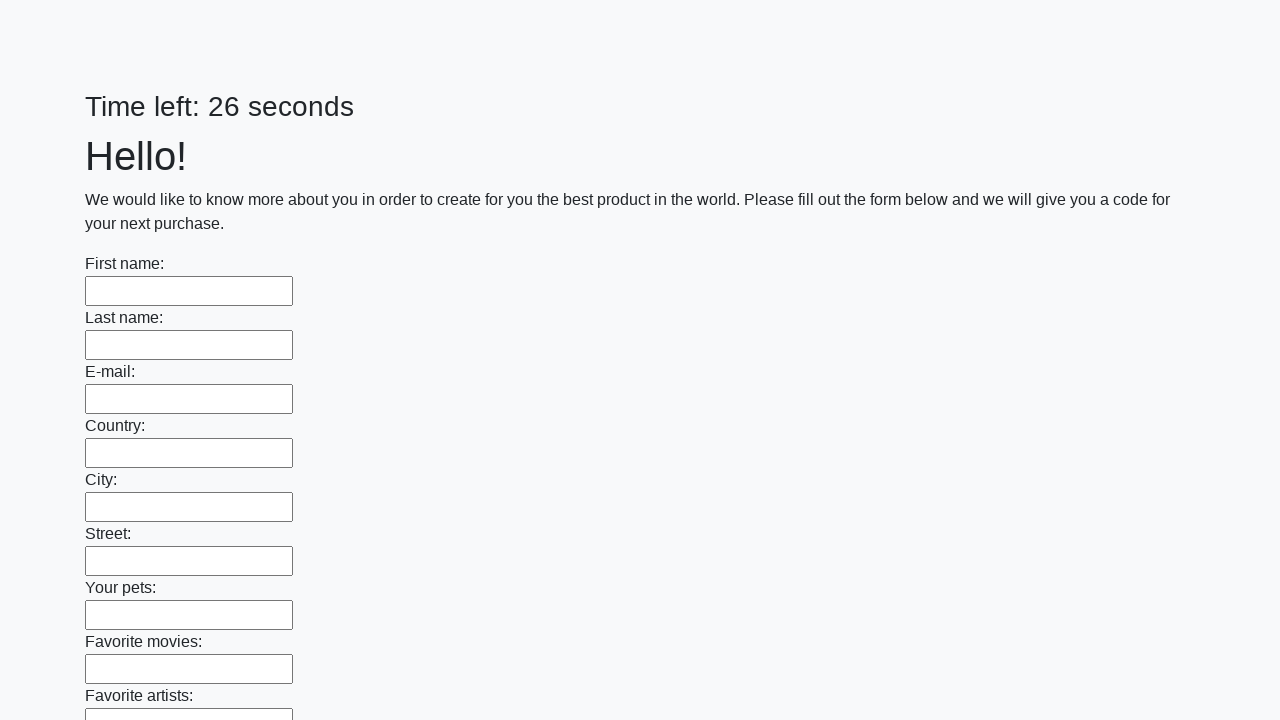

Located all text input fields on the huge form
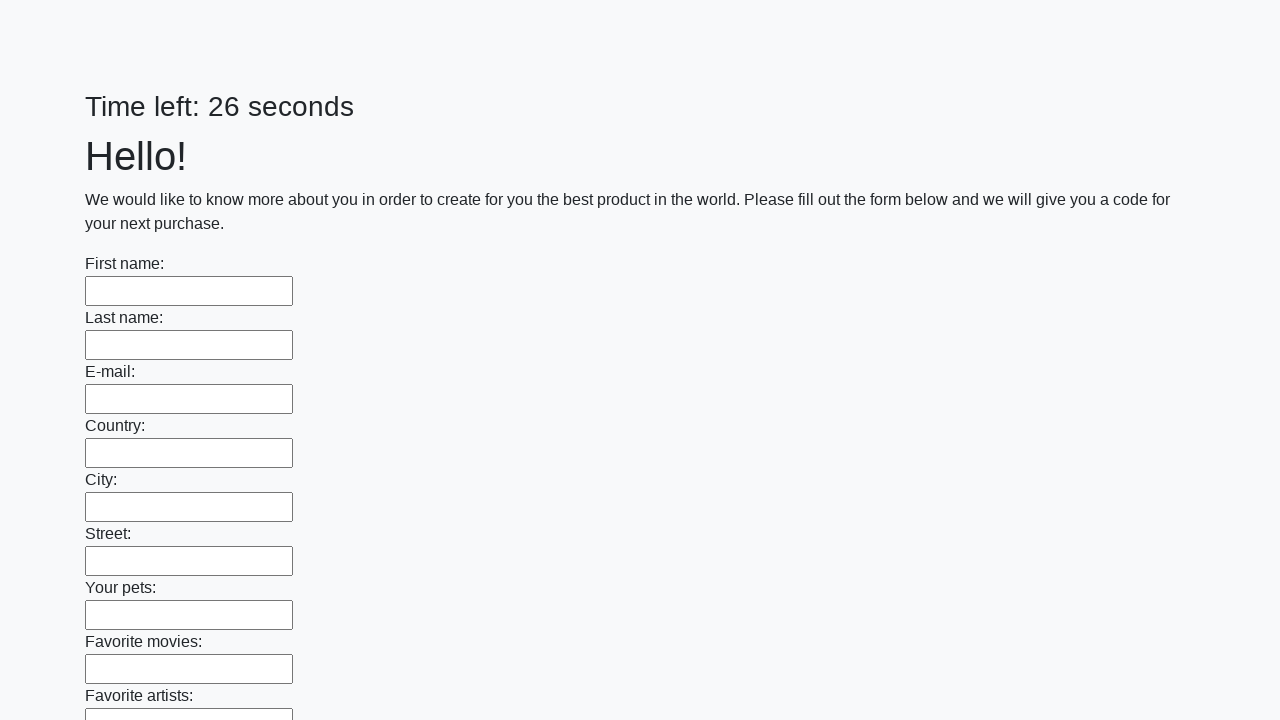

Counted 100 text input fields
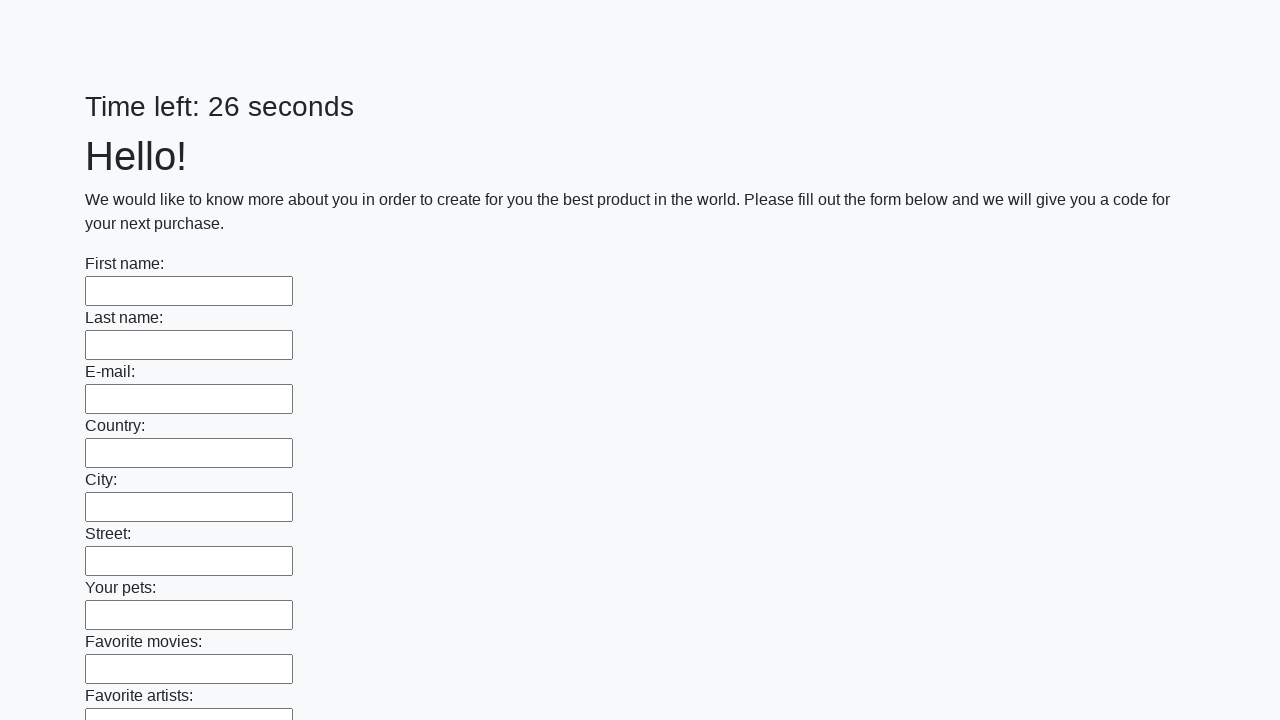

Filled text input field 1 of 100 with 'Мой ответ' on [type=text] >> nth=0
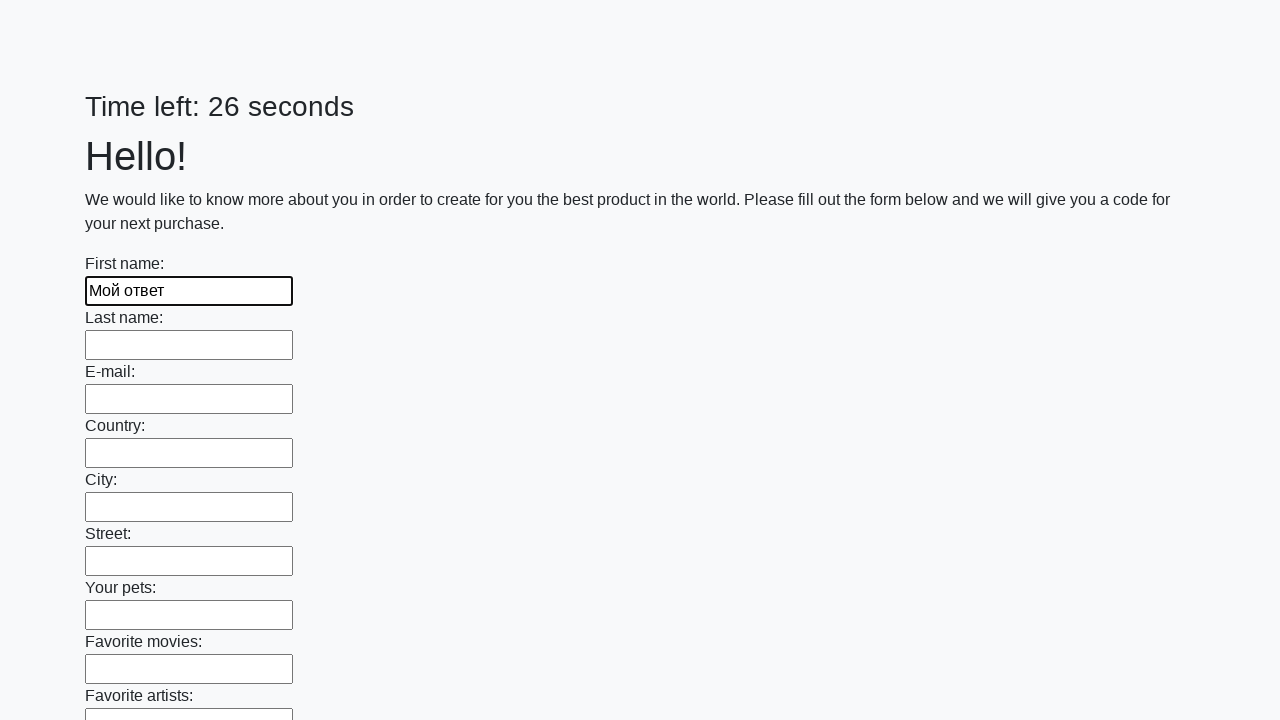

Filled text input field 2 of 100 with 'Мой ответ' on [type=text] >> nth=1
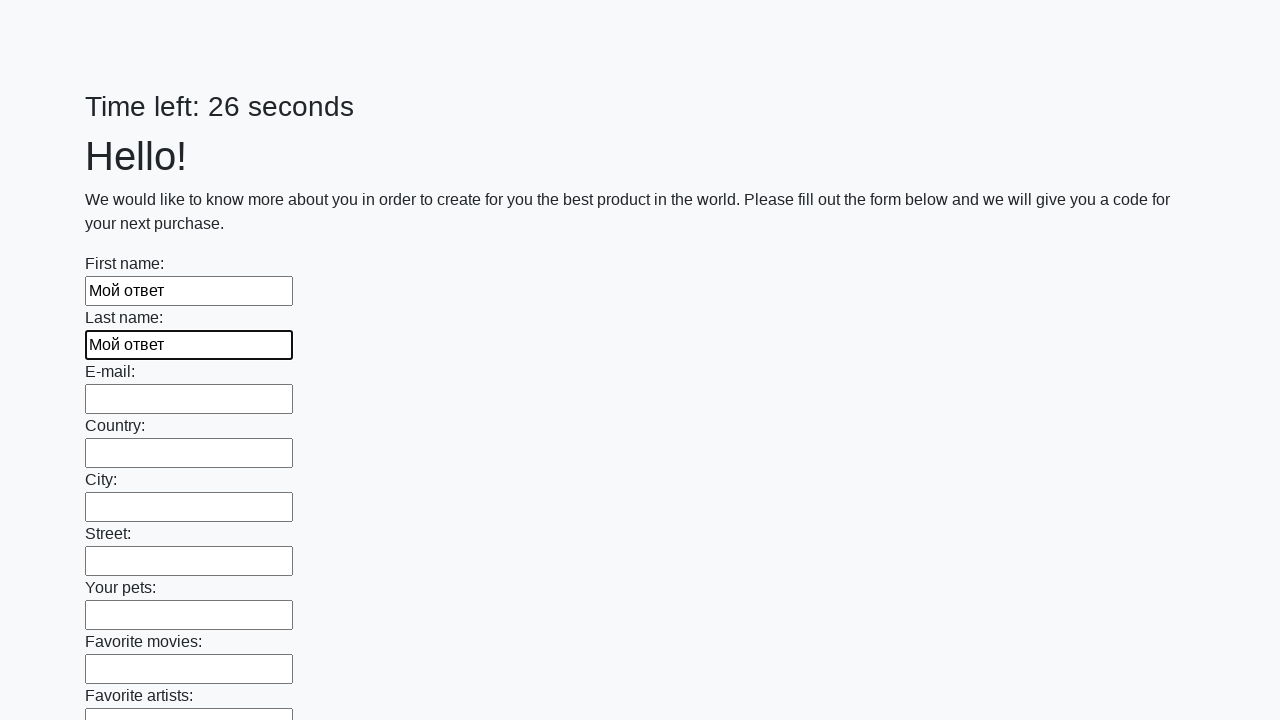

Filled text input field 3 of 100 with 'Мой ответ' on [type=text] >> nth=2
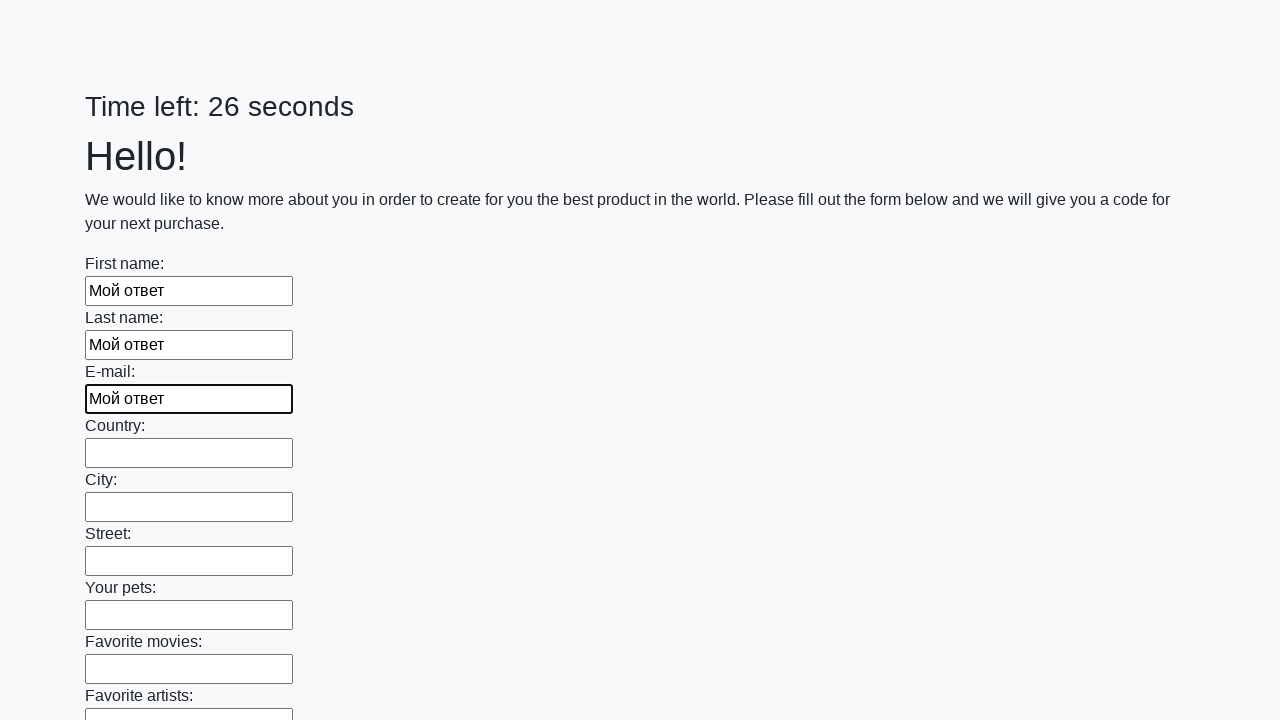

Filled text input field 4 of 100 with 'Мой ответ' on [type=text] >> nth=3
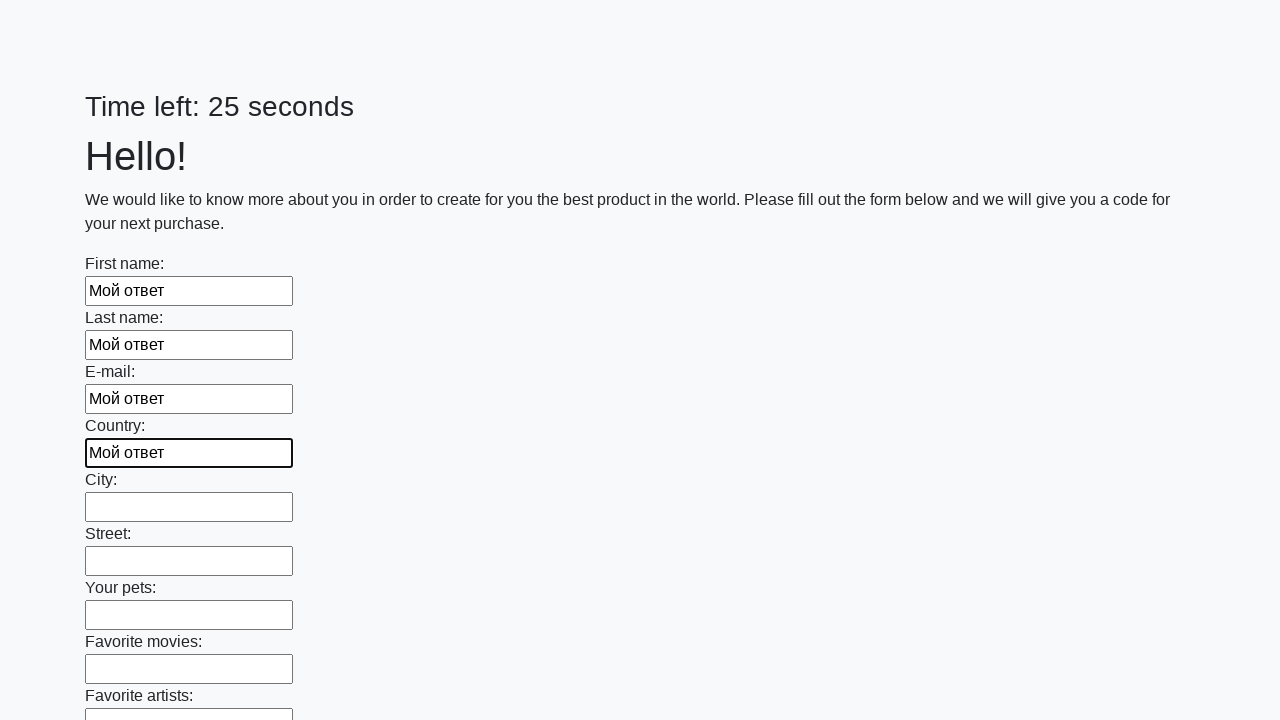

Filled text input field 5 of 100 with 'Мой ответ' on [type=text] >> nth=4
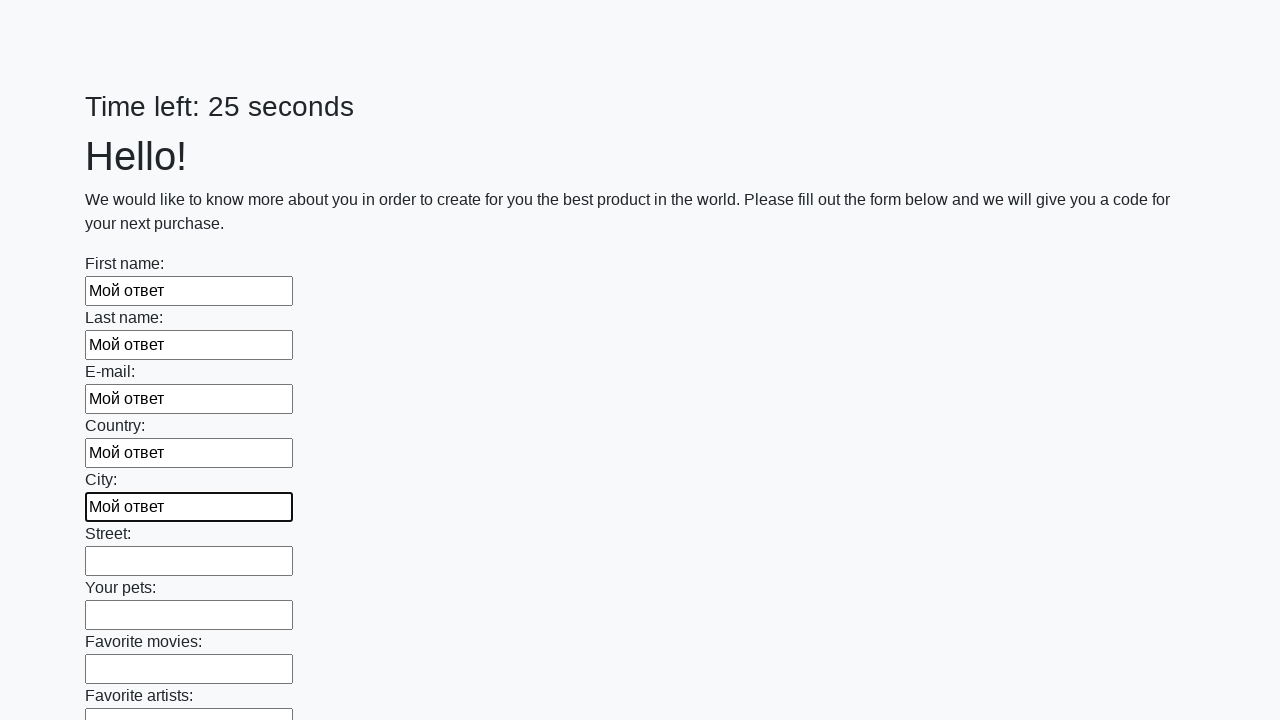

Filled text input field 6 of 100 with 'Мой ответ' on [type=text] >> nth=5
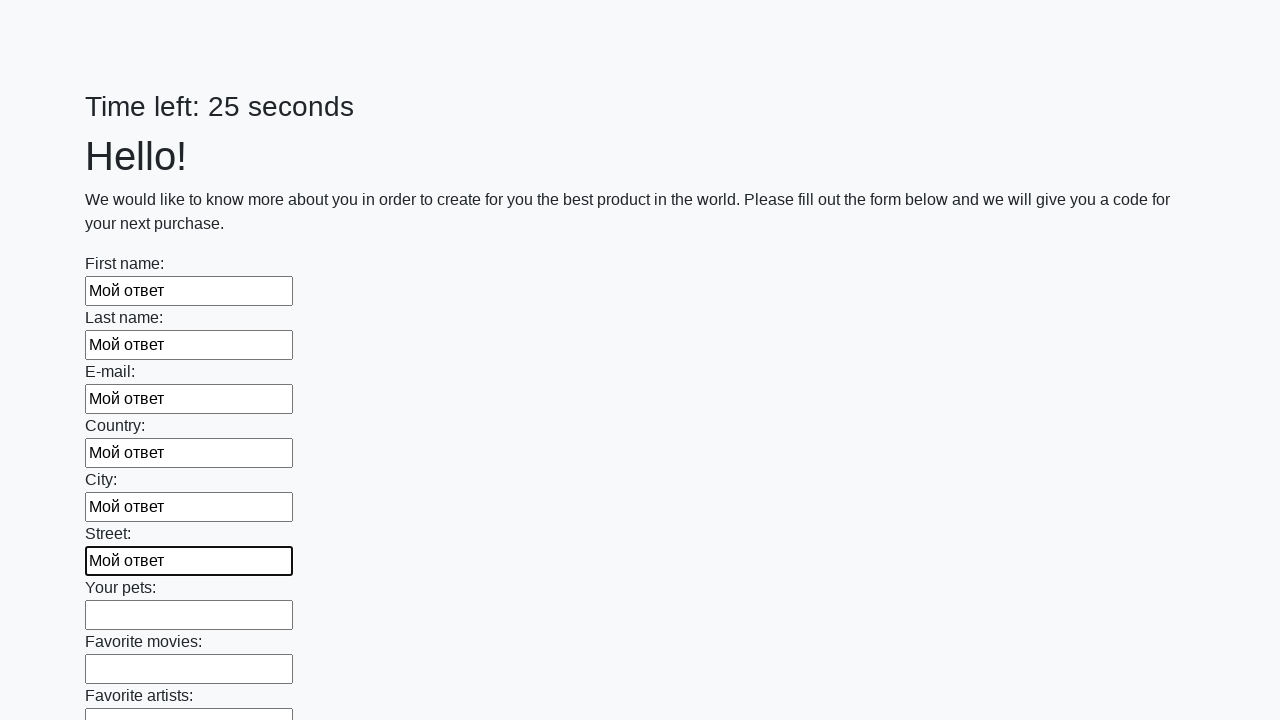

Filled text input field 7 of 100 with 'Мой ответ' on [type=text] >> nth=6
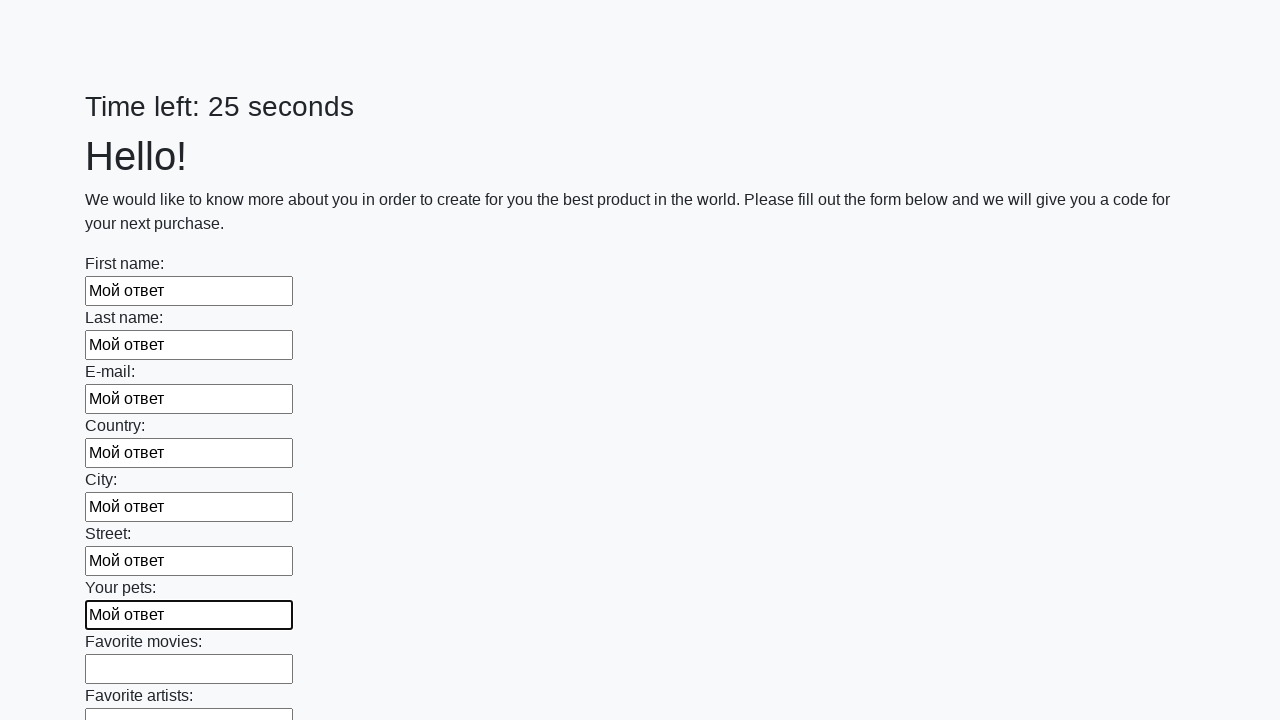

Filled text input field 8 of 100 with 'Мой ответ' on [type=text] >> nth=7
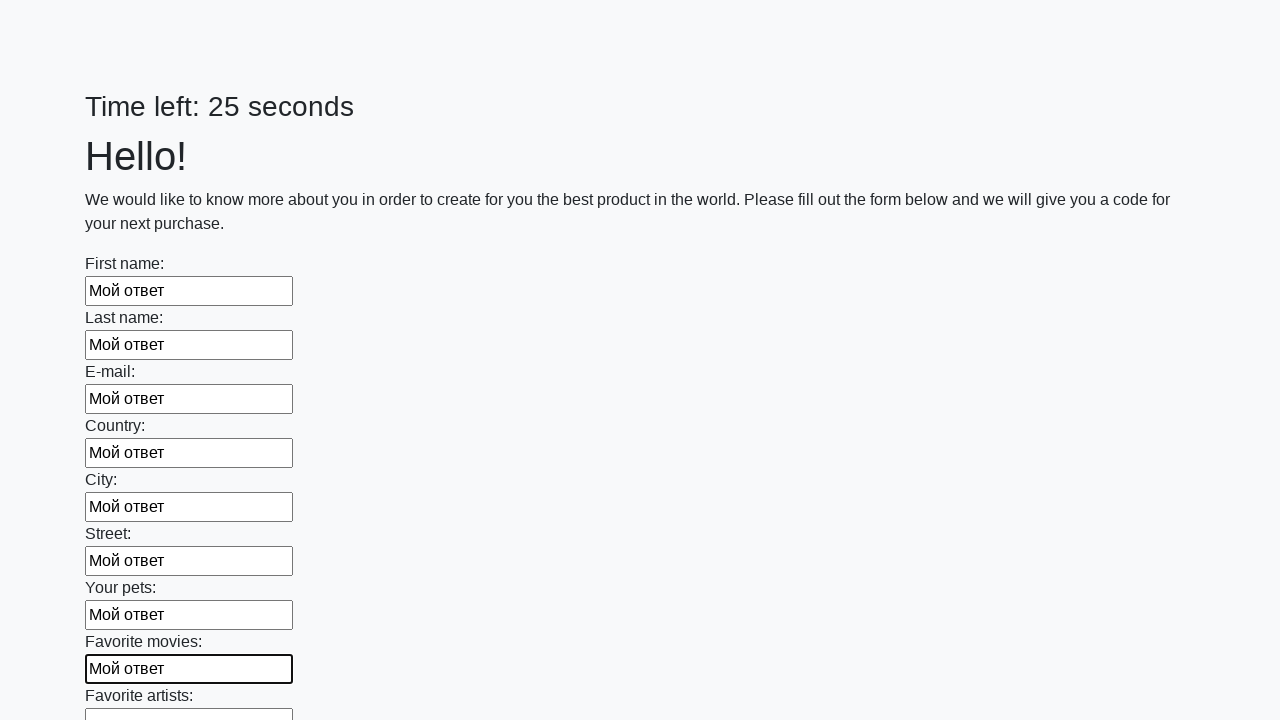

Filled text input field 9 of 100 with 'Мой ответ' on [type=text] >> nth=8
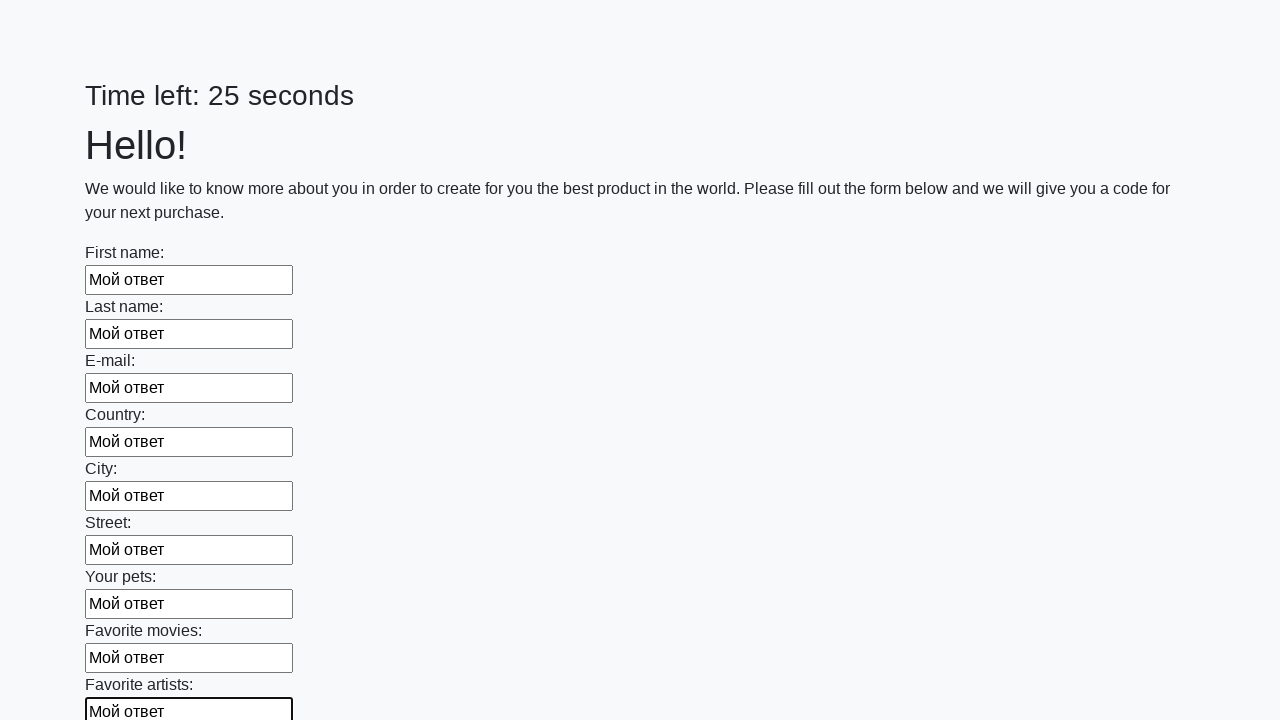

Filled text input field 10 of 100 with 'Мой ответ' on [type=text] >> nth=9
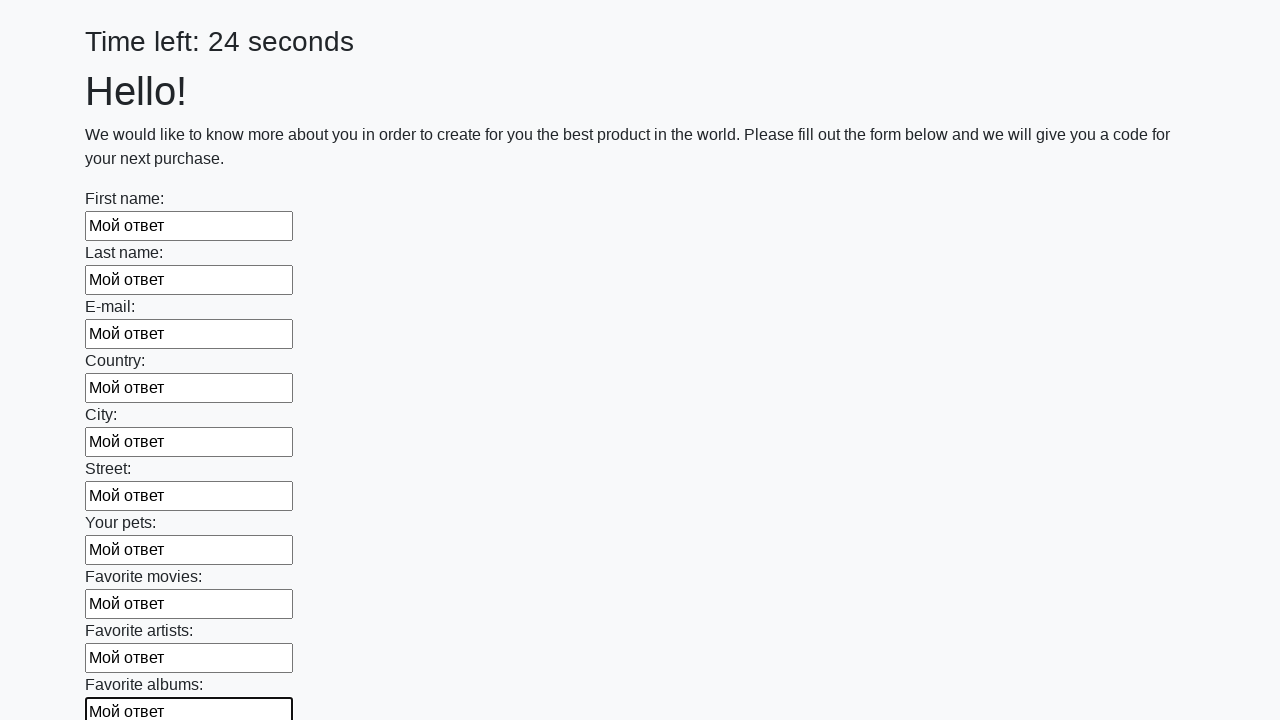

Filled text input field 11 of 100 with 'Мой ответ' on [type=text] >> nth=10
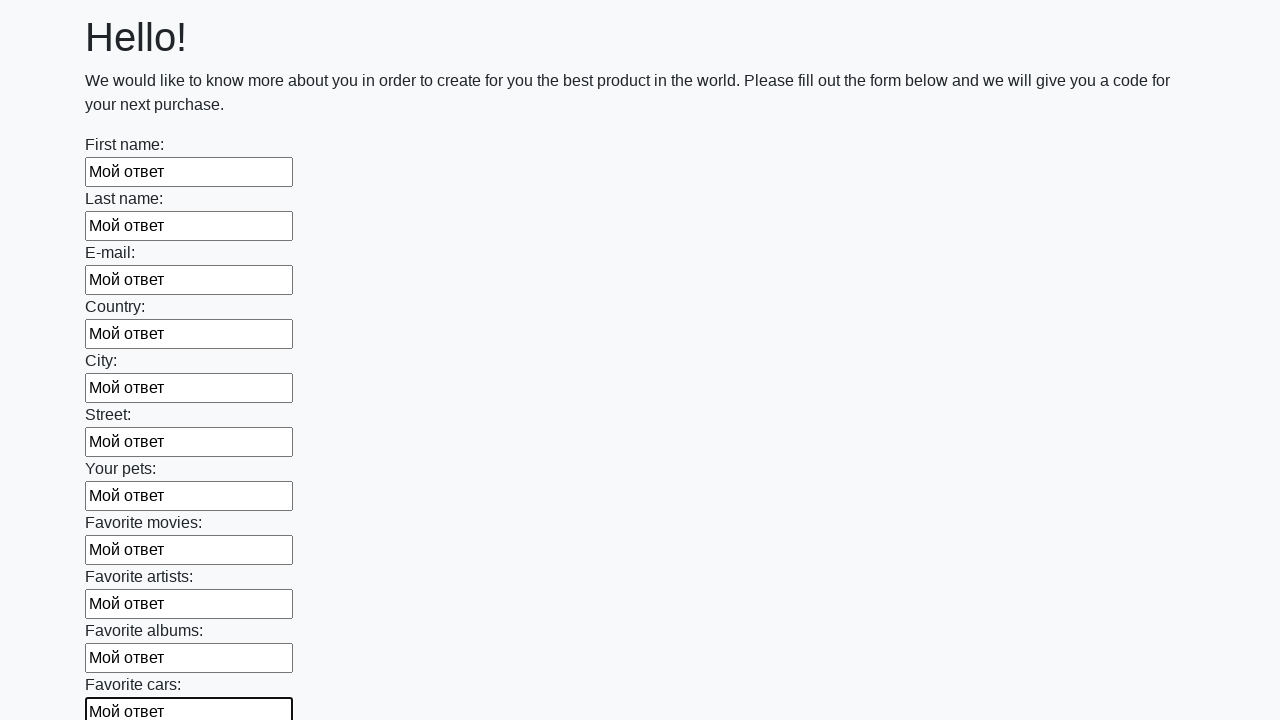

Filled text input field 12 of 100 with 'Мой ответ' on [type=text] >> nth=11
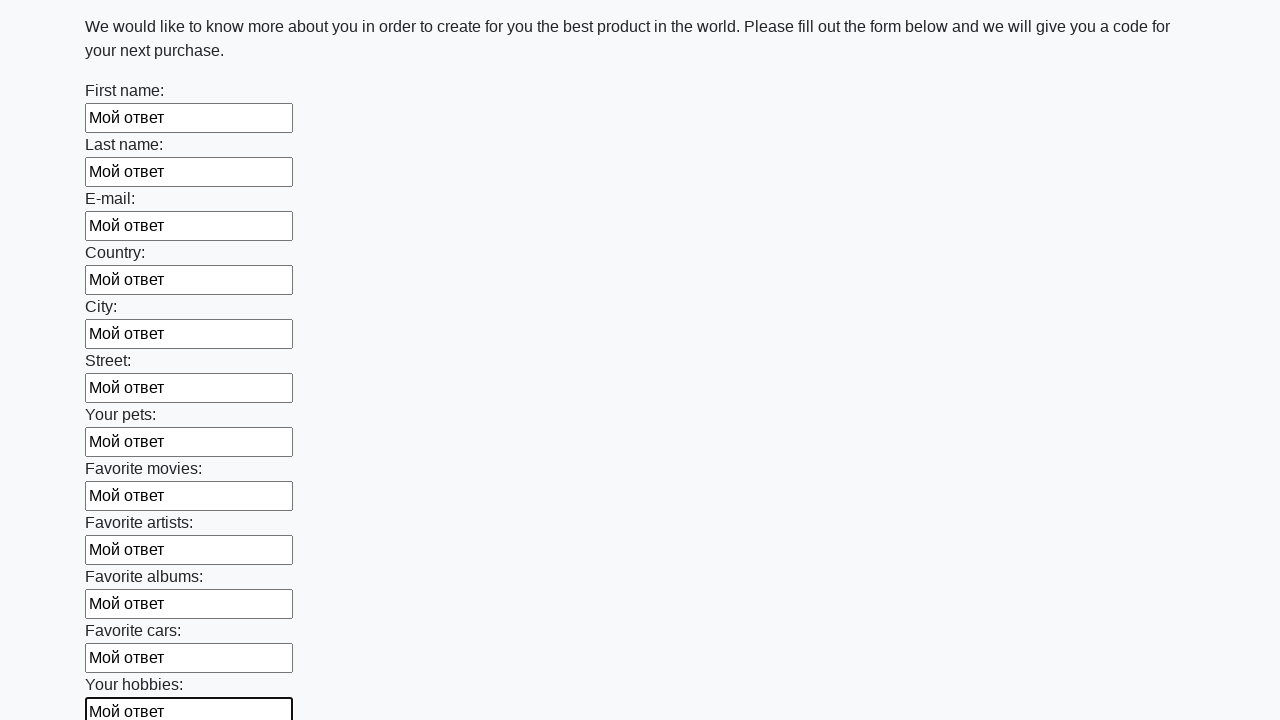

Filled text input field 13 of 100 with 'Мой ответ' on [type=text] >> nth=12
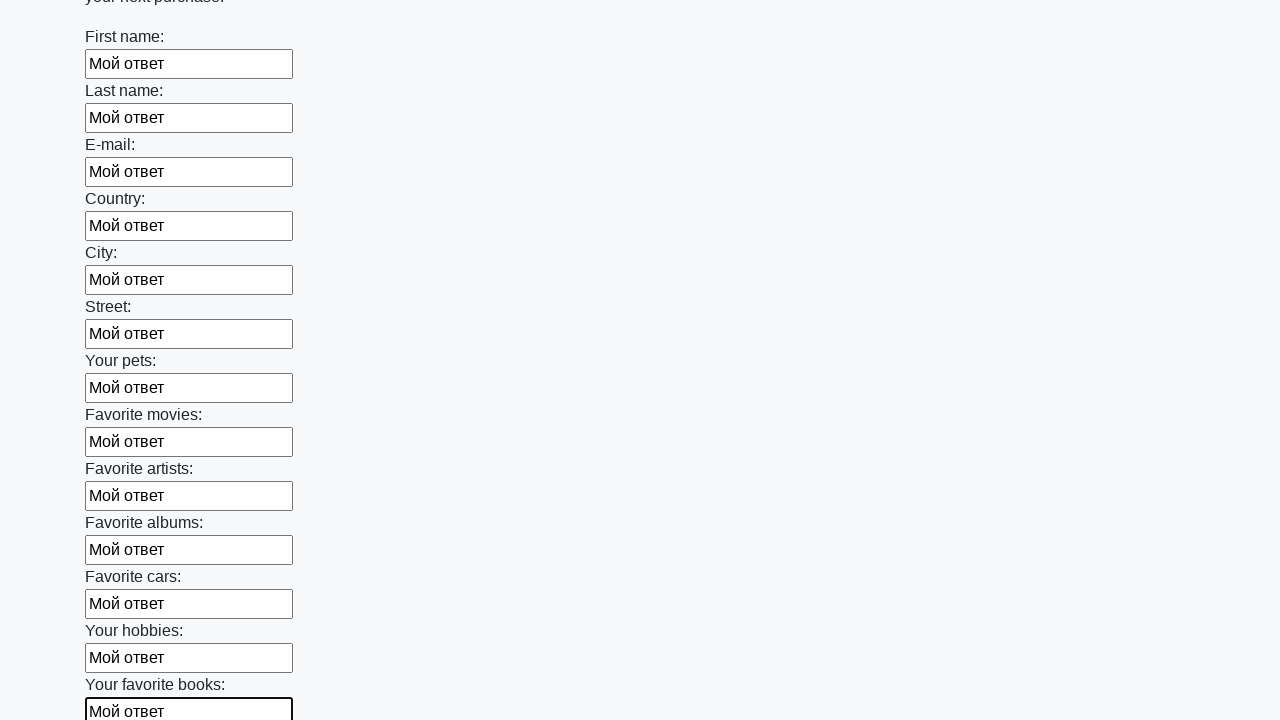

Filled text input field 14 of 100 with 'Мой ответ' on [type=text] >> nth=13
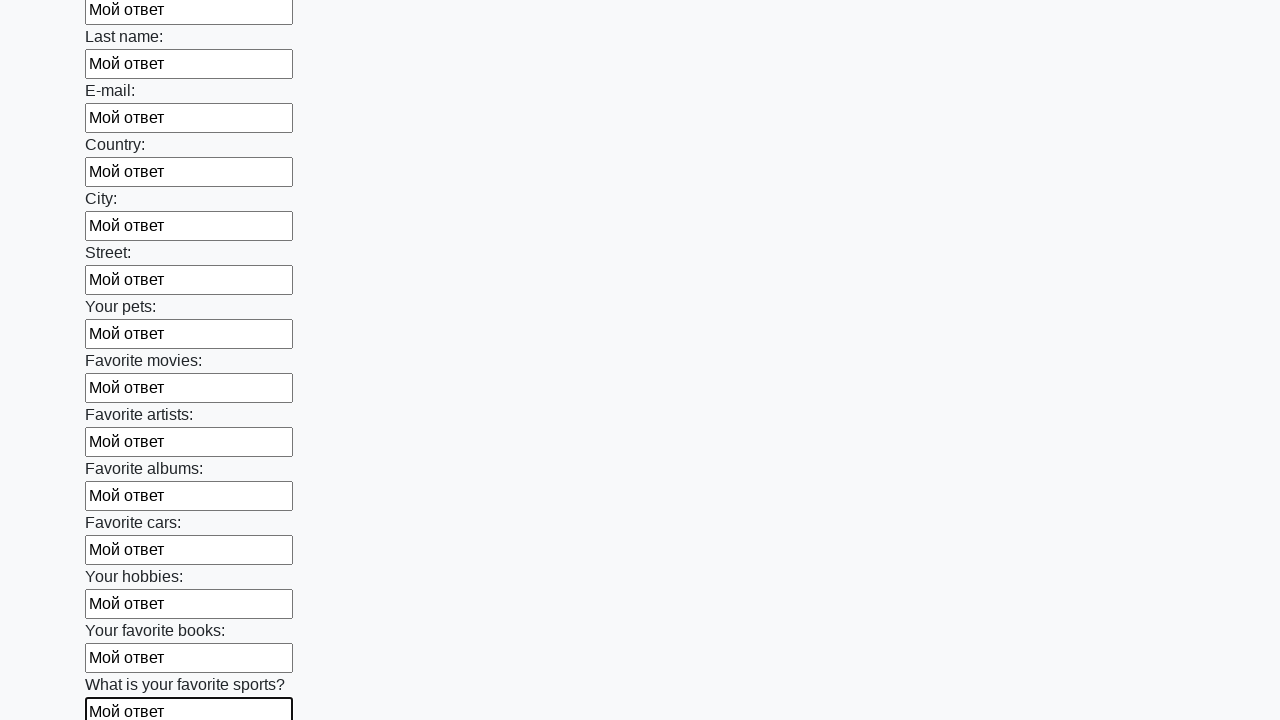

Filled text input field 15 of 100 with 'Мой ответ' on [type=text] >> nth=14
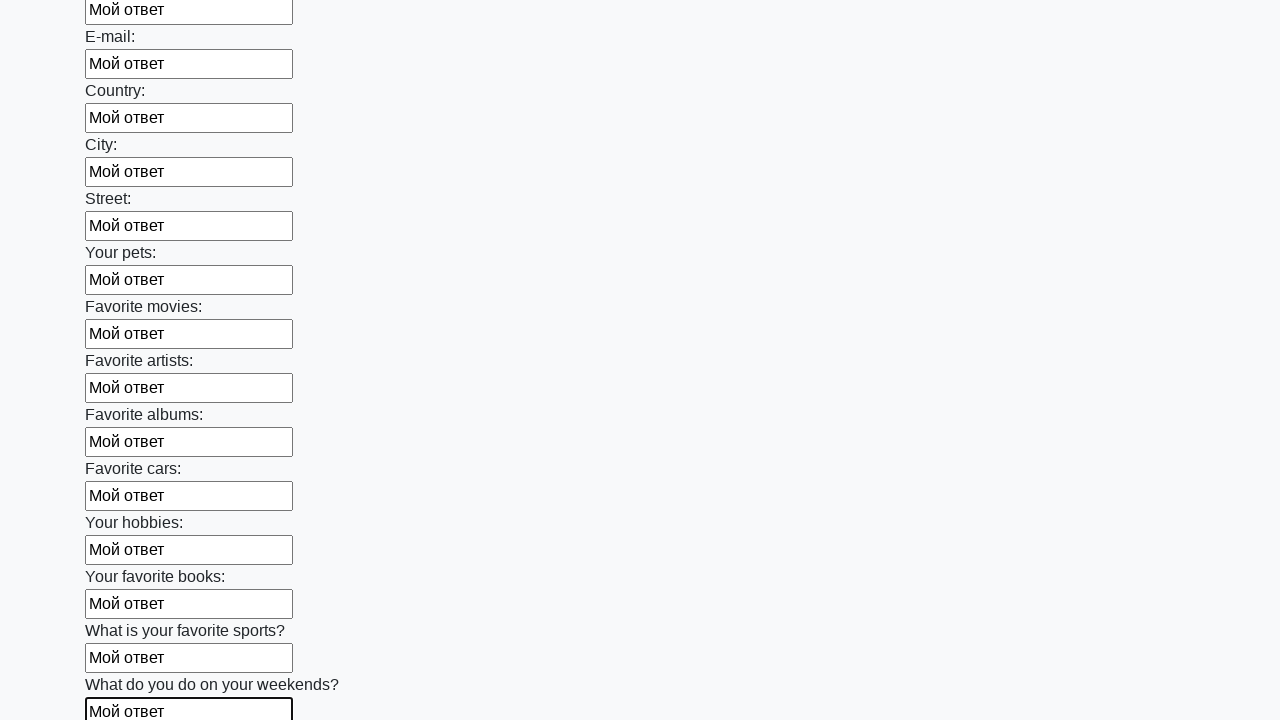

Filled text input field 16 of 100 with 'Мой ответ' on [type=text] >> nth=15
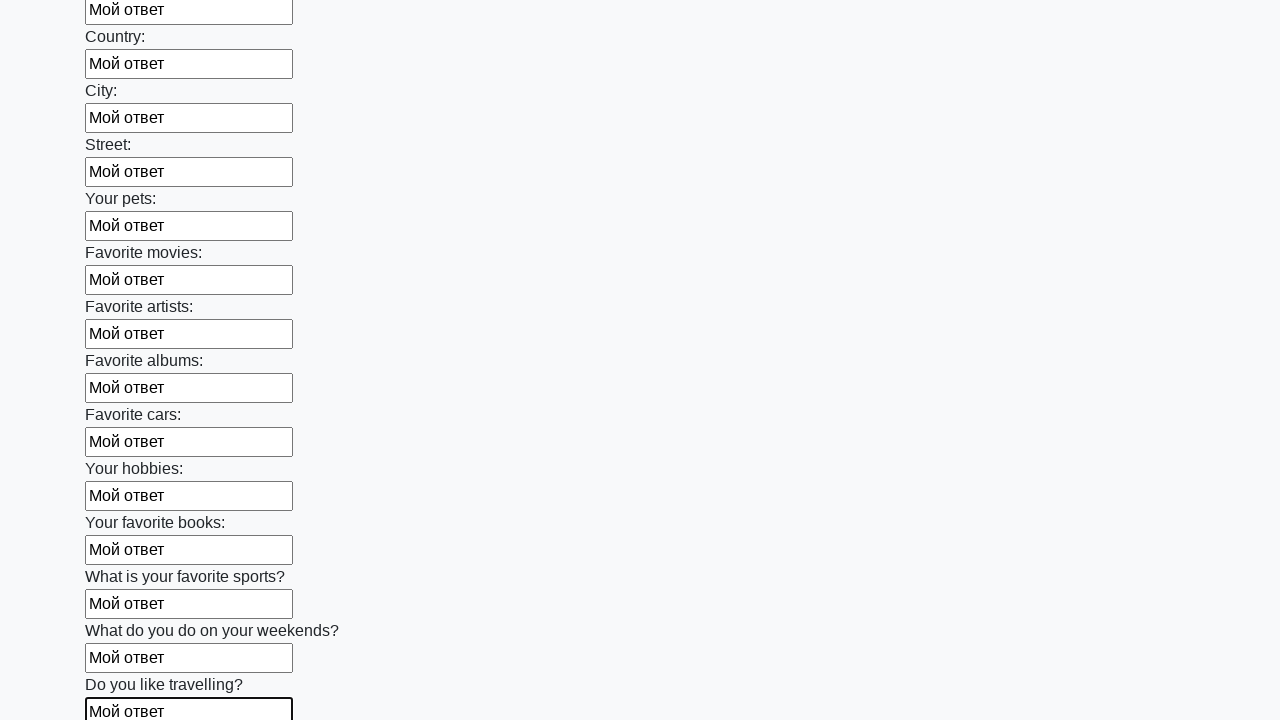

Filled text input field 17 of 100 with 'Мой ответ' on [type=text] >> nth=16
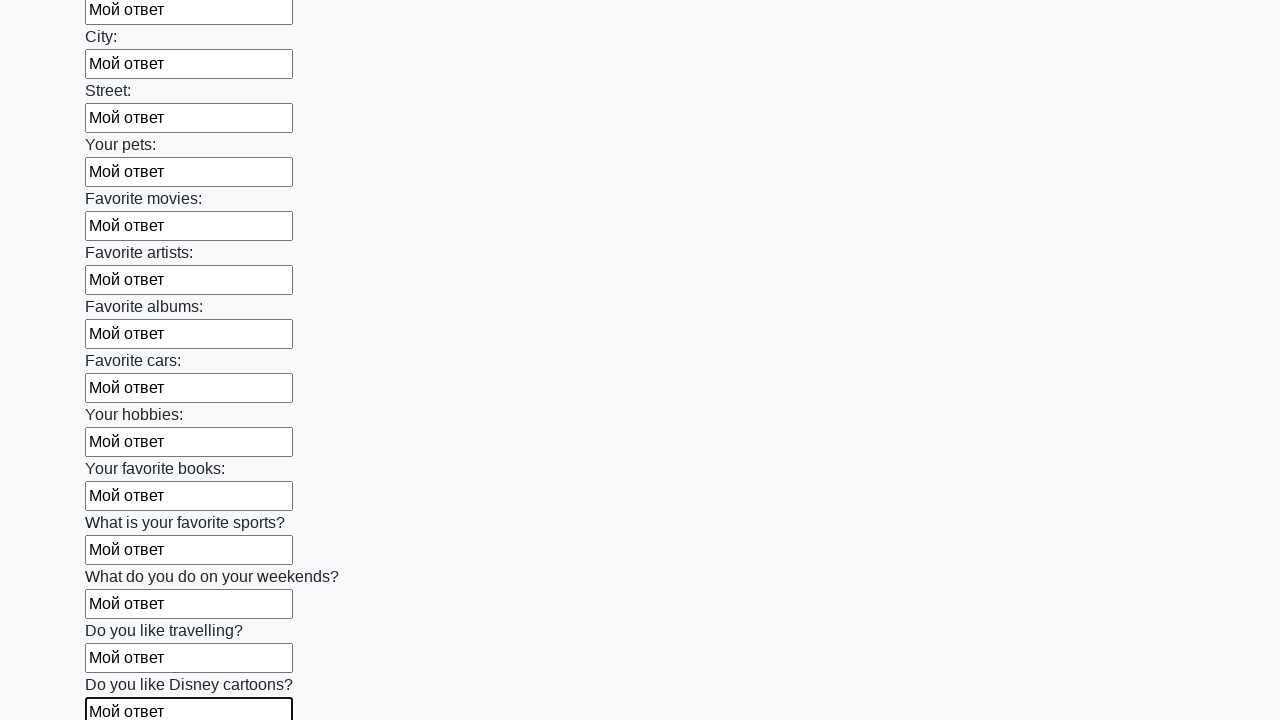

Filled text input field 18 of 100 with 'Мой ответ' on [type=text] >> nth=17
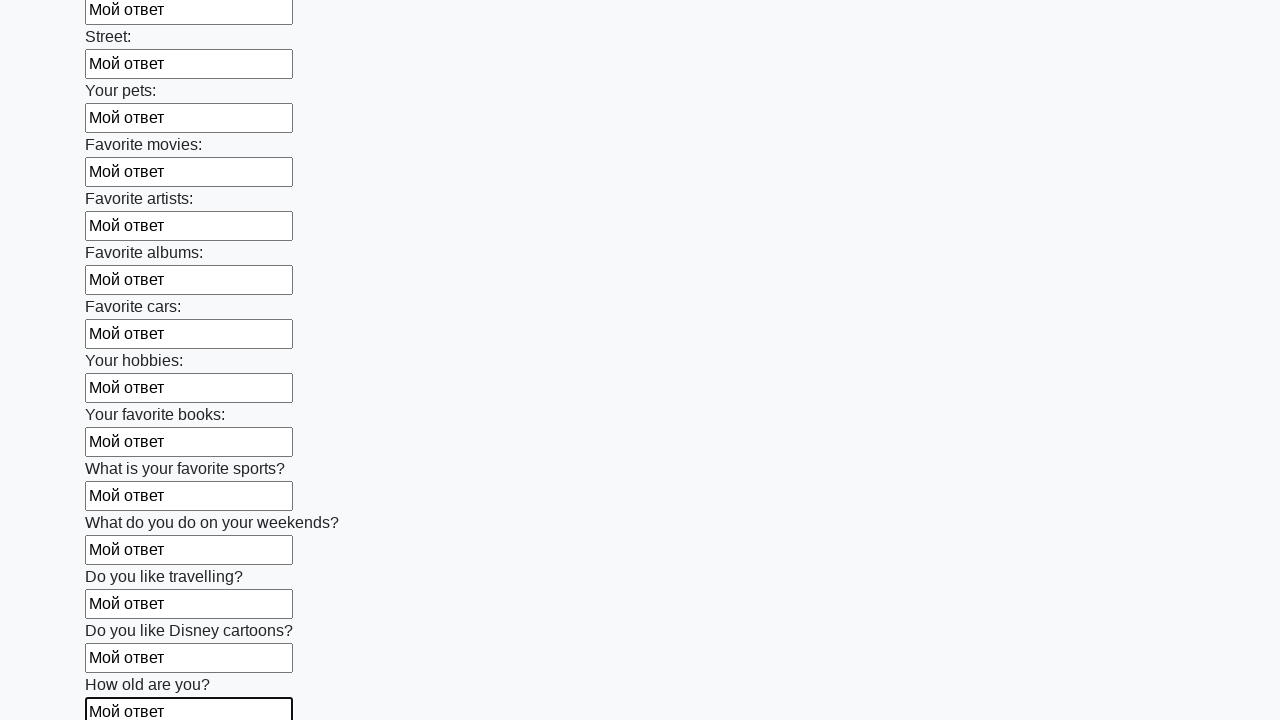

Filled text input field 19 of 100 with 'Мой ответ' on [type=text] >> nth=18
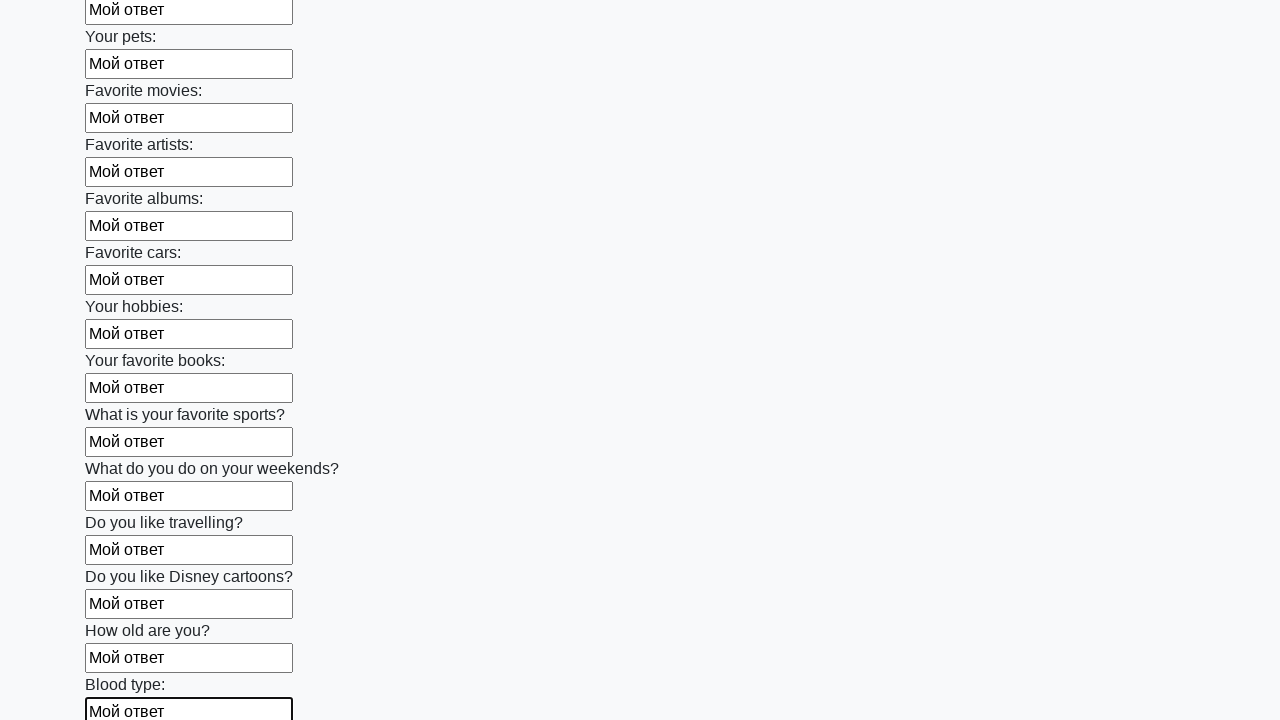

Filled text input field 20 of 100 with 'Мой ответ' on [type=text] >> nth=19
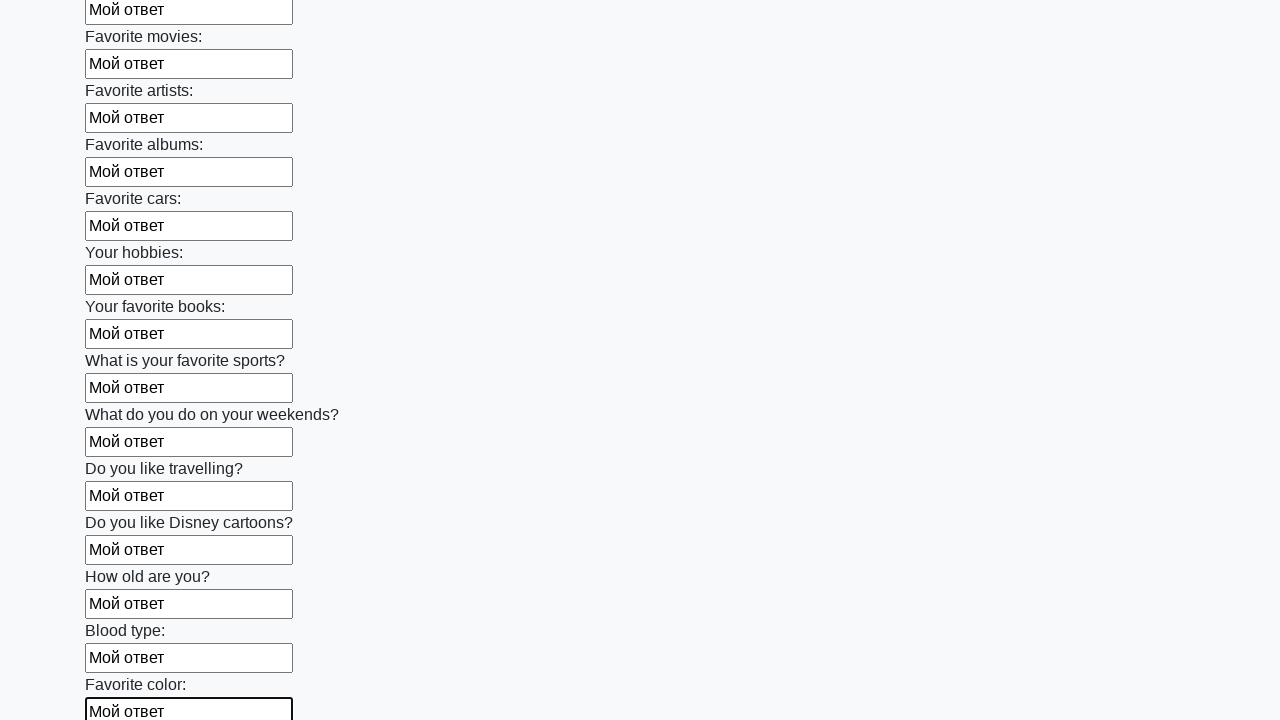

Filled text input field 21 of 100 with 'Мой ответ' on [type=text] >> nth=20
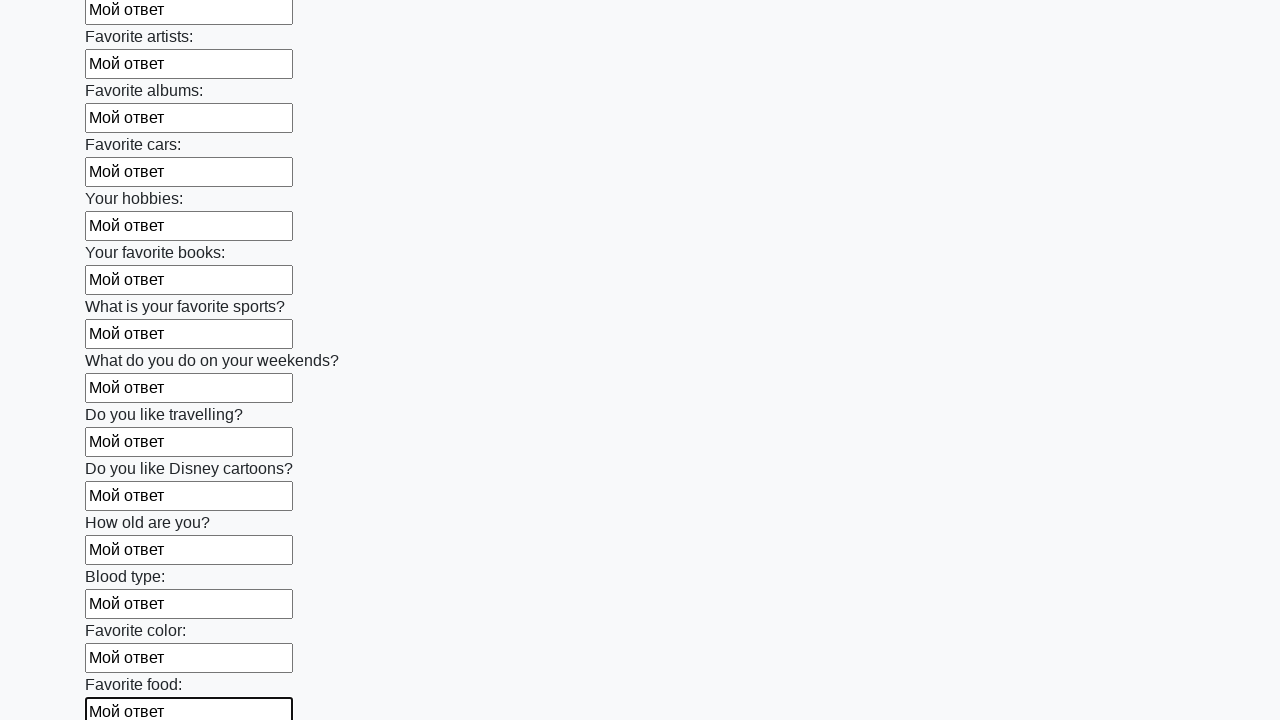

Filled text input field 22 of 100 with 'Мой ответ' on [type=text] >> nth=21
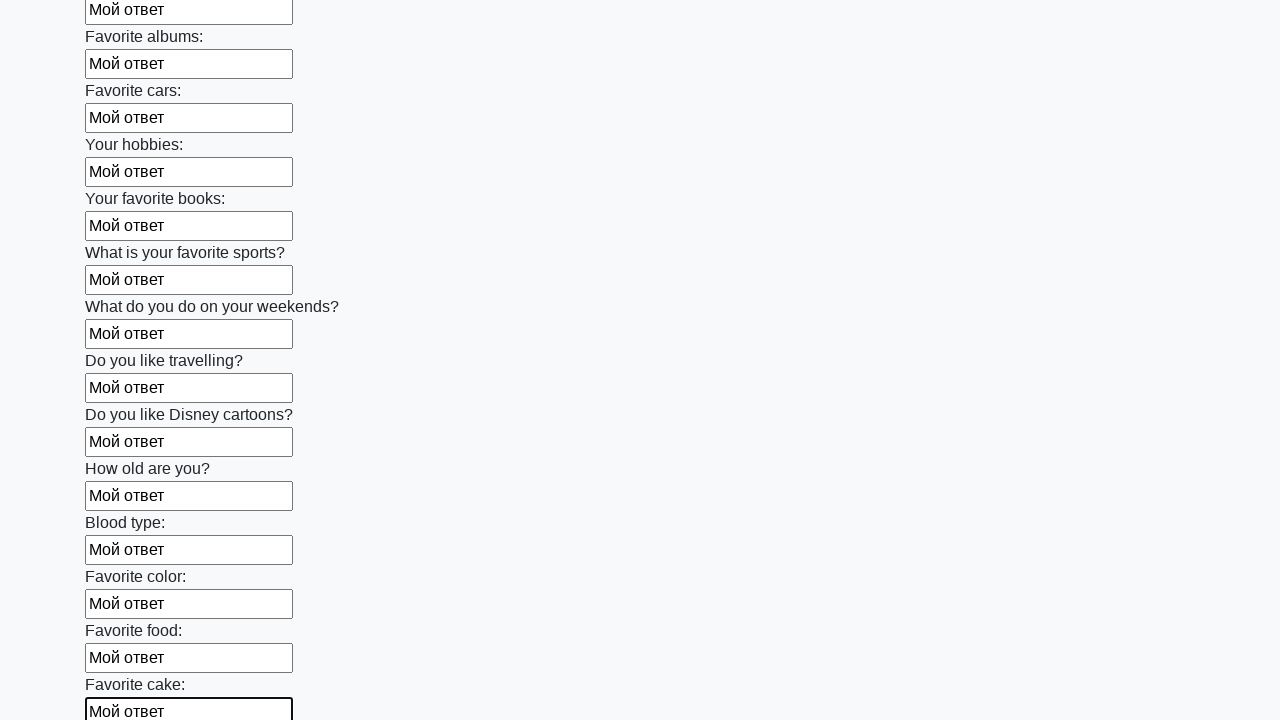

Filled text input field 23 of 100 with 'Мой ответ' on [type=text] >> nth=22
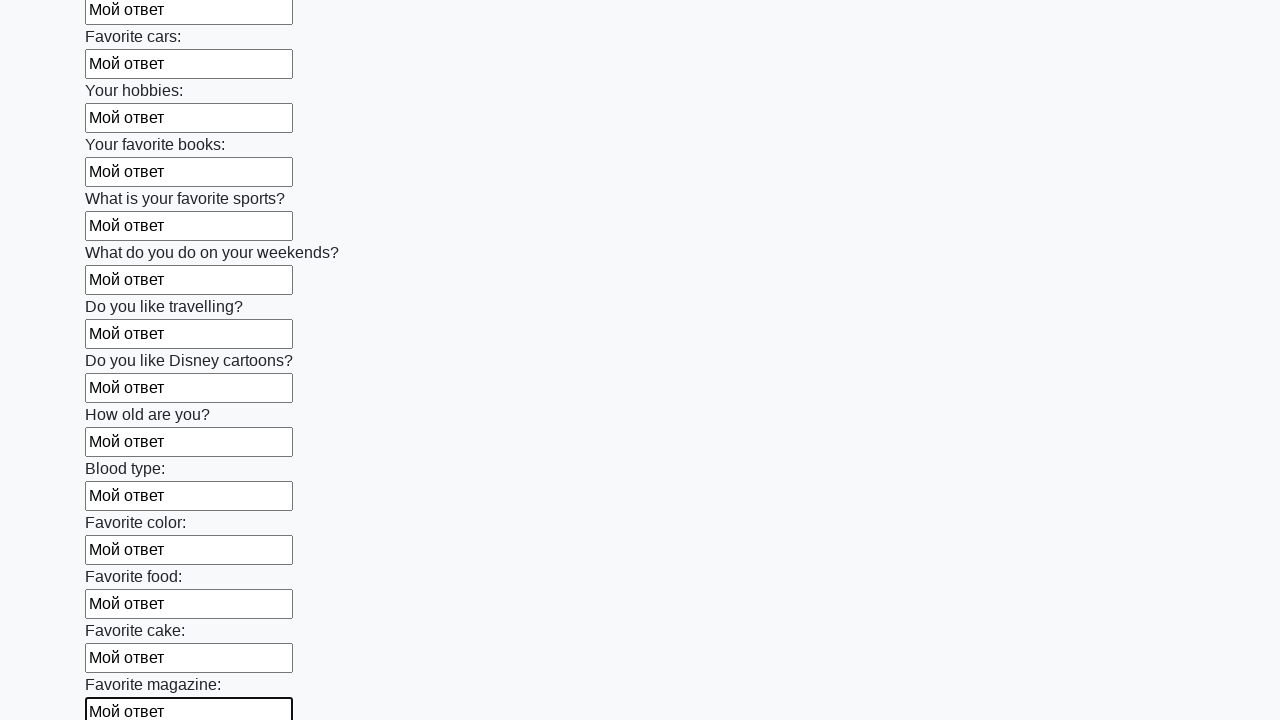

Filled text input field 24 of 100 with 'Мой ответ' on [type=text] >> nth=23
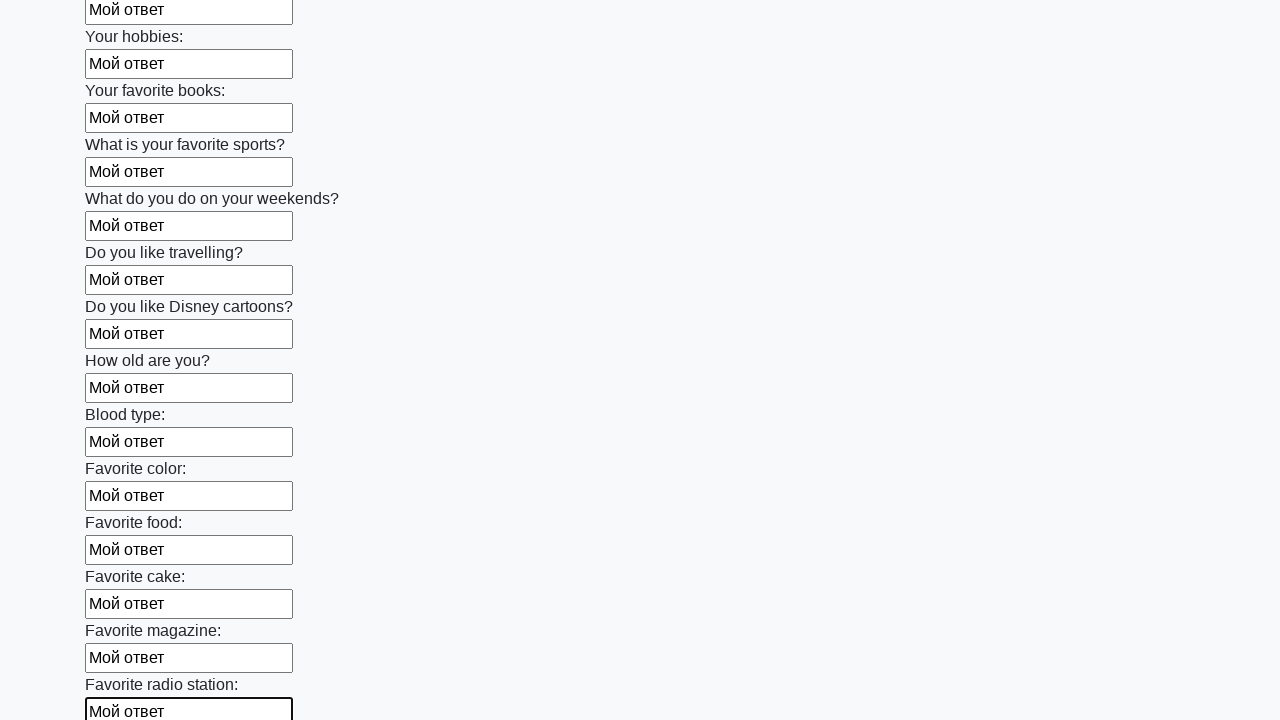

Filled text input field 25 of 100 with 'Мой ответ' on [type=text] >> nth=24
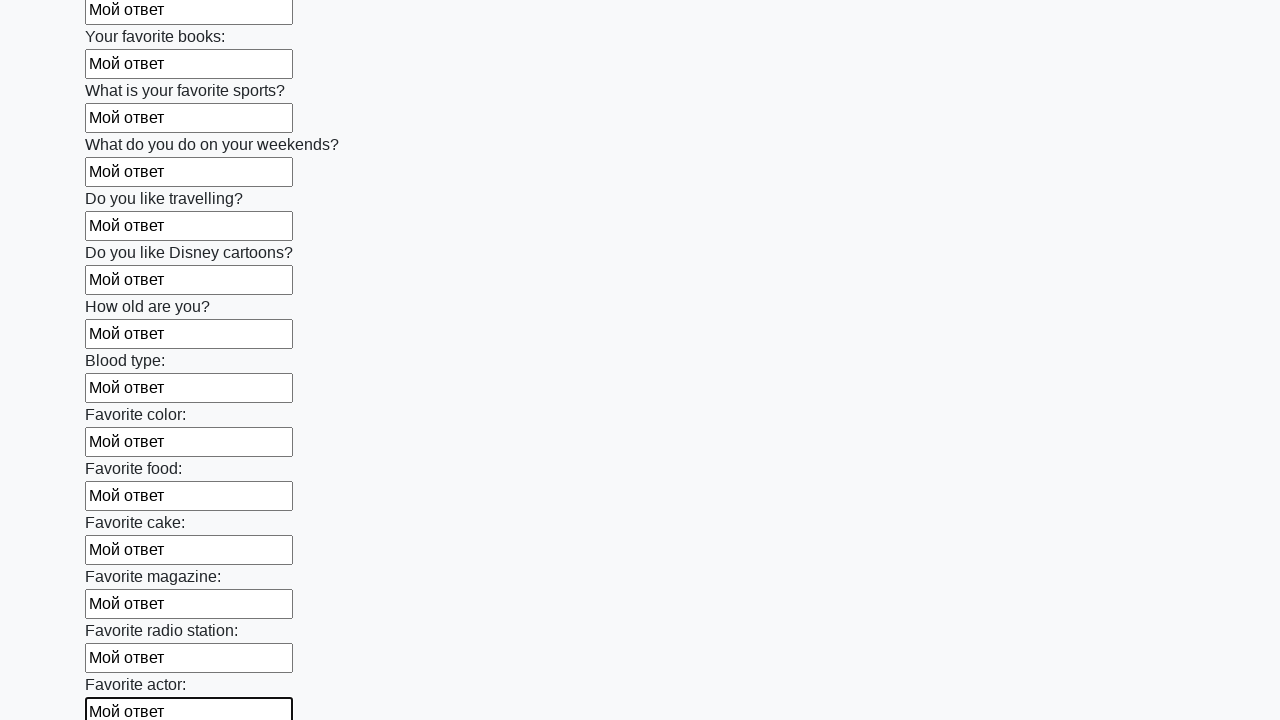

Filled text input field 26 of 100 with 'Мой ответ' on [type=text] >> nth=25
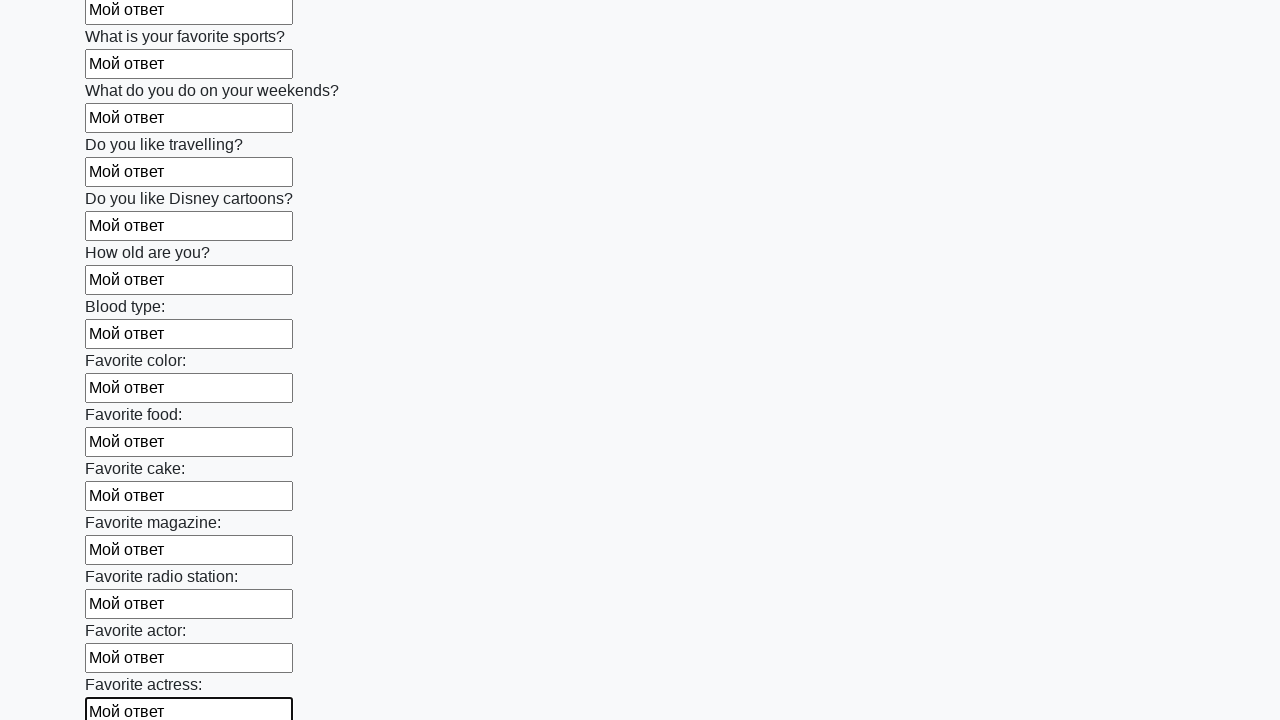

Filled text input field 27 of 100 with 'Мой ответ' on [type=text] >> nth=26
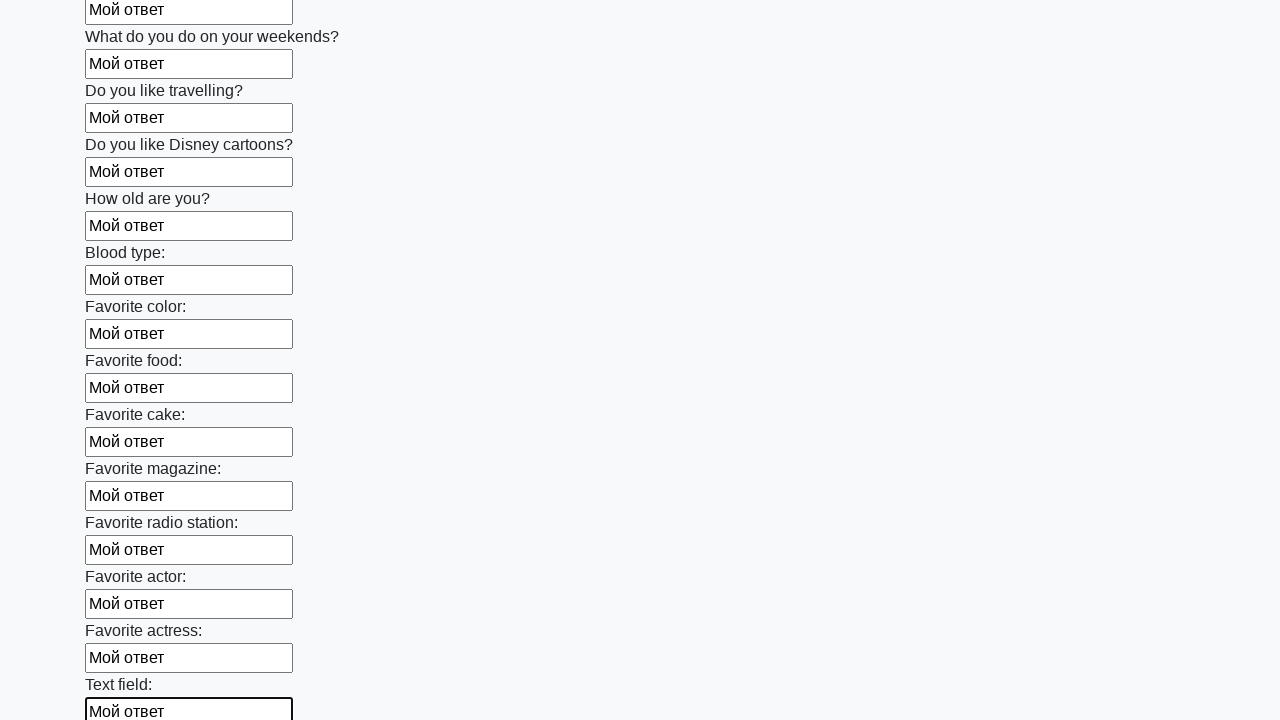

Filled text input field 28 of 100 with 'Мой ответ' on [type=text] >> nth=27
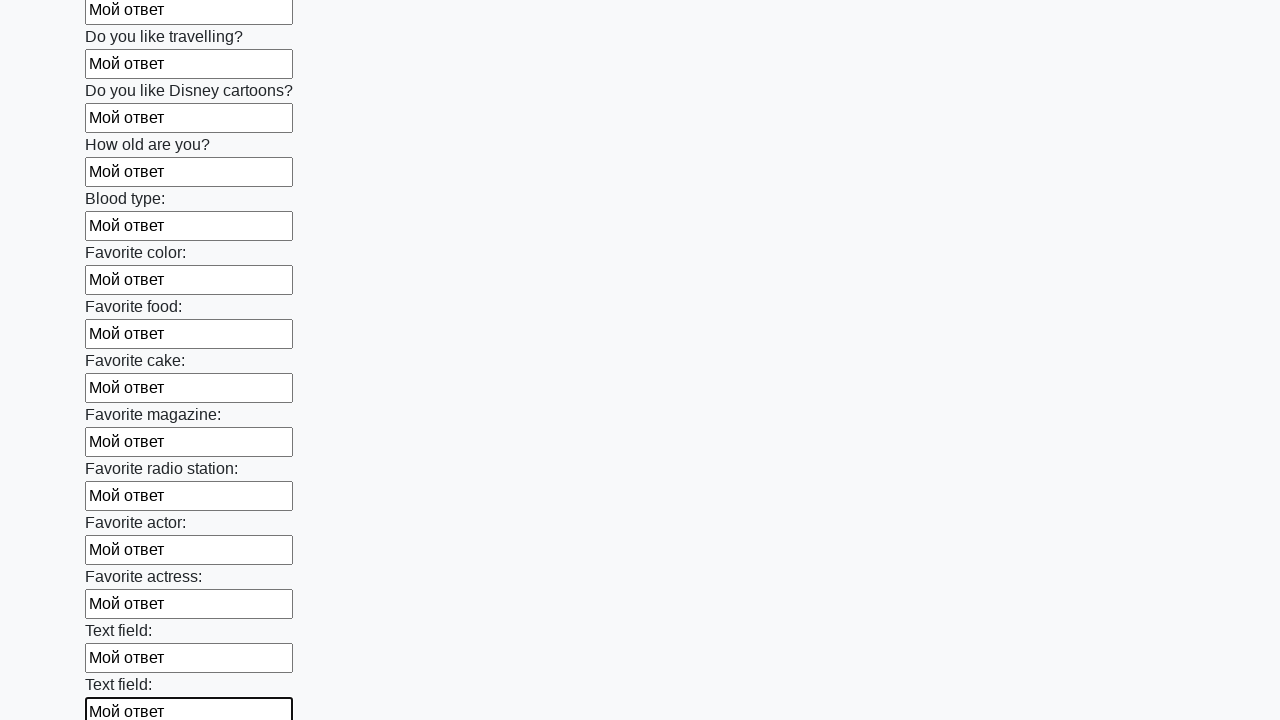

Filled text input field 29 of 100 with 'Мой ответ' on [type=text] >> nth=28
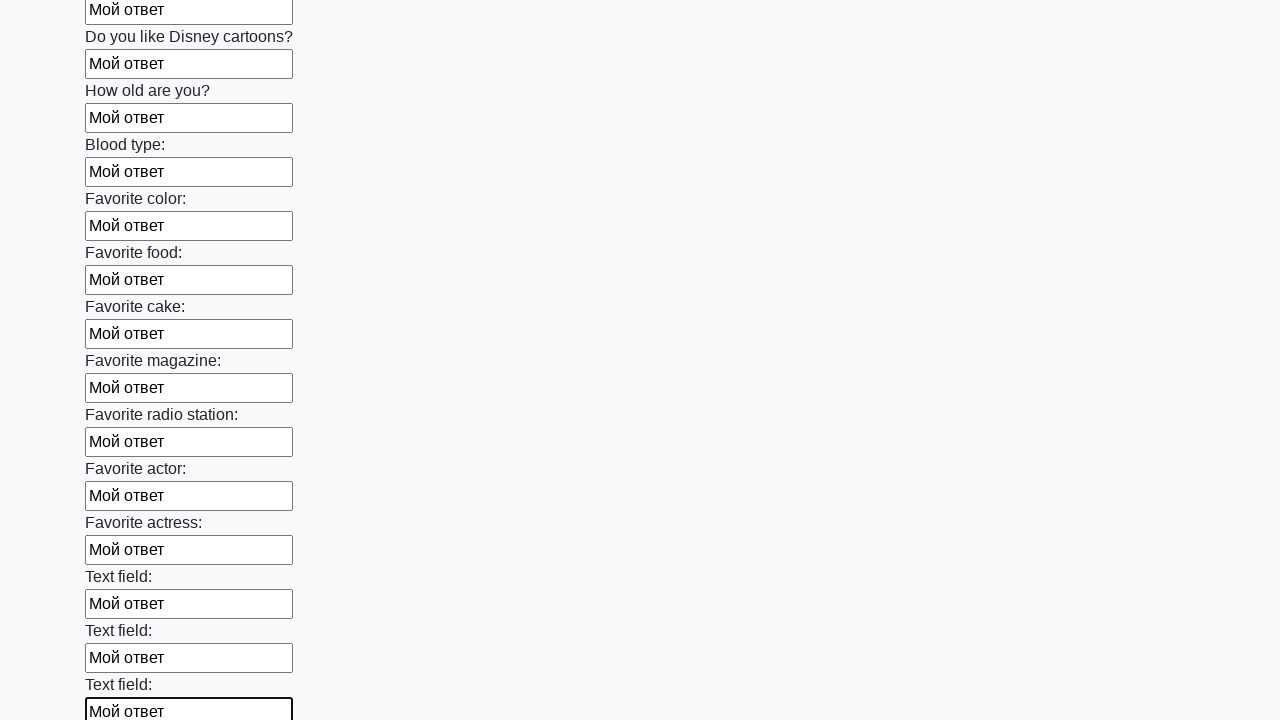

Filled text input field 30 of 100 with 'Мой ответ' on [type=text] >> nth=29
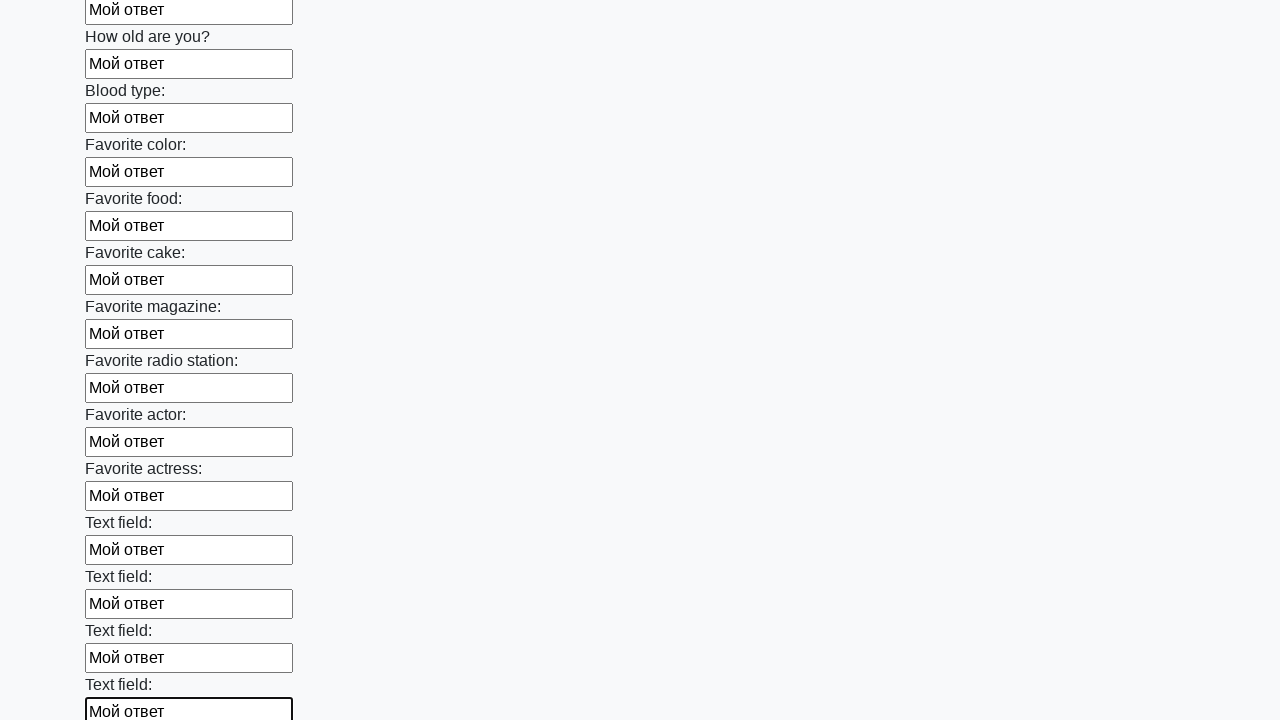

Filled text input field 31 of 100 with 'Мой ответ' on [type=text] >> nth=30
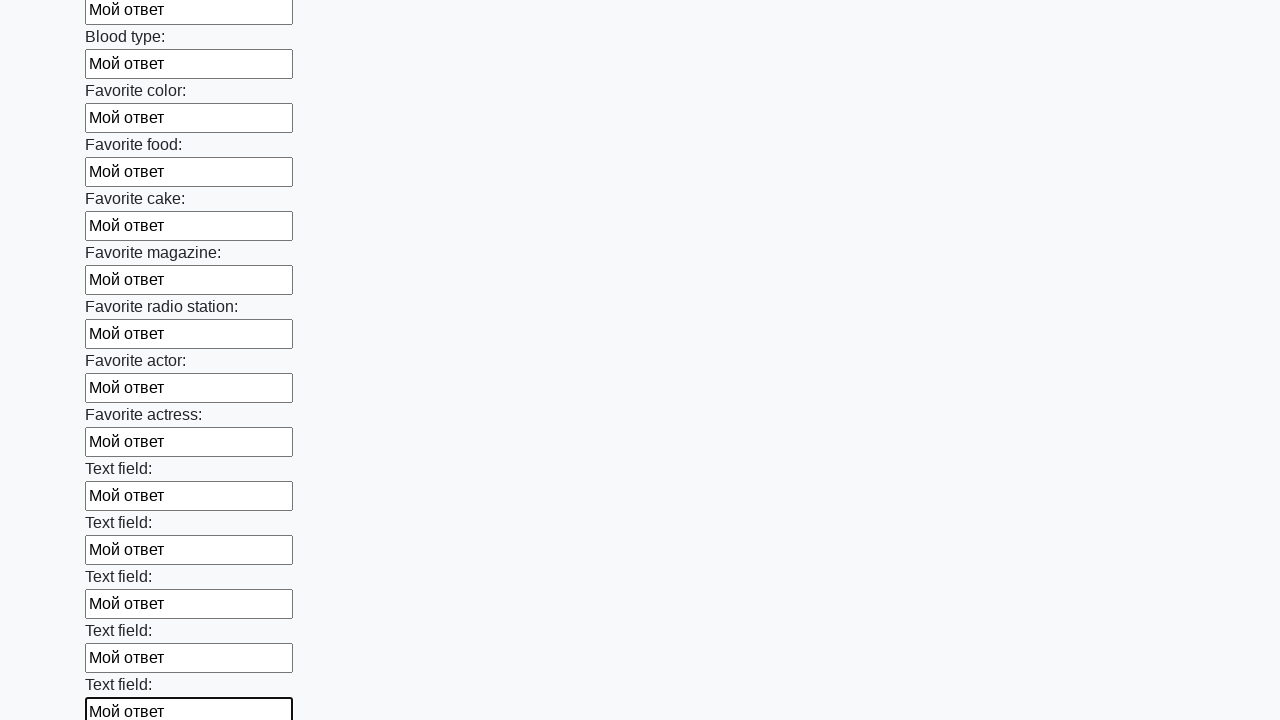

Filled text input field 32 of 100 with 'Мой ответ' on [type=text] >> nth=31
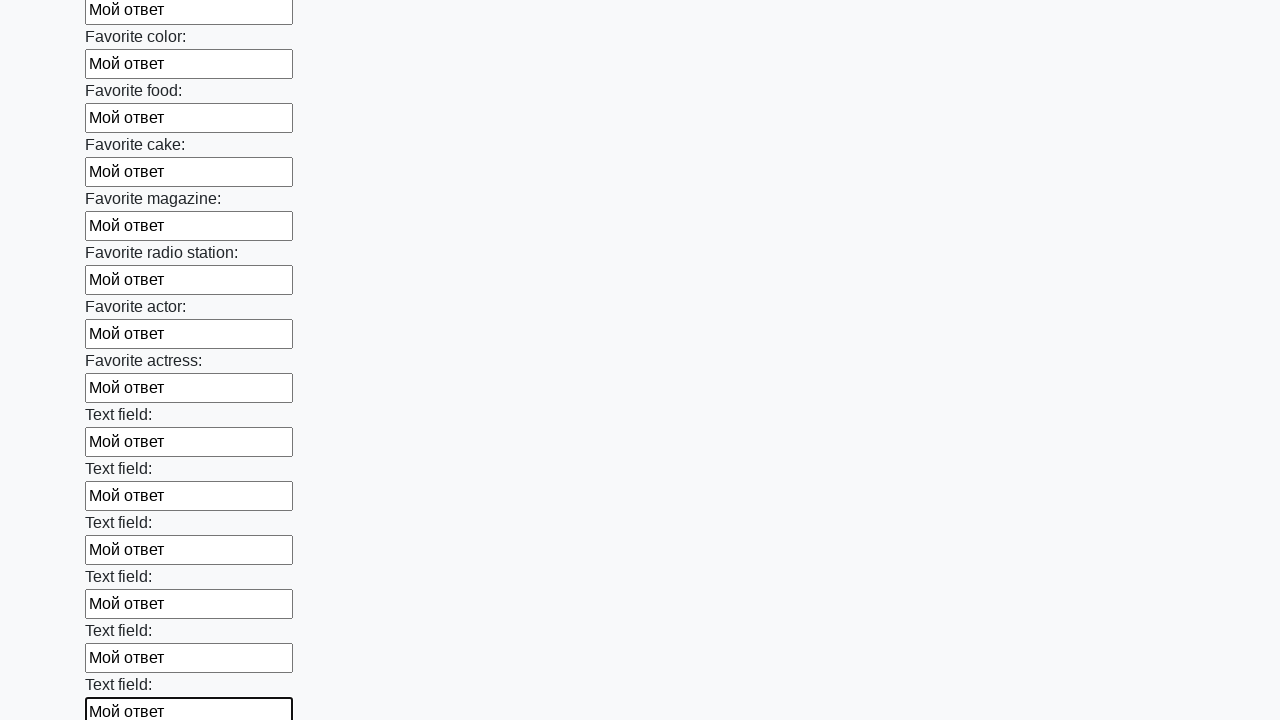

Filled text input field 33 of 100 with 'Мой ответ' on [type=text] >> nth=32
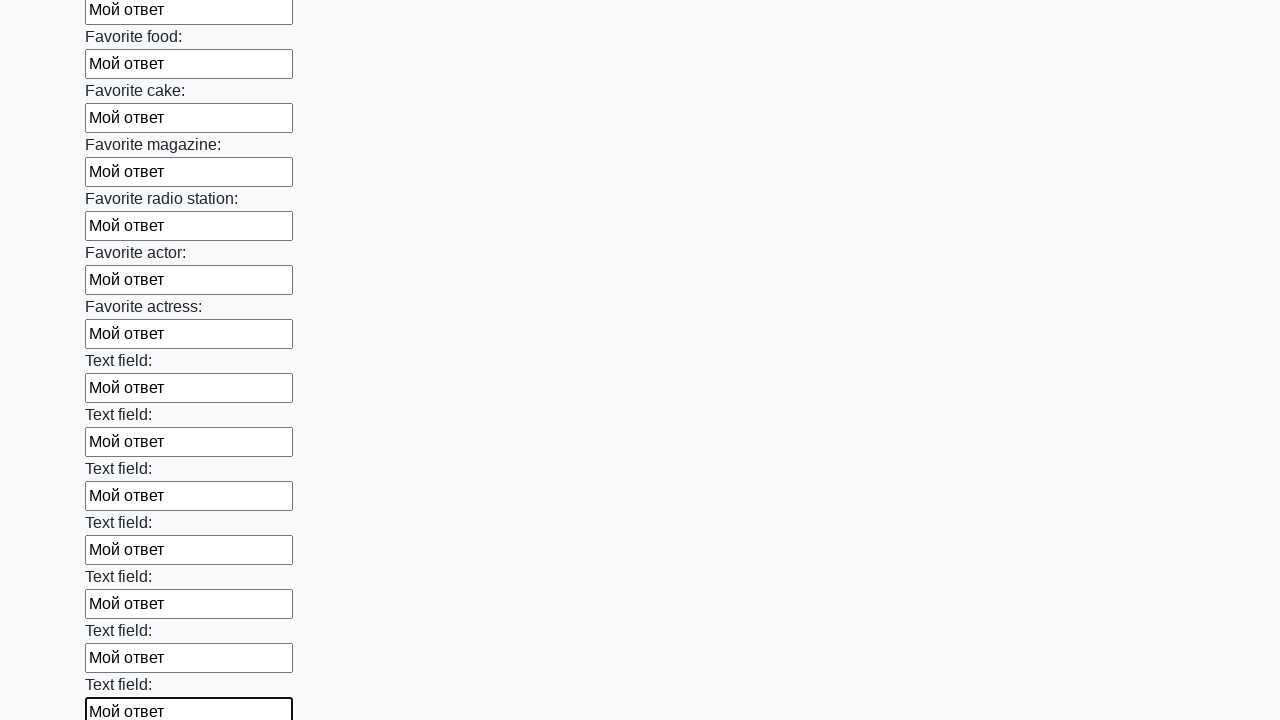

Filled text input field 34 of 100 with 'Мой ответ' on [type=text] >> nth=33
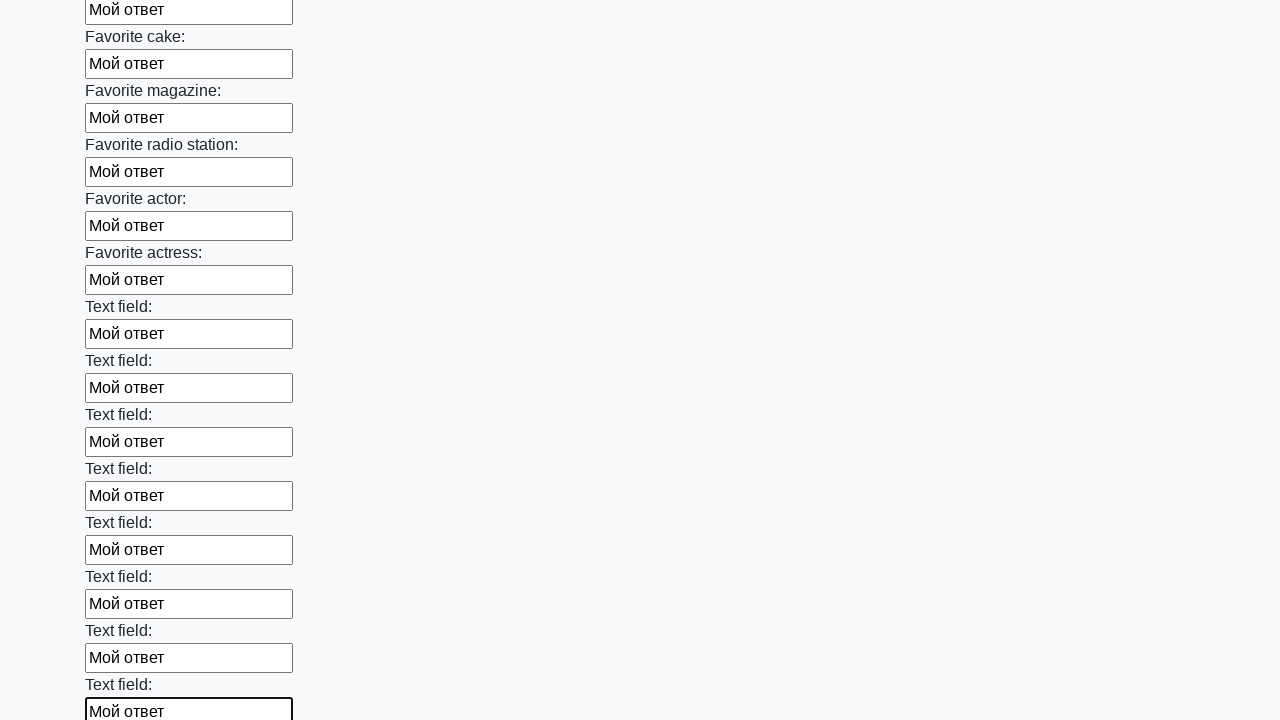

Filled text input field 35 of 100 with 'Мой ответ' on [type=text] >> nth=34
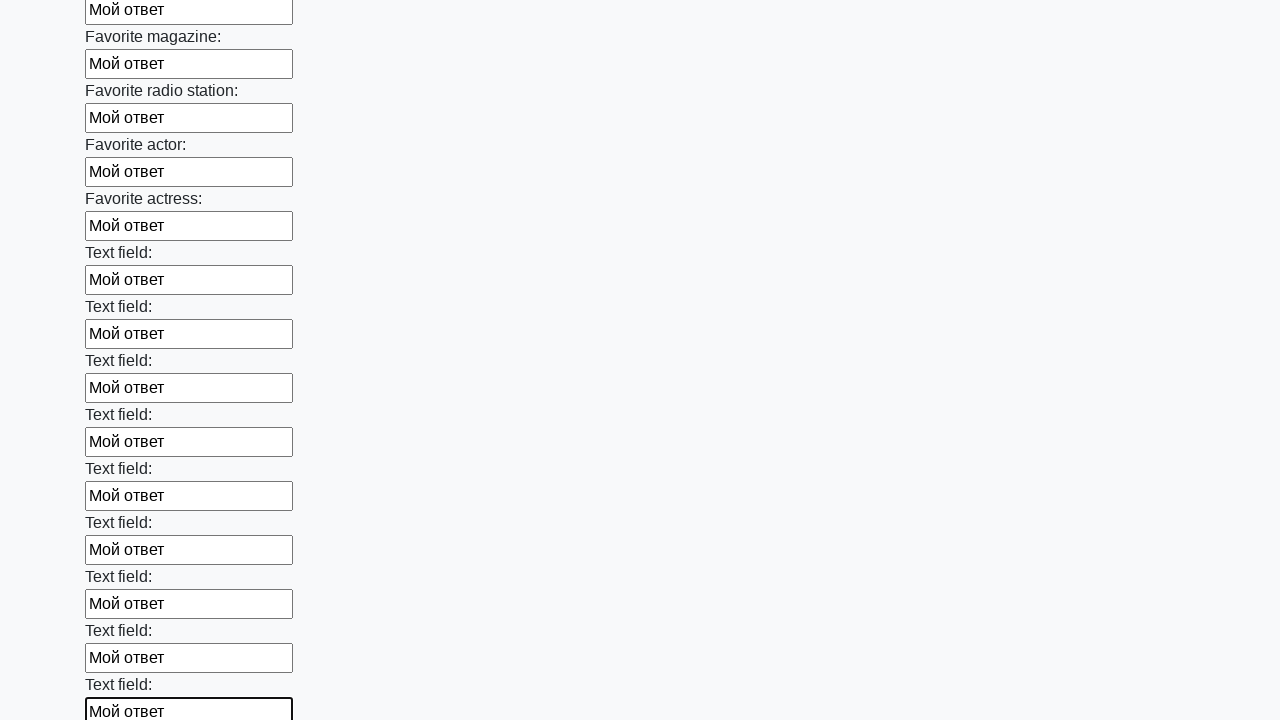

Filled text input field 36 of 100 with 'Мой ответ' on [type=text] >> nth=35
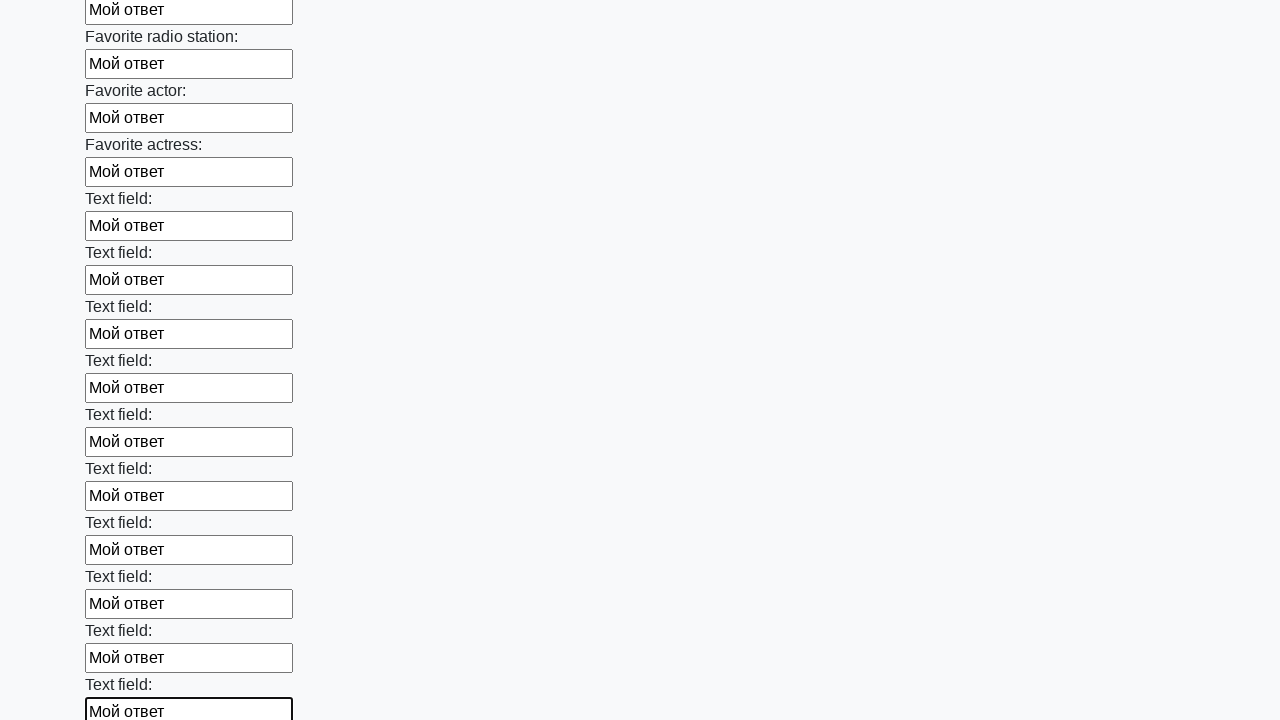

Filled text input field 37 of 100 with 'Мой ответ' on [type=text] >> nth=36
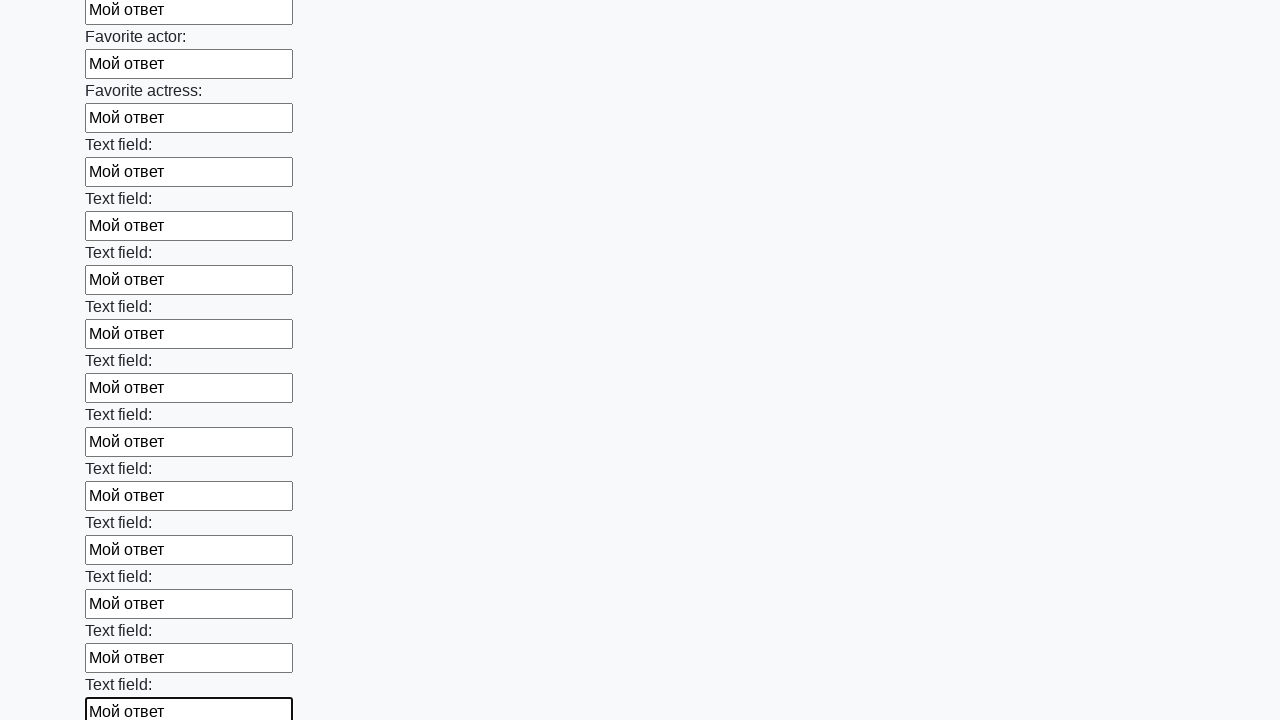

Filled text input field 38 of 100 with 'Мой ответ' on [type=text] >> nth=37
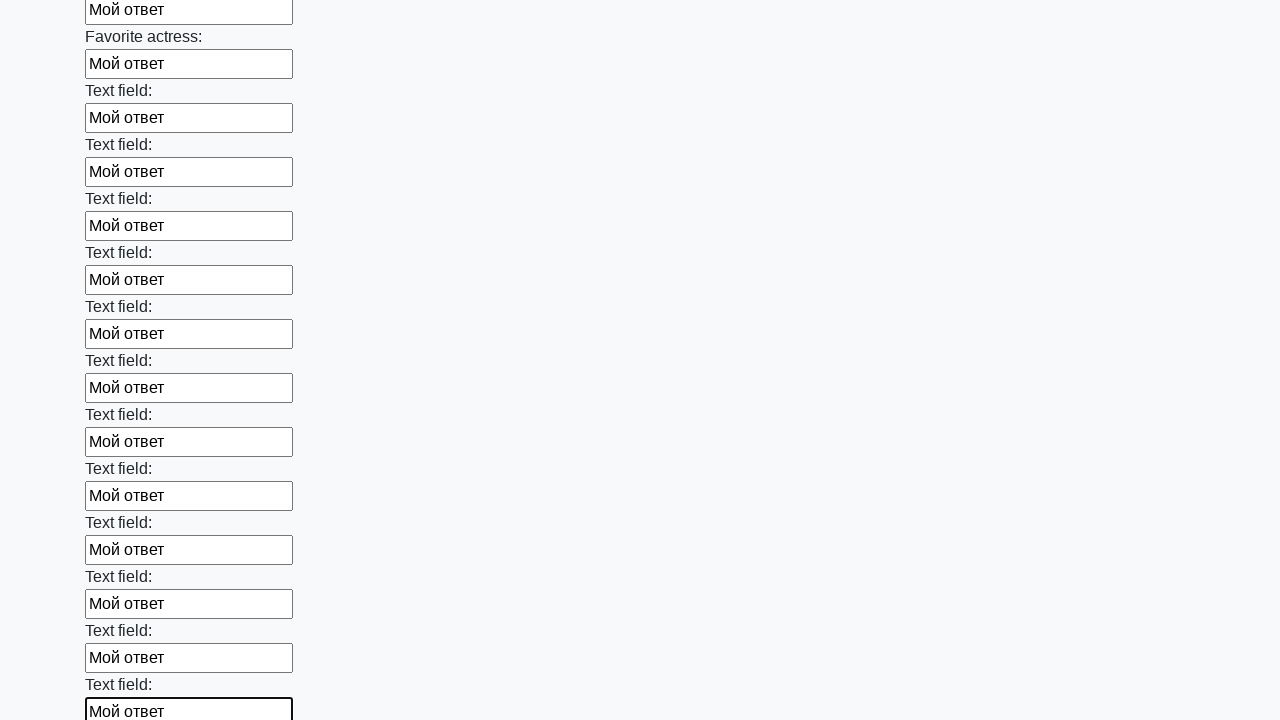

Filled text input field 39 of 100 with 'Мой ответ' on [type=text] >> nth=38
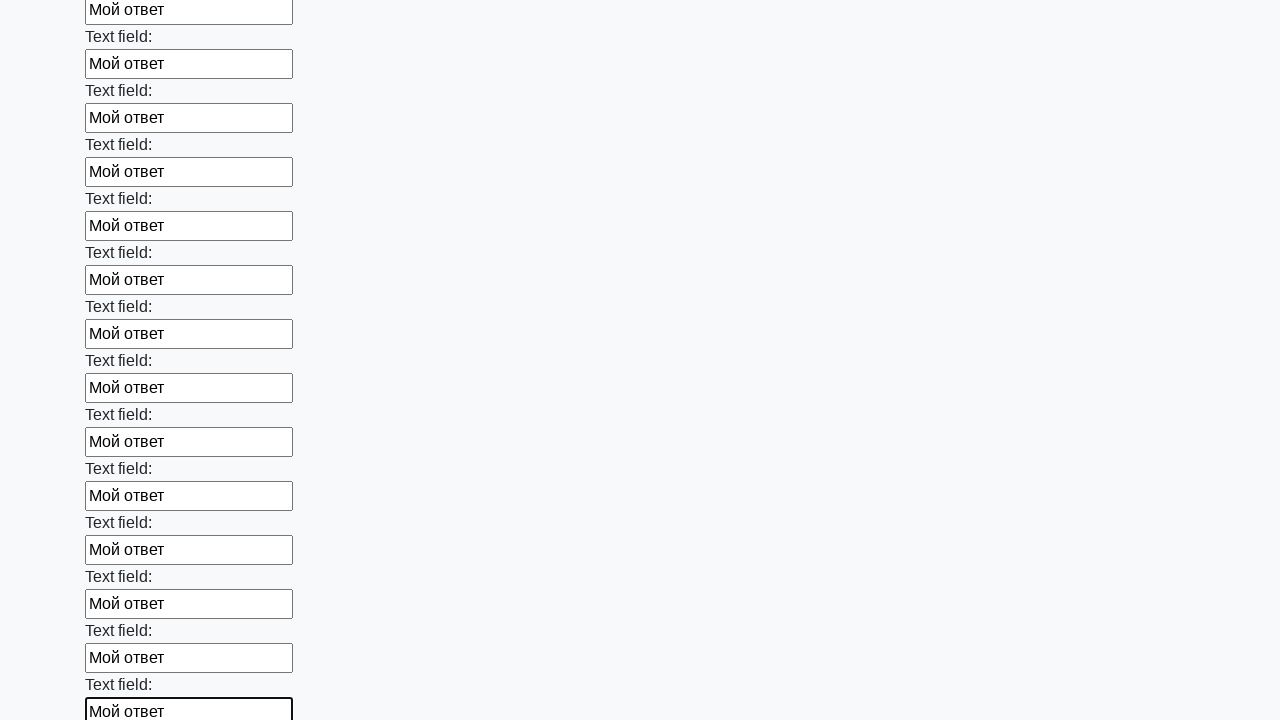

Filled text input field 40 of 100 with 'Мой ответ' on [type=text] >> nth=39
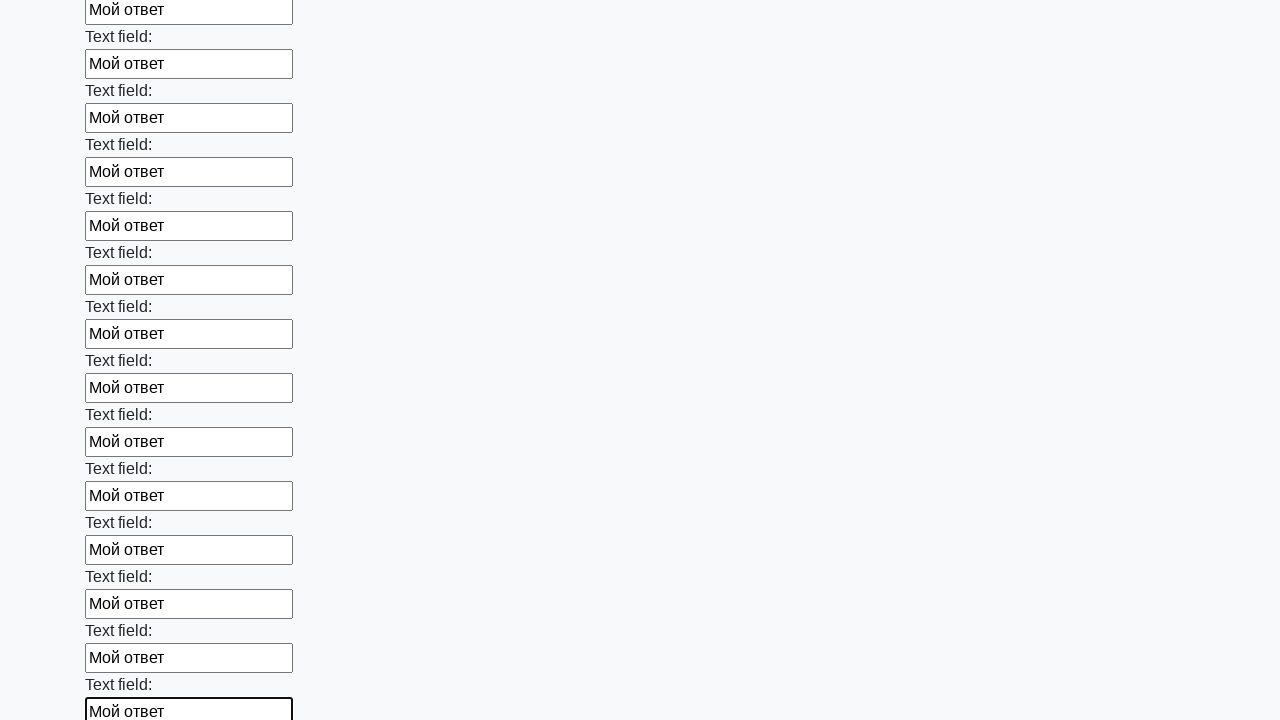

Filled text input field 41 of 100 with 'Мой ответ' on [type=text] >> nth=40
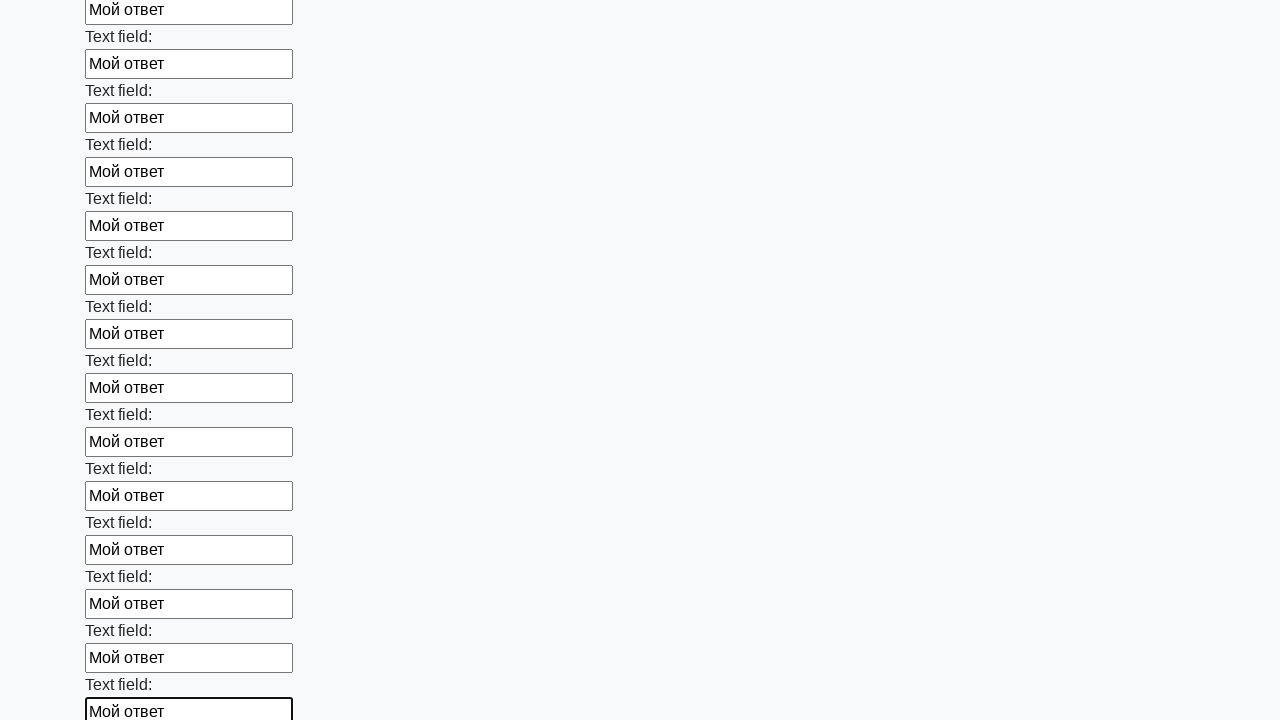

Filled text input field 42 of 100 with 'Мой ответ' on [type=text] >> nth=41
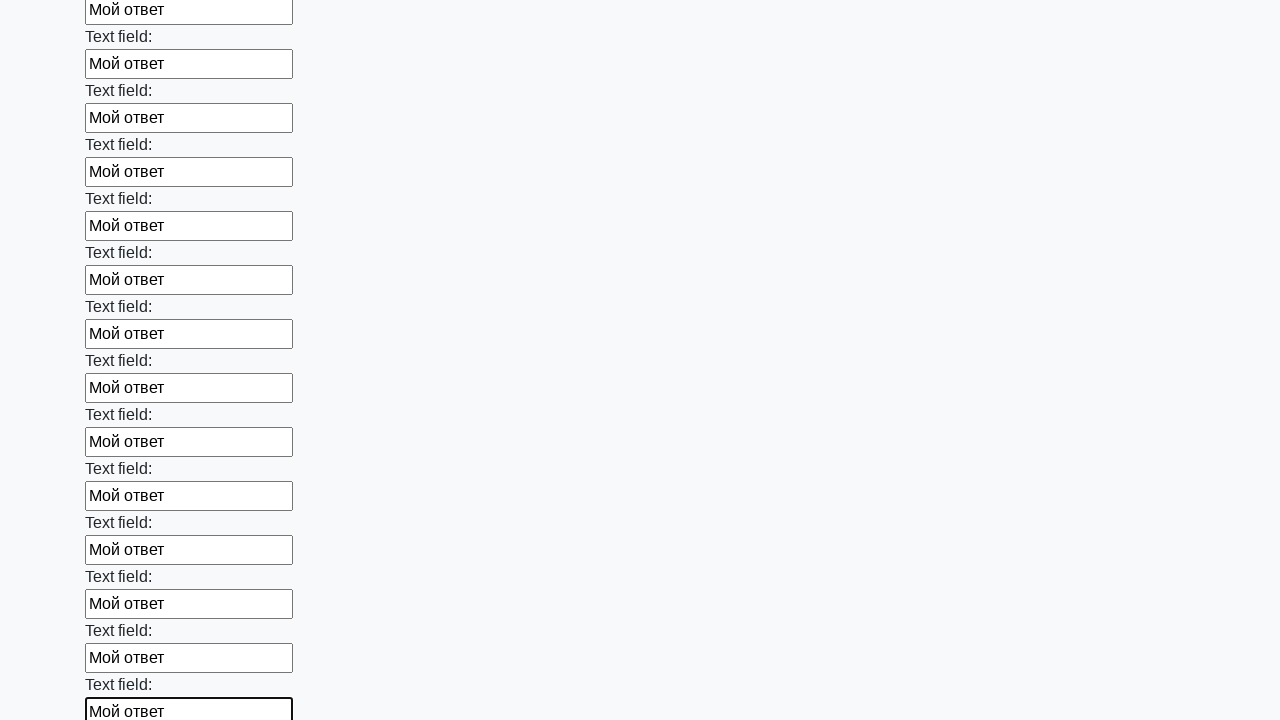

Filled text input field 43 of 100 with 'Мой ответ' on [type=text] >> nth=42
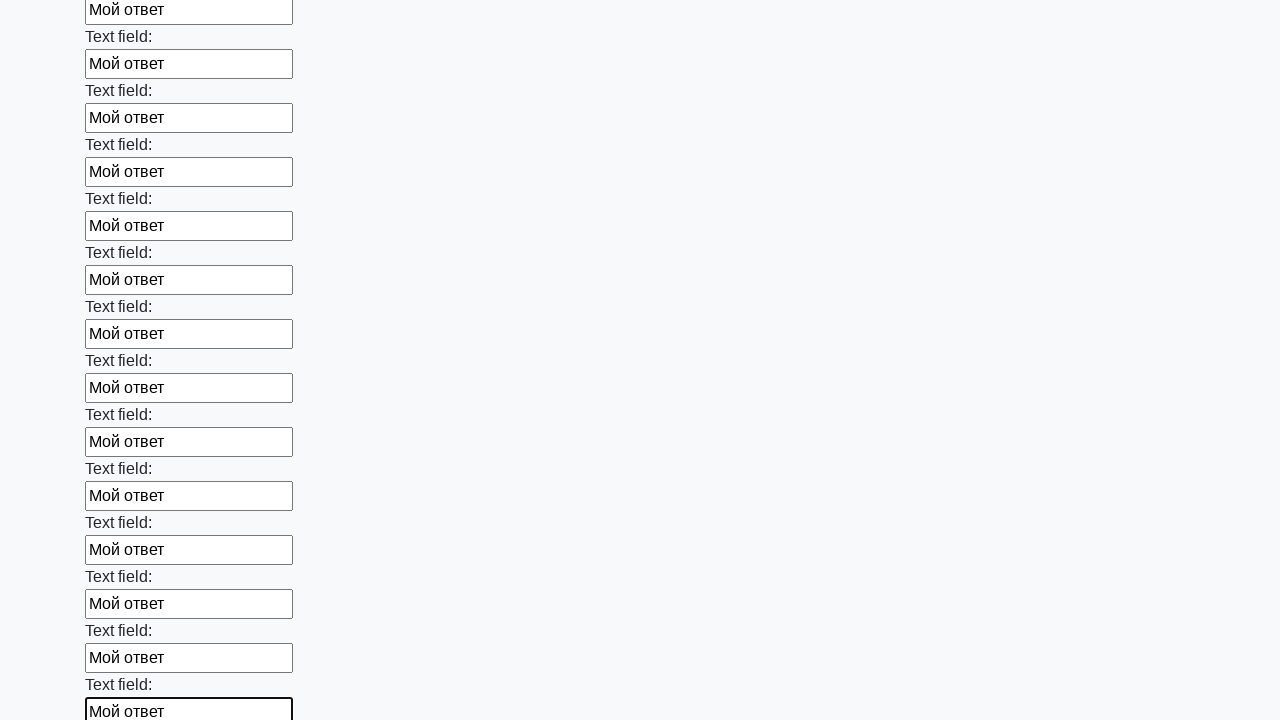

Filled text input field 44 of 100 with 'Мой ответ' on [type=text] >> nth=43
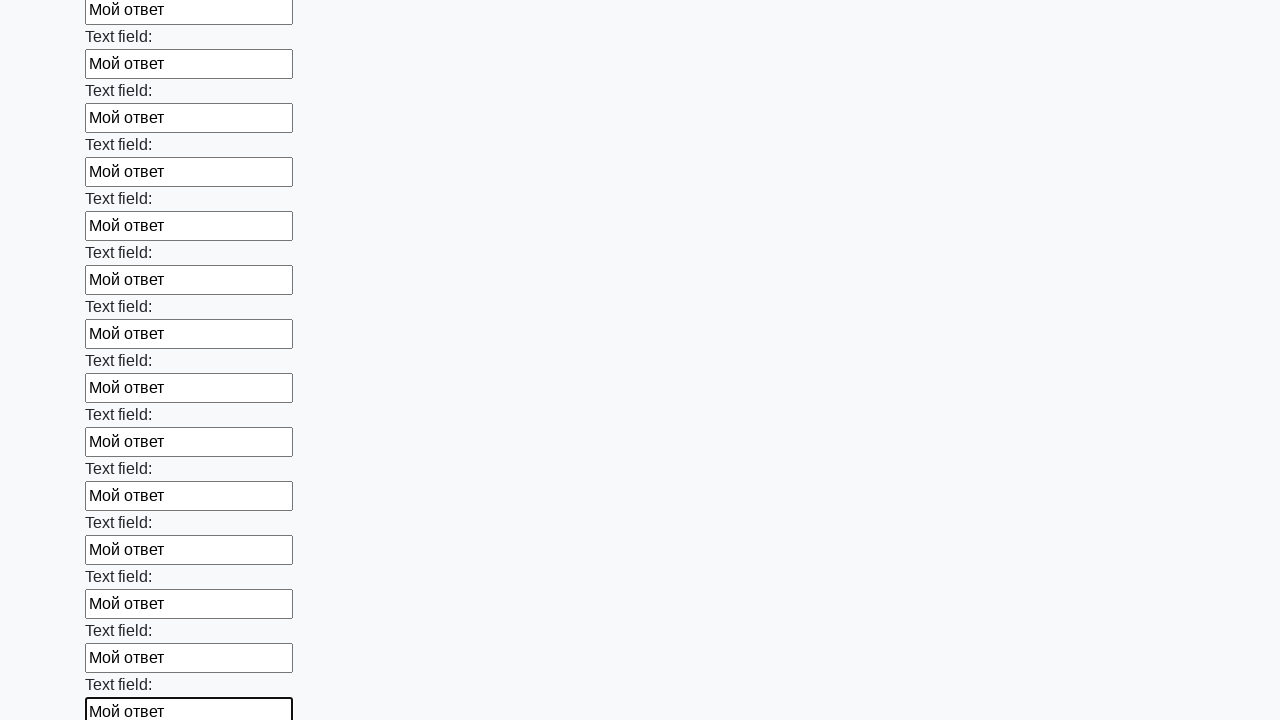

Filled text input field 45 of 100 with 'Мой ответ' on [type=text] >> nth=44
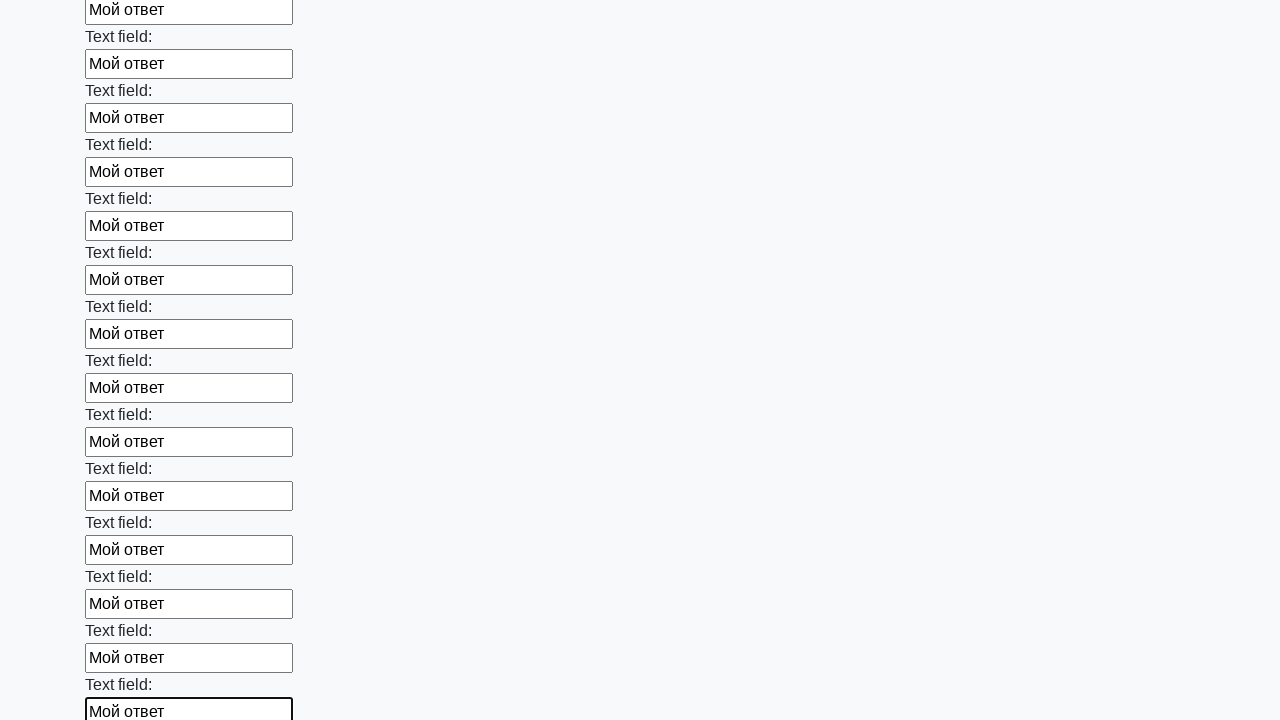

Filled text input field 46 of 100 with 'Мой ответ' on [type=text] >> nth=45
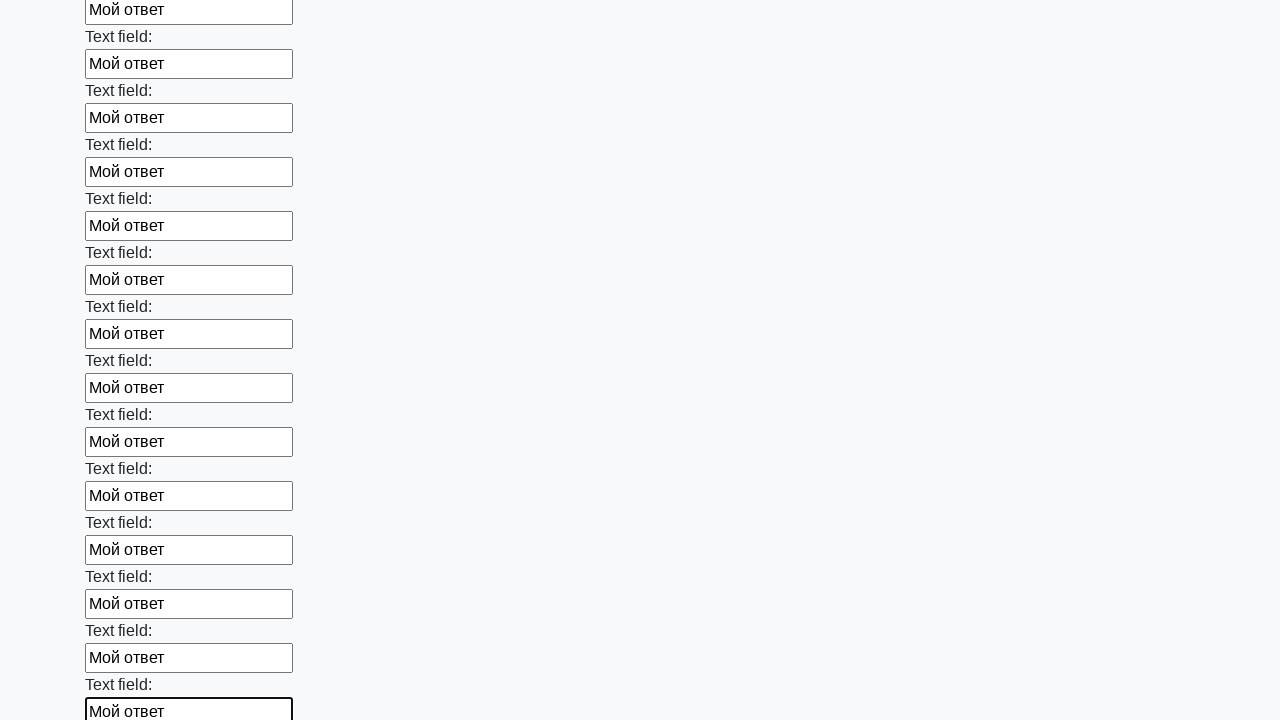

Filled text input field 47 of 100 with 'Мой ответ' on [type=text] >> nth=46
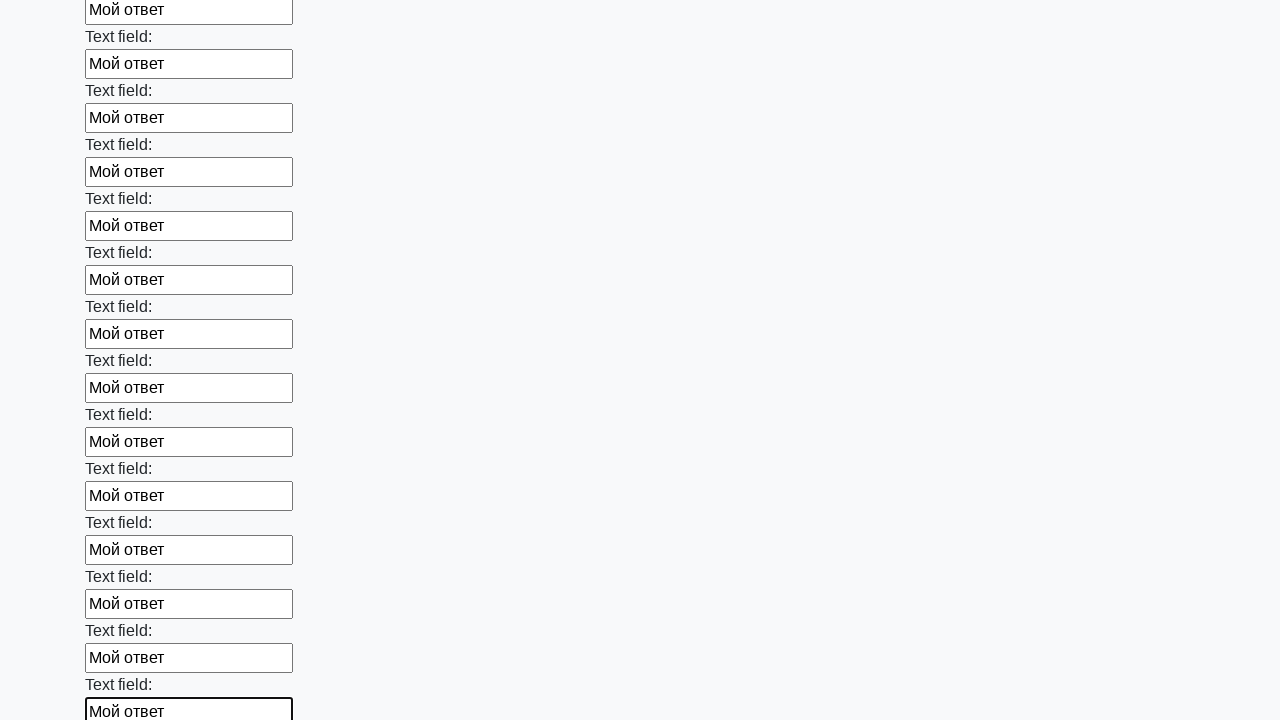

Filled text input field 48 of 100 with 'Мой ответ' on [type=text] >> nth=47
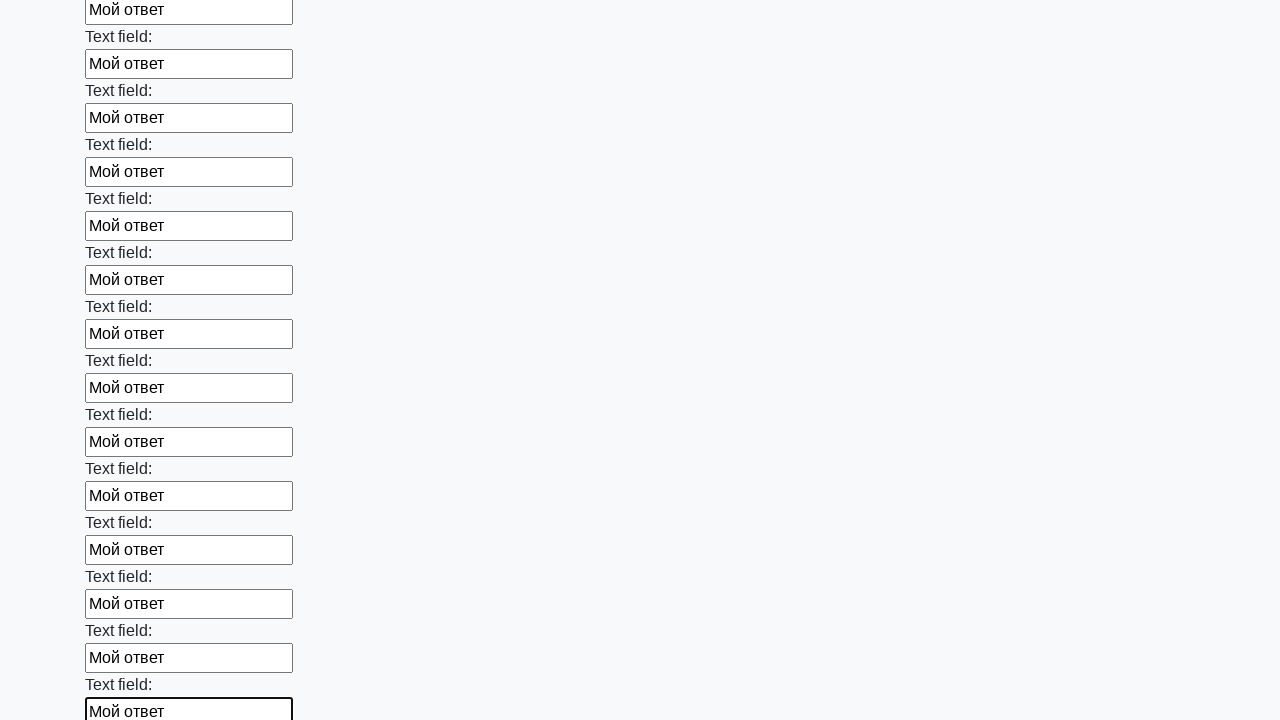

Filled text input field 49 of 100 with 'Мой ответ' on [type=text] >> nth=48
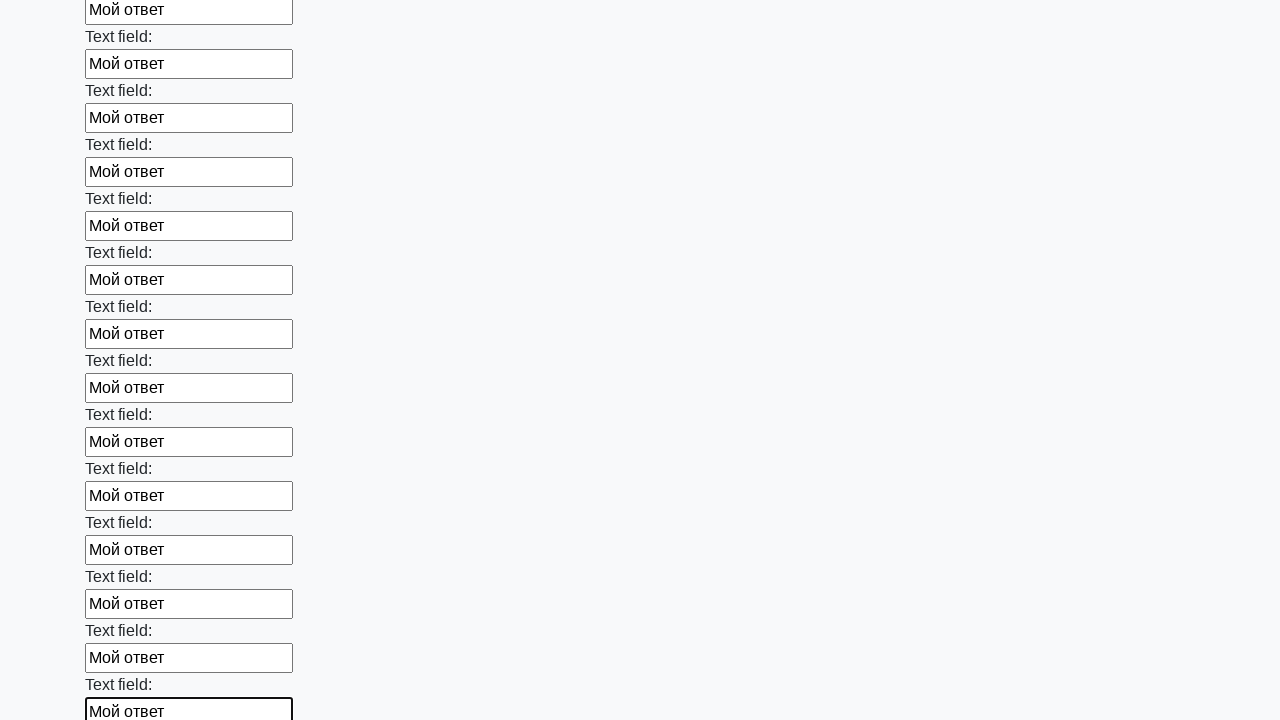

Filled text input field 50 of 100 with 'Мой ответ' on [type=text] >> nth=49
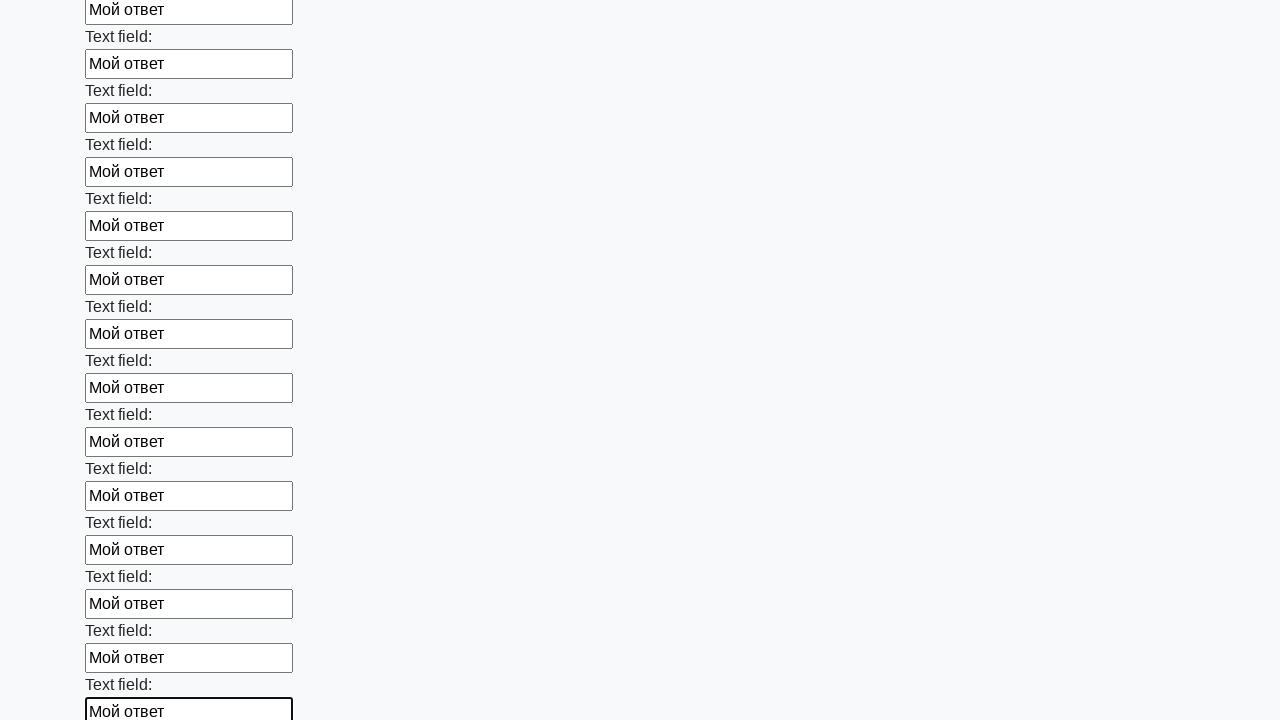

Filled text input field 51 of 100 with 'Мой ответ' on [type=text] >> nth=50
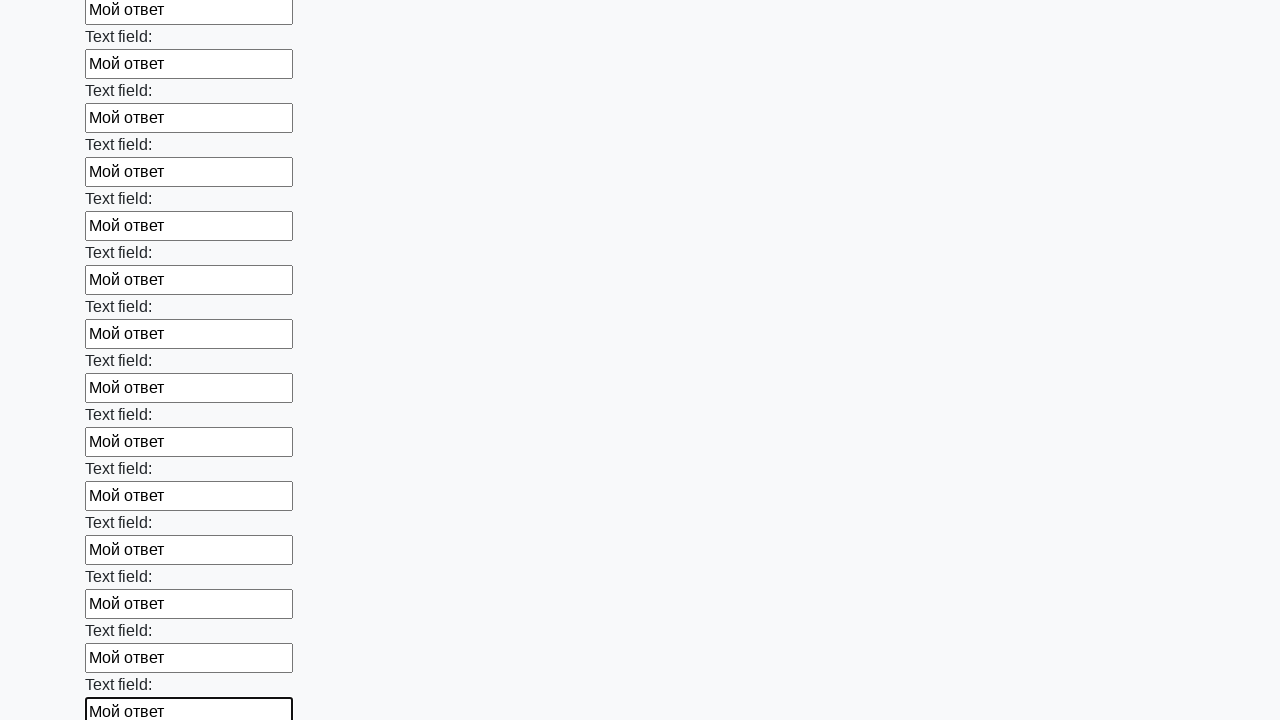

Filled text input field 52 of 100 with 'Мой ответ' on [type=text] >> nth=51
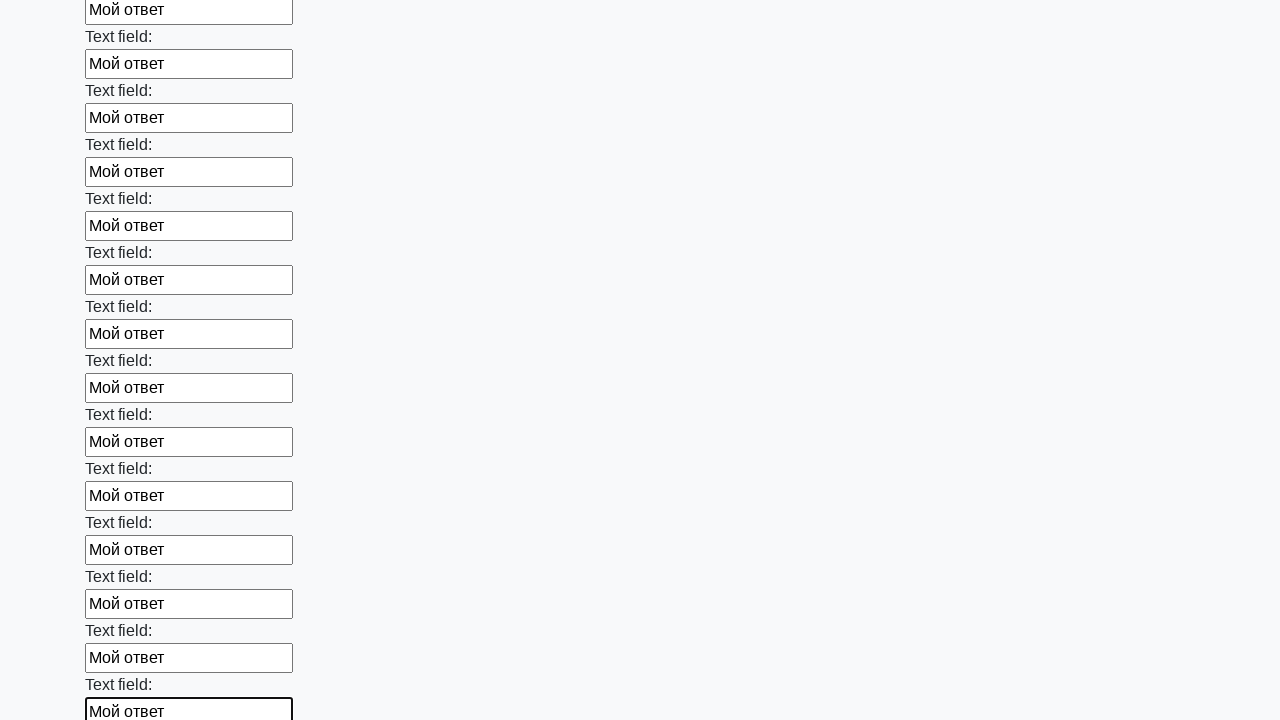

Filled text input field 53 of 100 with 'Мой ответ' on [type=text] >> nth=52
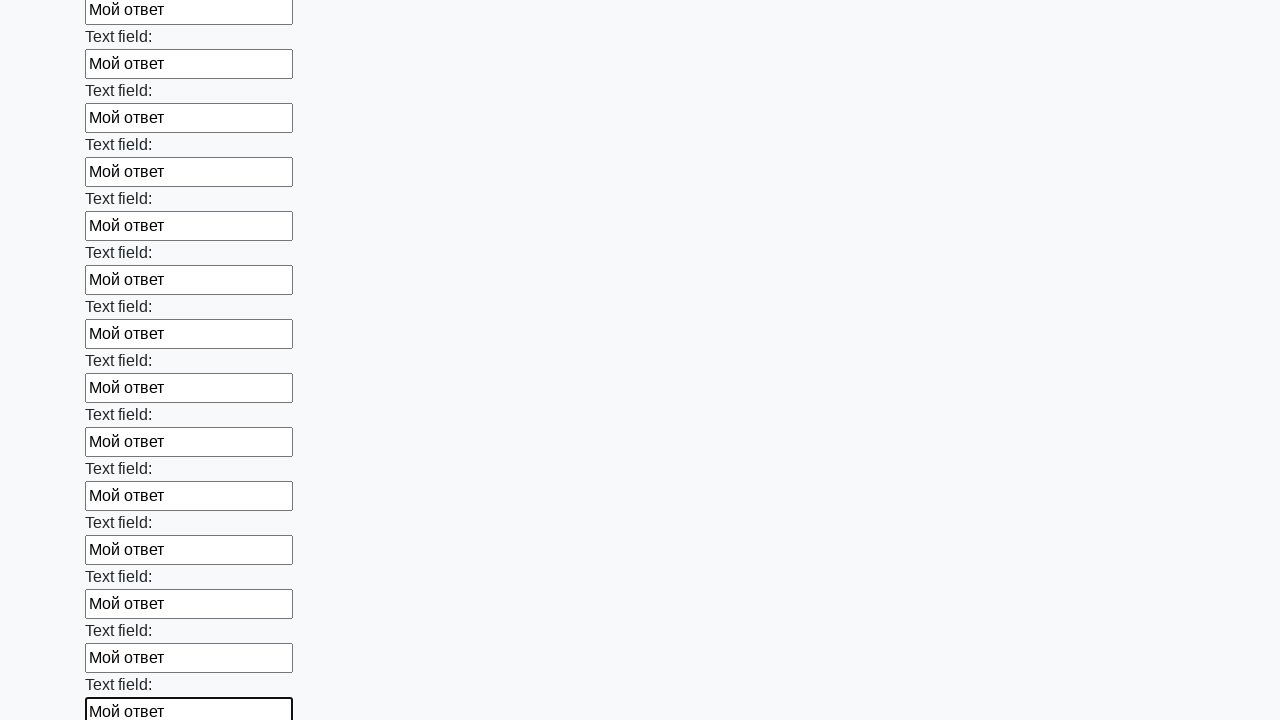

Filled text input field 54 of 100 with 'Мой ответ' on [type=text] >> nth=53
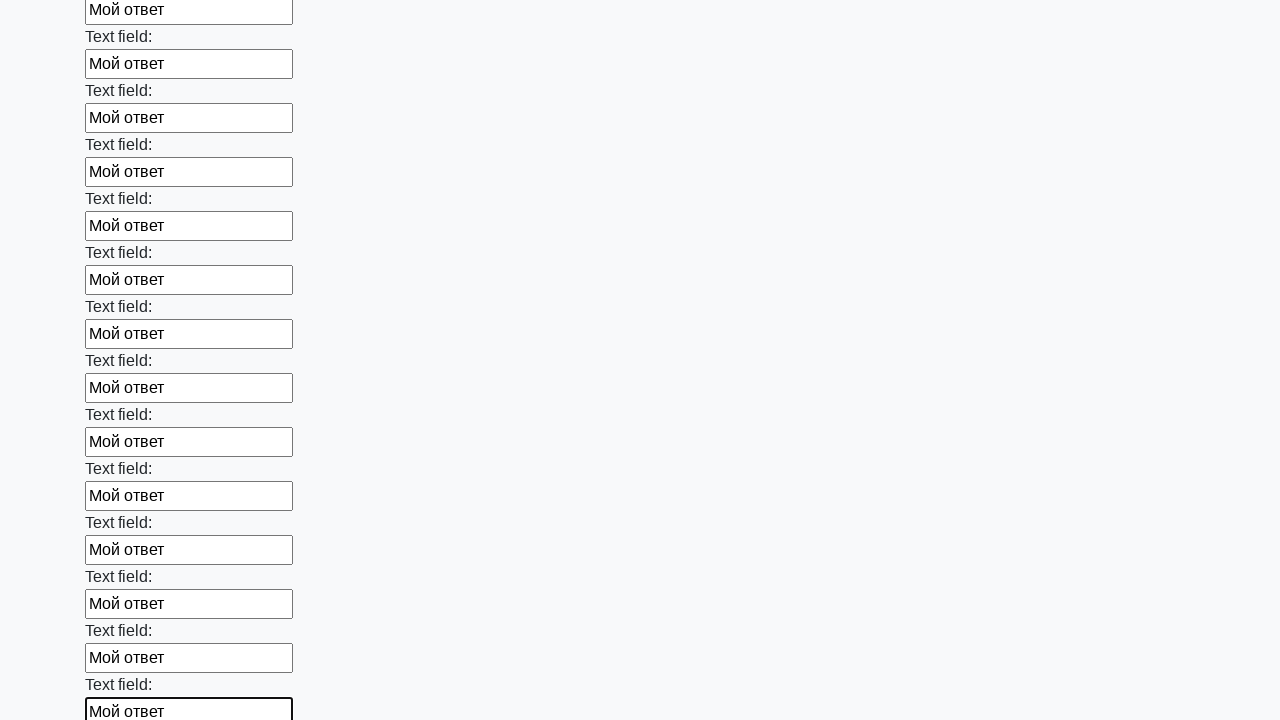

Filled text input field 55 of 100 with 'Мой ответ' on [type=text] >> nth=54
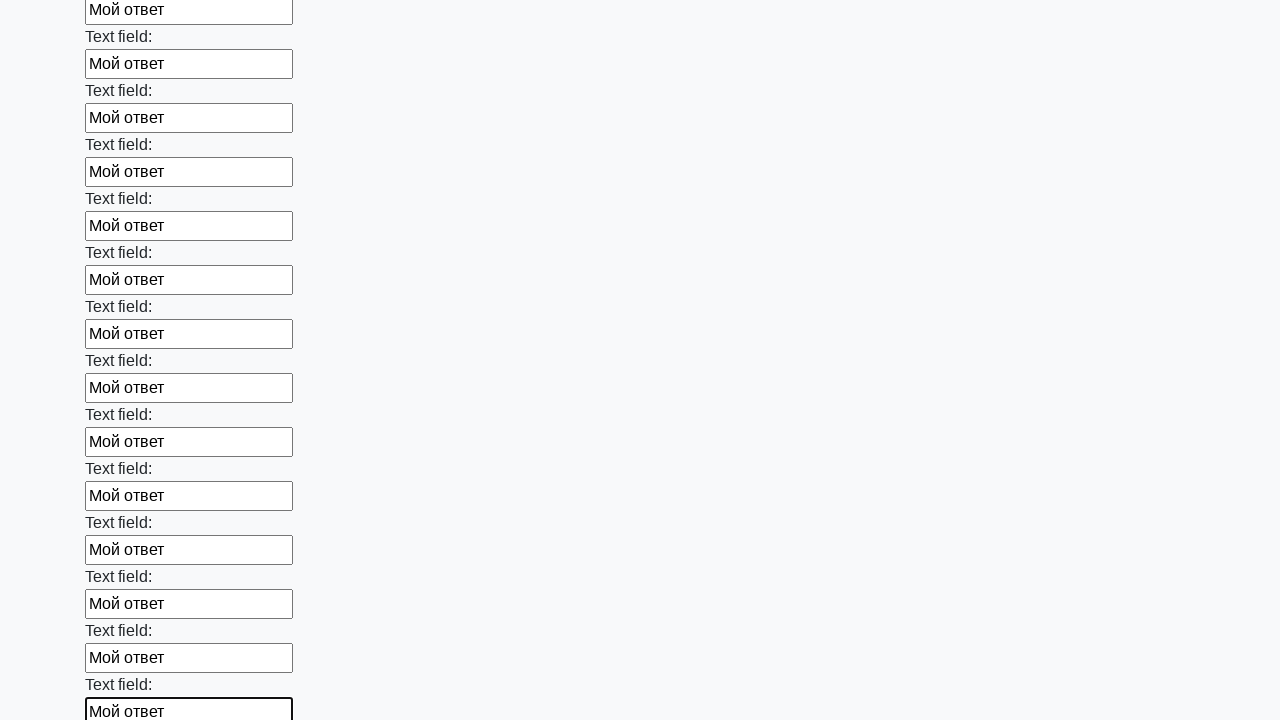

Filled text input field 56 of 100 with 'Мой ответ' on [type=text] >> nth=55
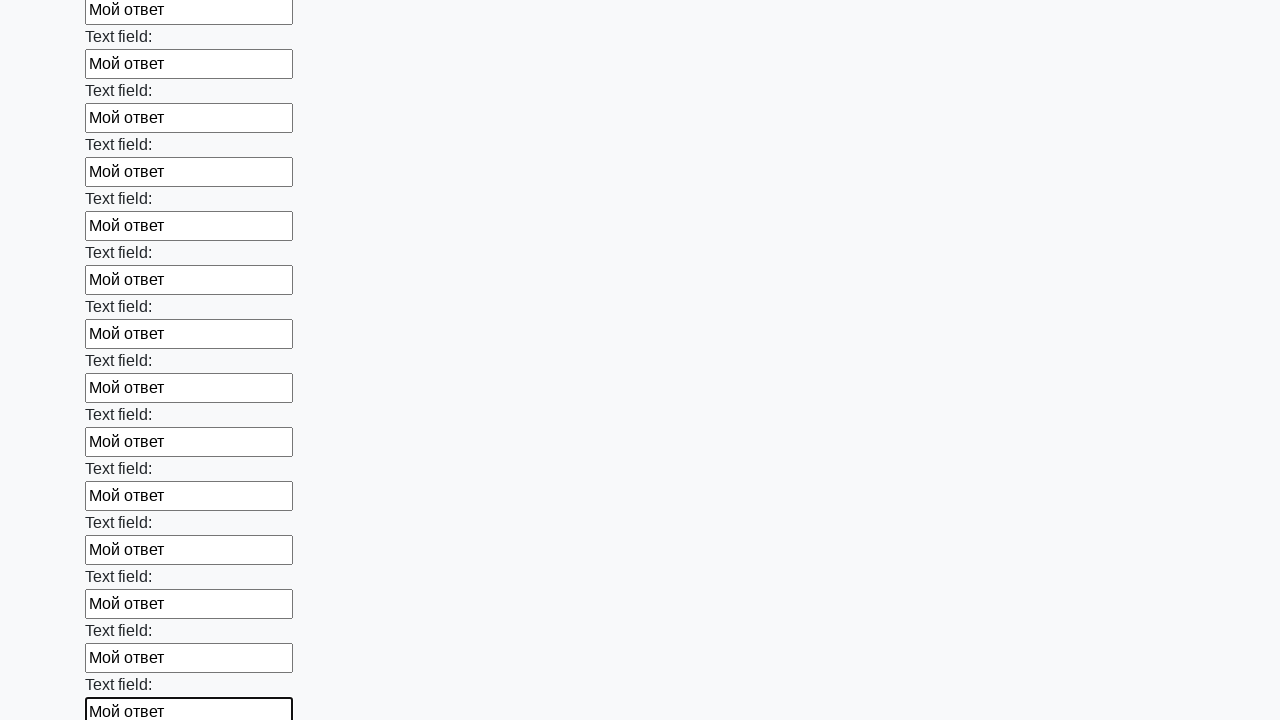

Filled text input field 57 of 100 with 'Мой ответ' on [type=text] >> nth=56
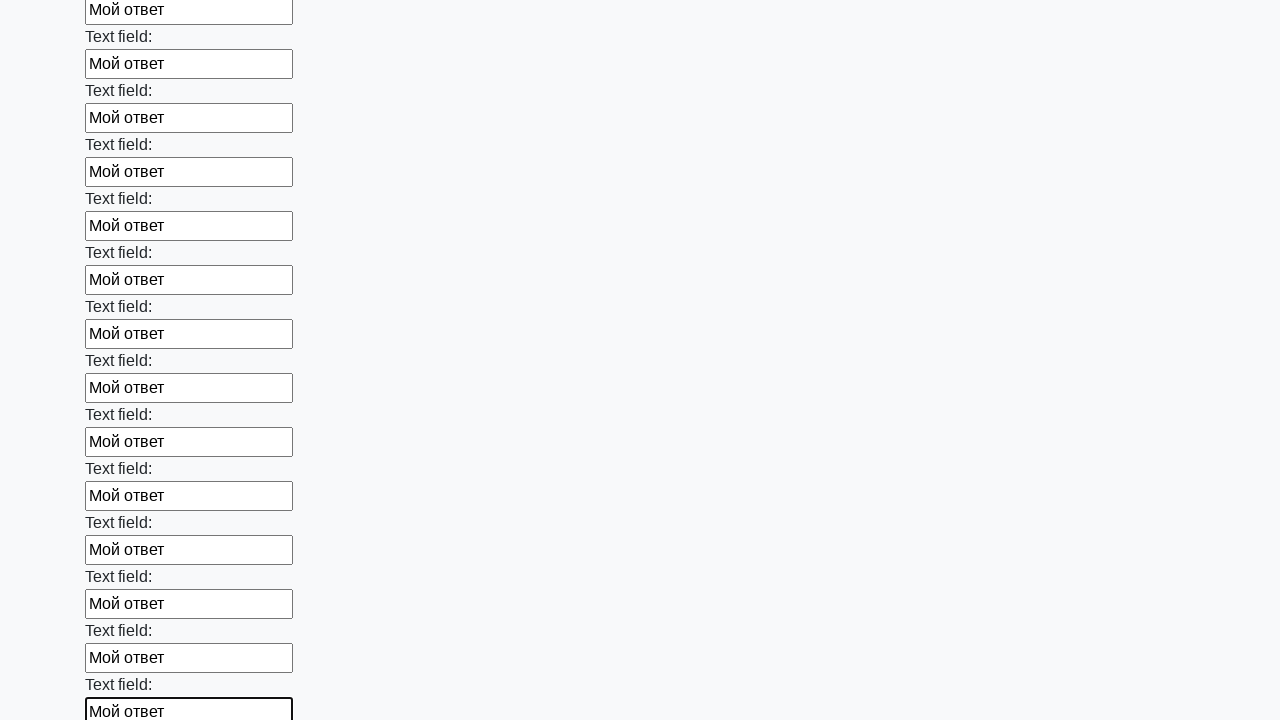

Filled text input field 58 of 100 with 'Мой ответ' on [type=text] >> nth=57
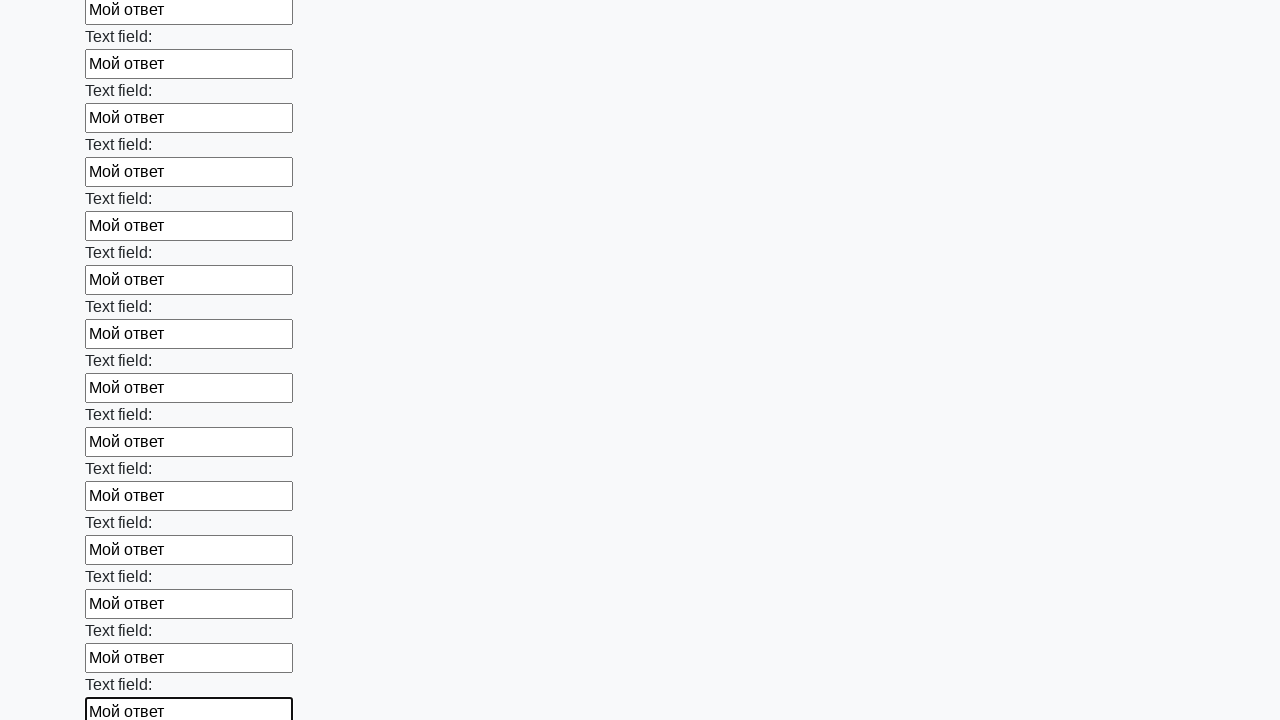

Filled text input field 59 of 100 with 'Мой ответ' on [type=text] >> nth=58
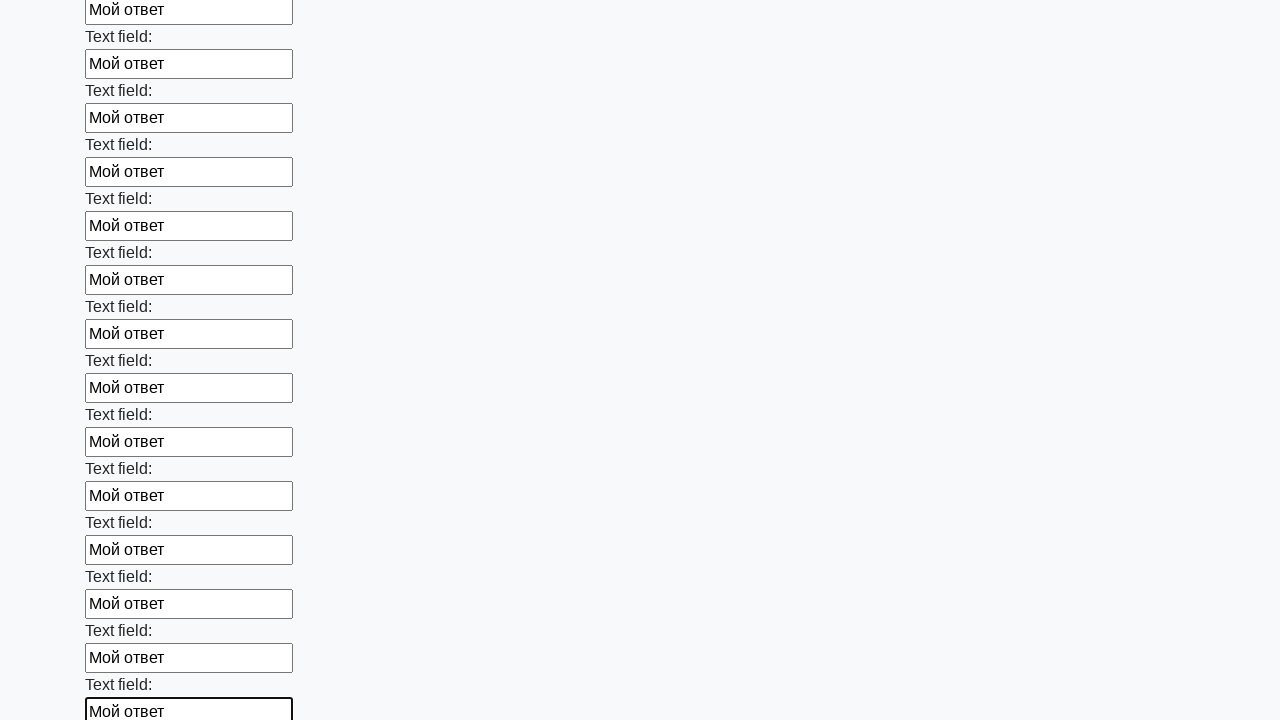

Filled text input field 60 of 100 with 'Мой ответ' on [type=text] >> nth=59
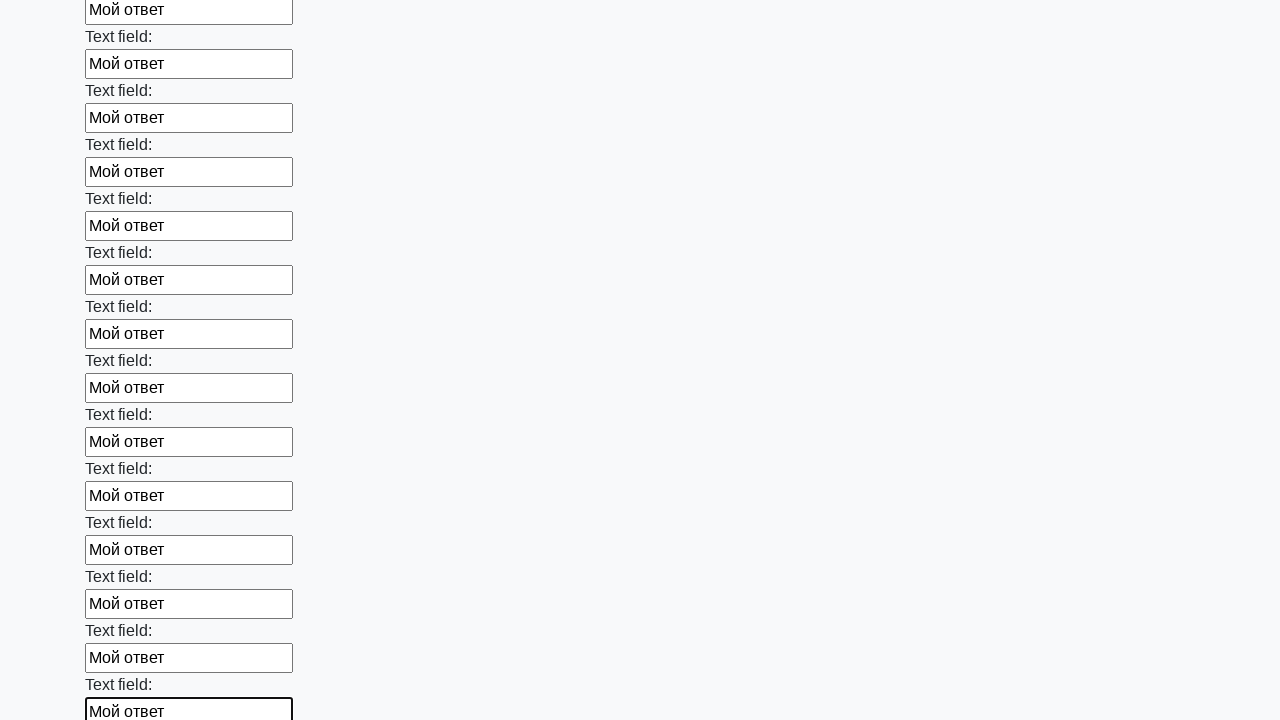

Filled text input field 61 of 100 with 'Мой ответ' on [type=text] >> nth=60
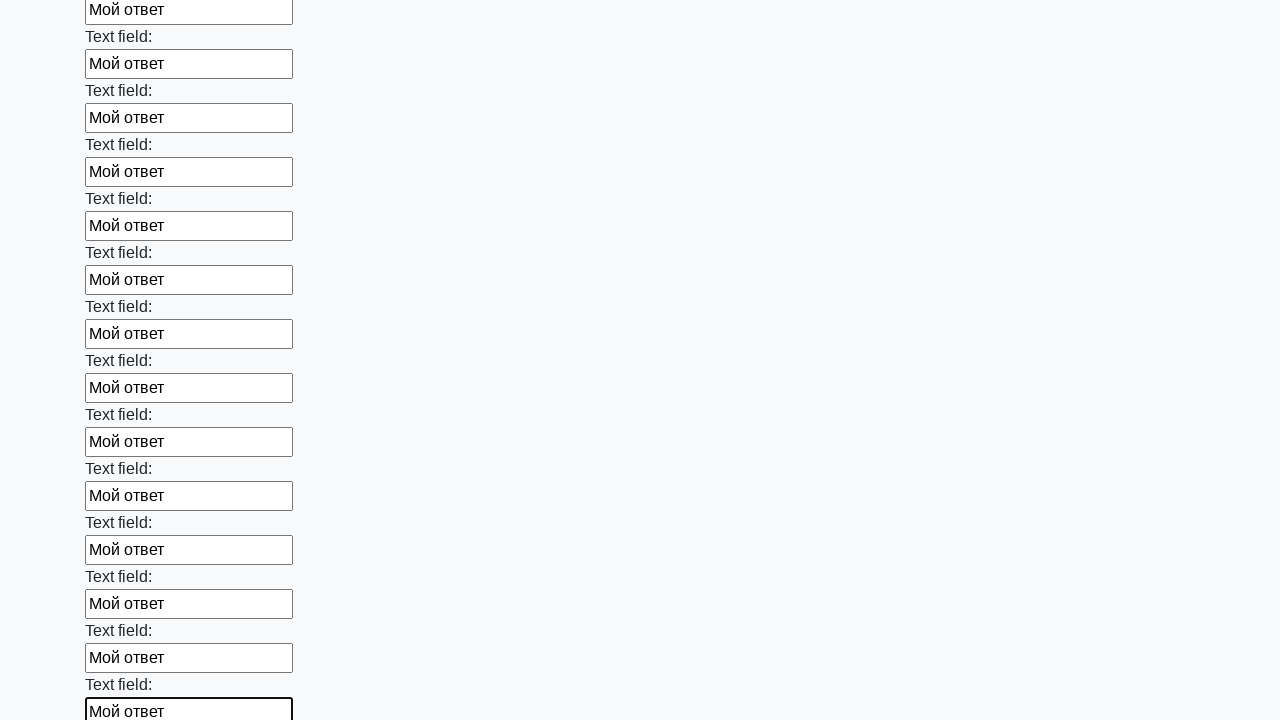

Filled text input field 62 of 100 with 'Мой ответ' on [type=text] >> nth=61
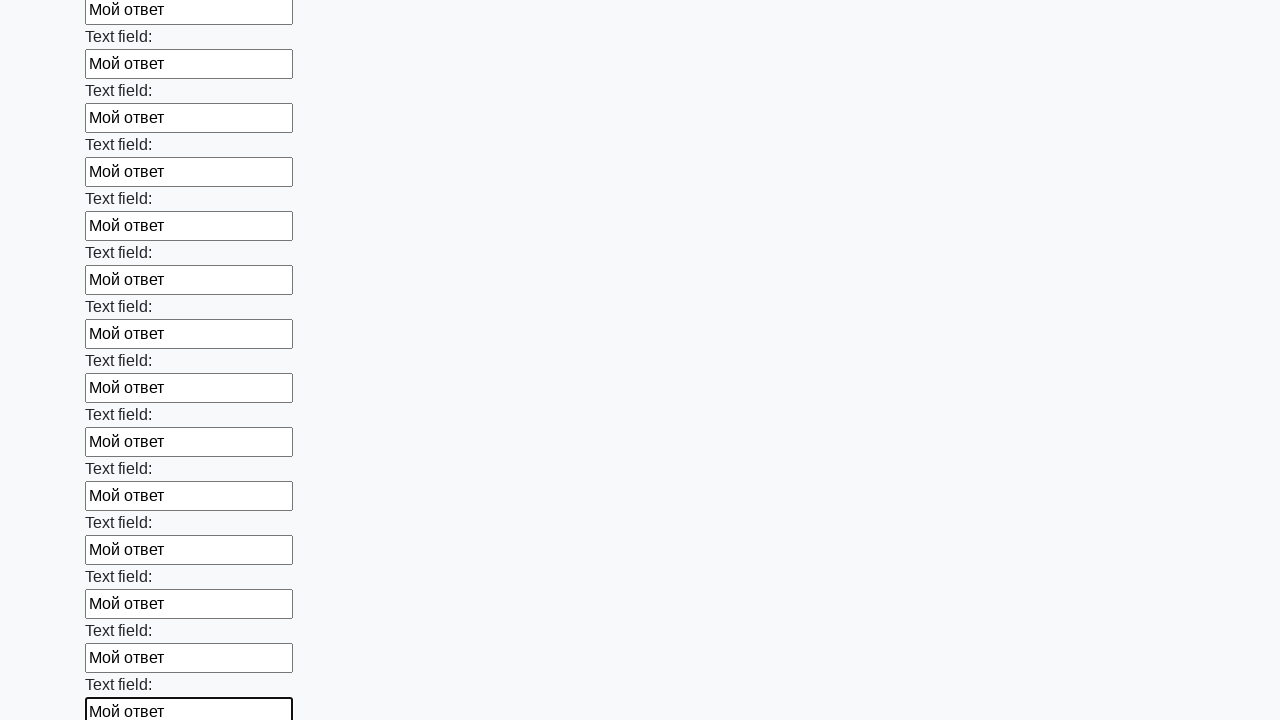

Filled text input field 63 of 100 with 'Мой ответ' on [type=text] >> nth=62
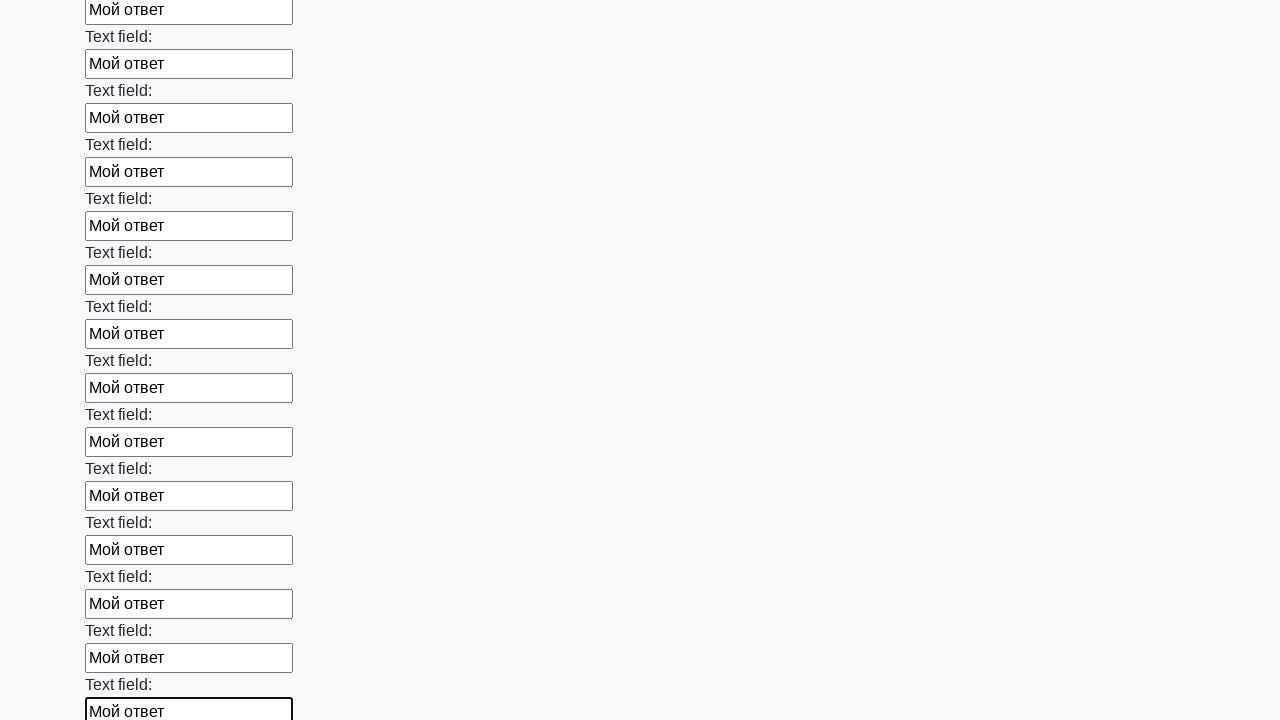

Filled text input field 64 of 100 with 'Мой ответ' on [type=text] >> nth=63
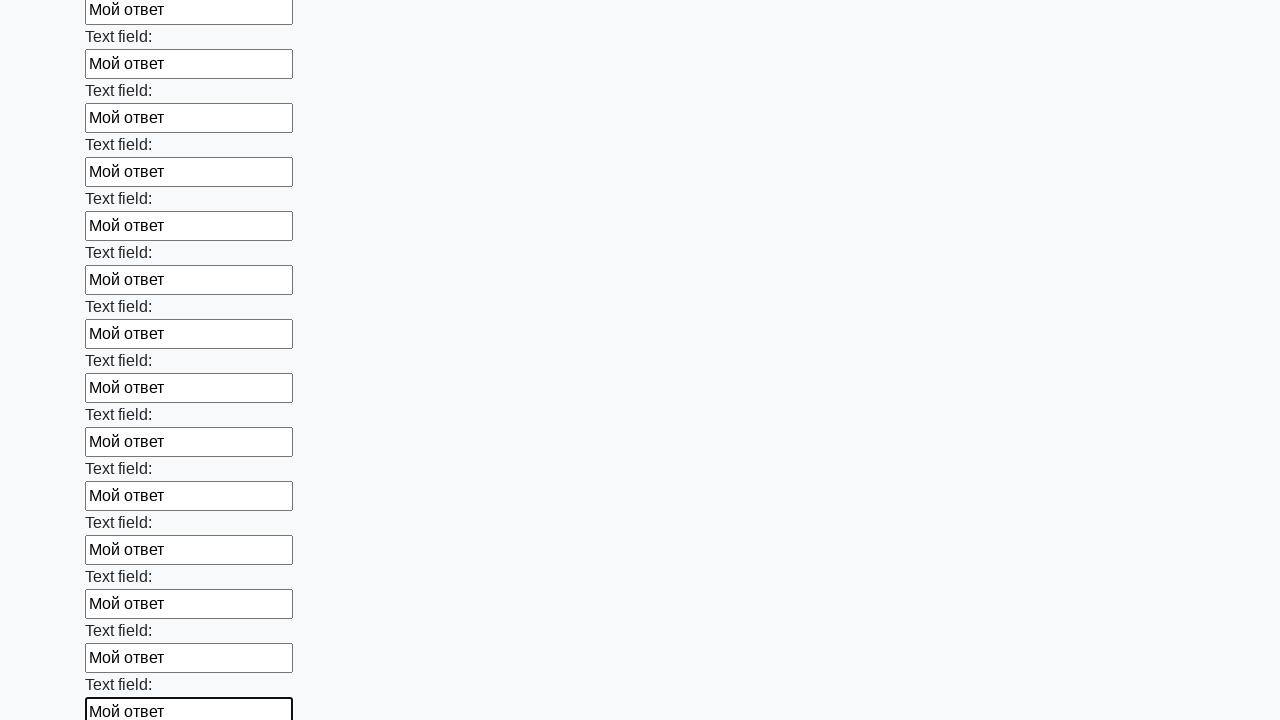

Filled text input field 65 of 100 with 'Мой ответ' on [type=text] >> nth=64
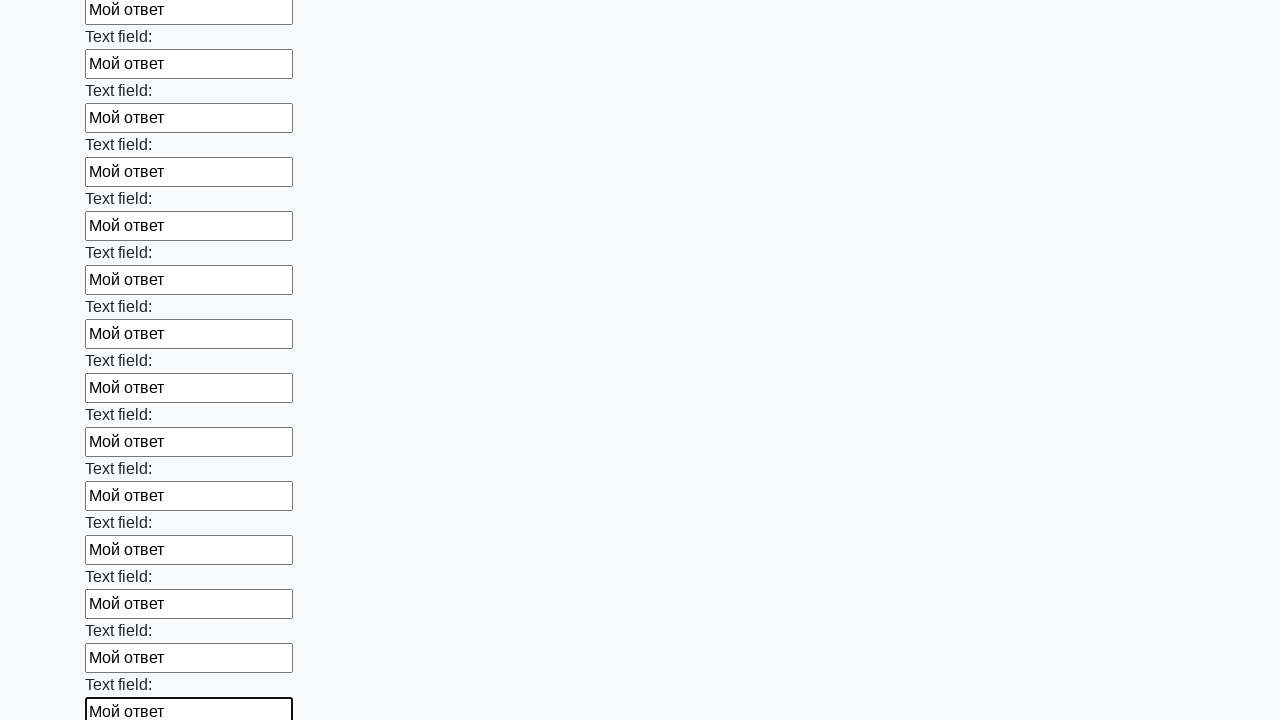

Filled text input field 66 of 100 with 'Мой ответ' on [type=text] >> nth=65
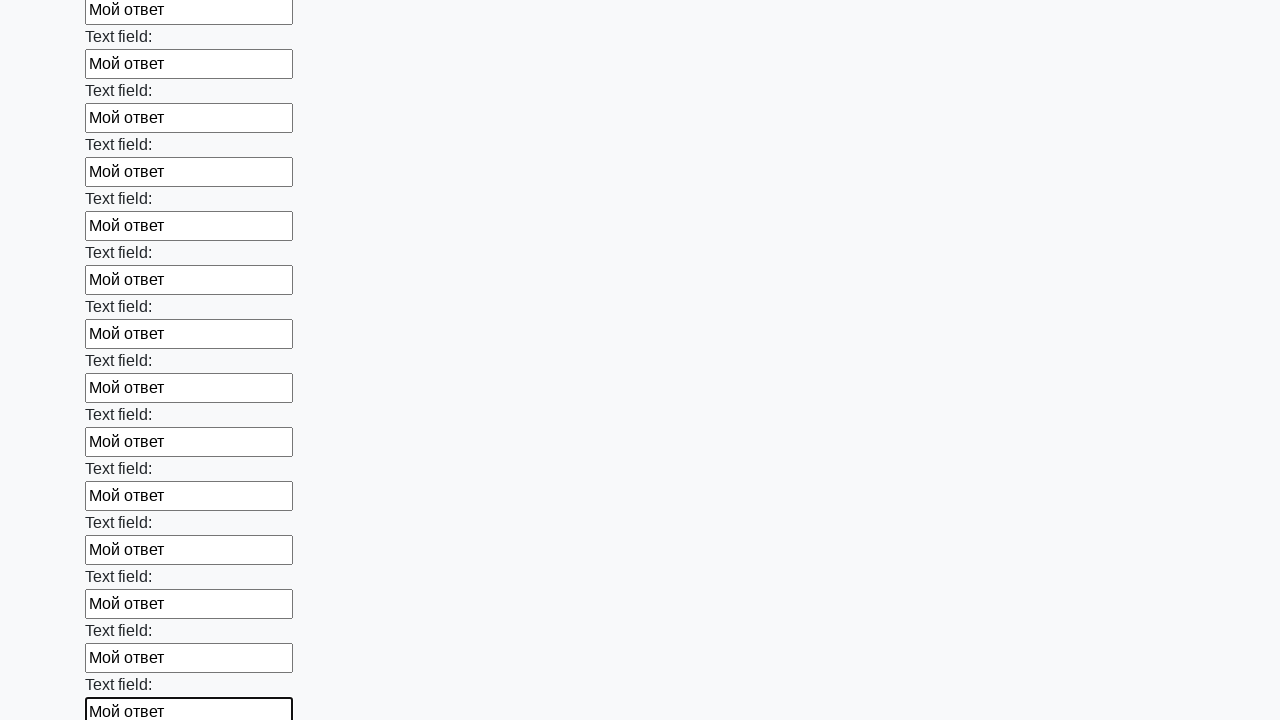

Filled text input field 67 of 100 with 'Мой ответ' on [type=text] >> nth=66
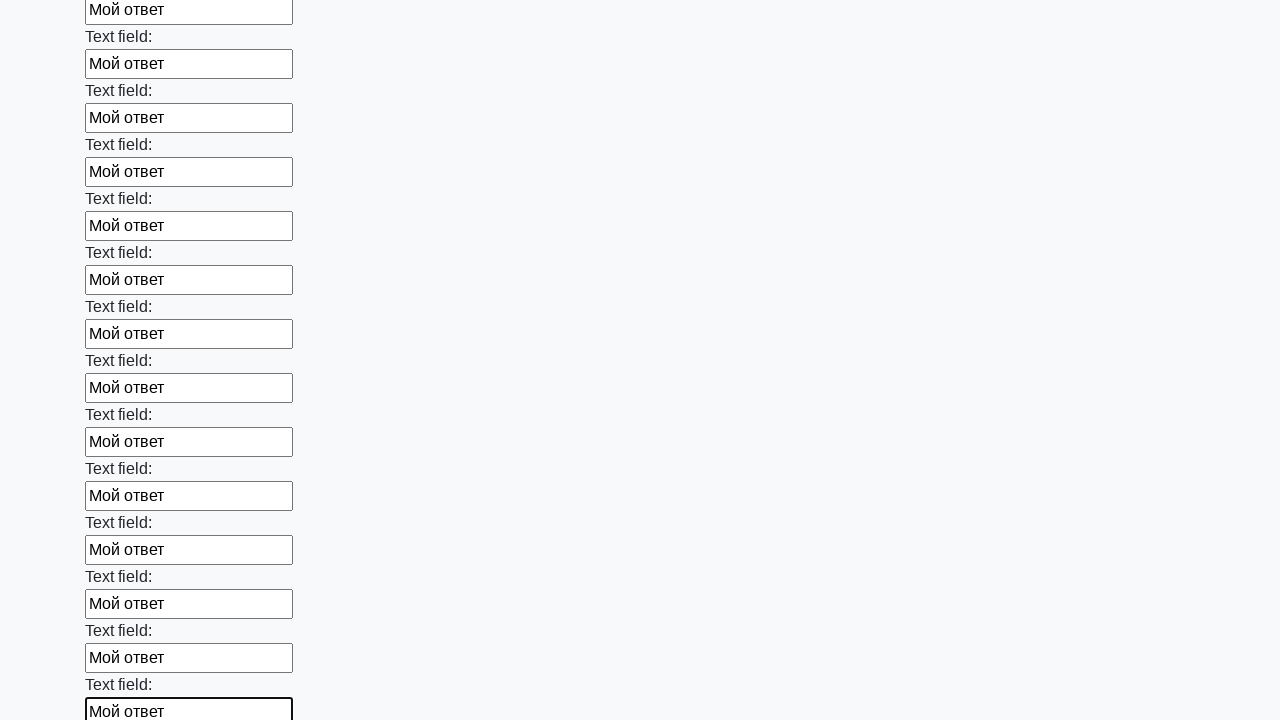

Filled text input field 68 of 100 with 'Мой ответ' on [type=text] >> nth=67
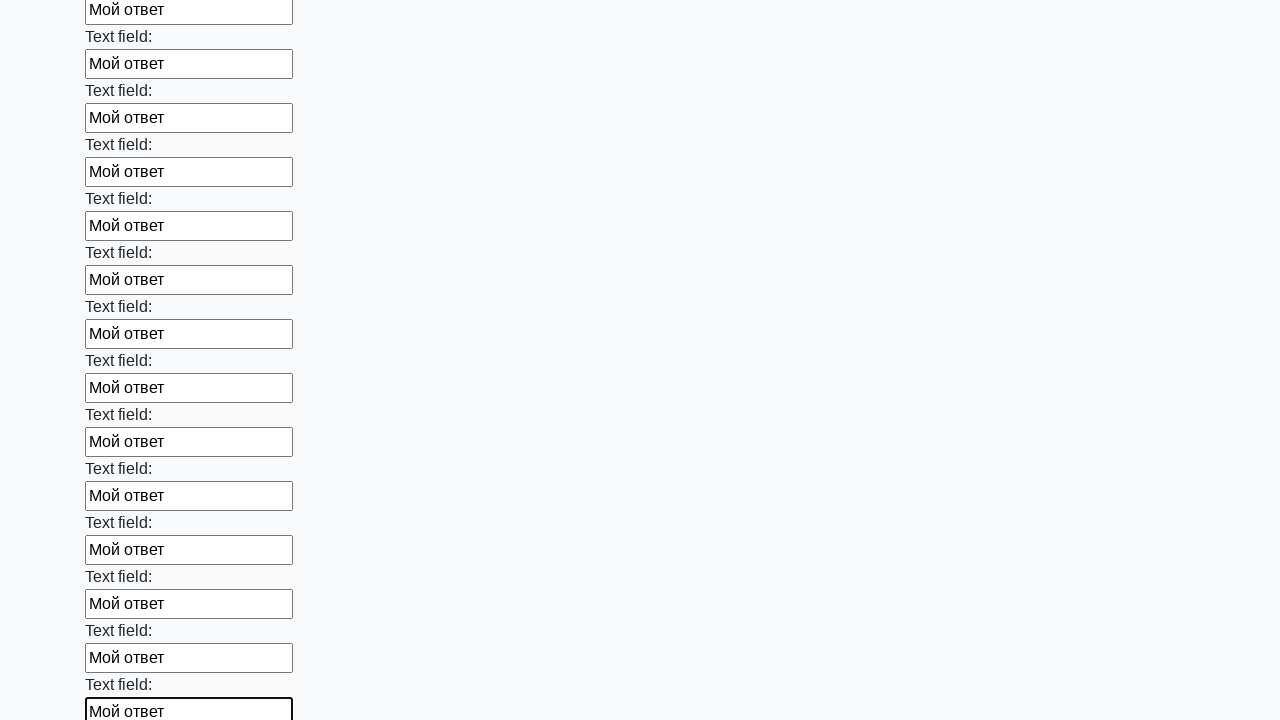

Filled text input field 69 of 100 with 'Мой ответ' on [type=text] >> nth=68
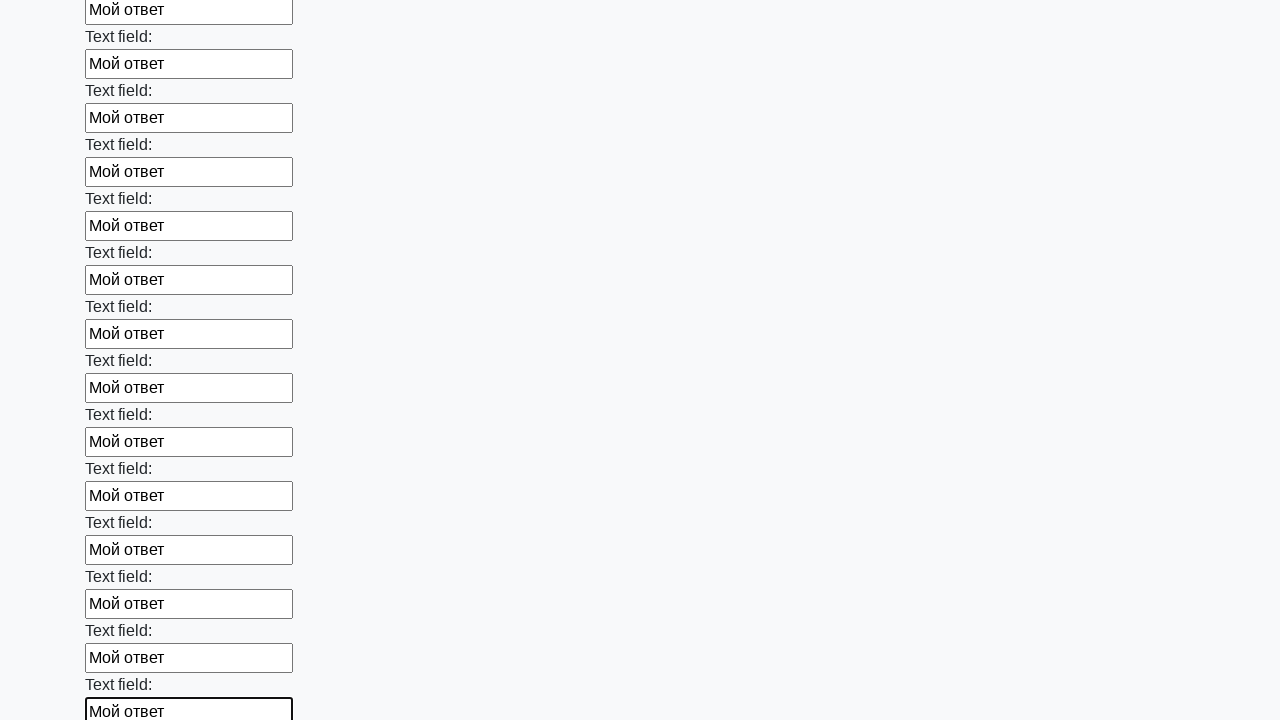

Filled text input field 70 of 100 with 'Мой ответ' on [type=text] >> nth=69
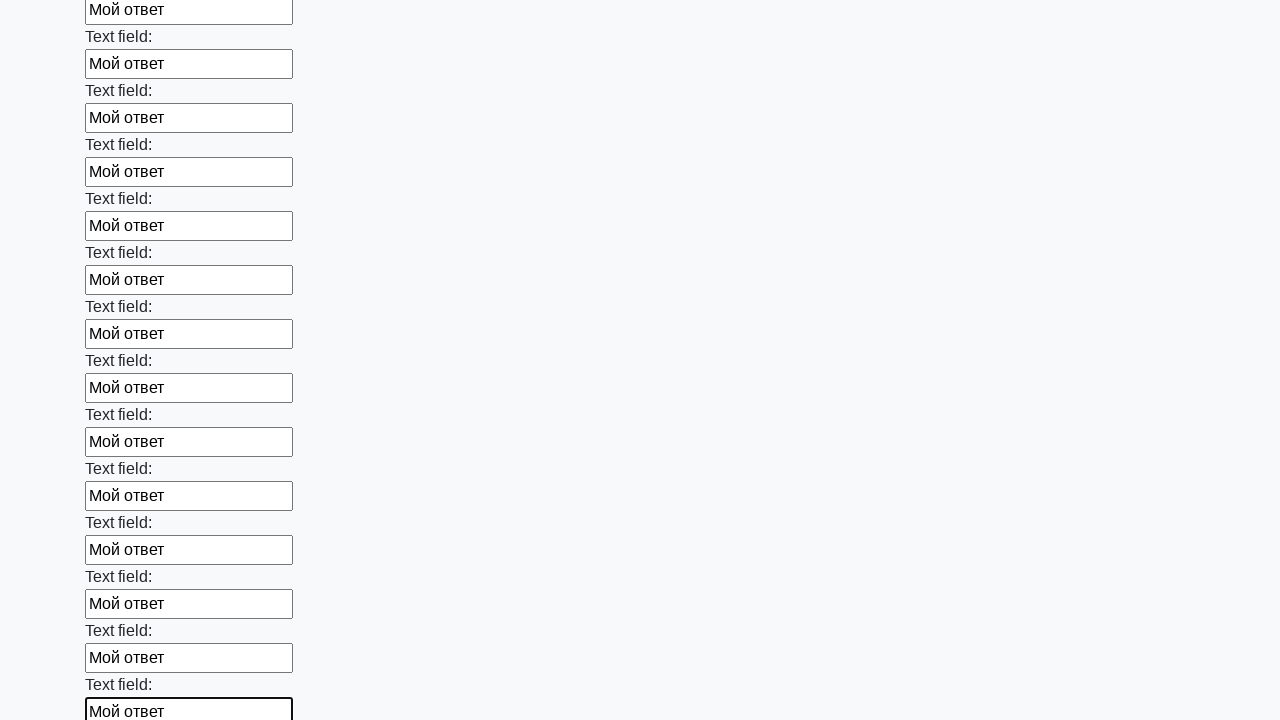

Filled text input field 71 of 100 with 'Мой ответ' on [type=text] >> nth=70
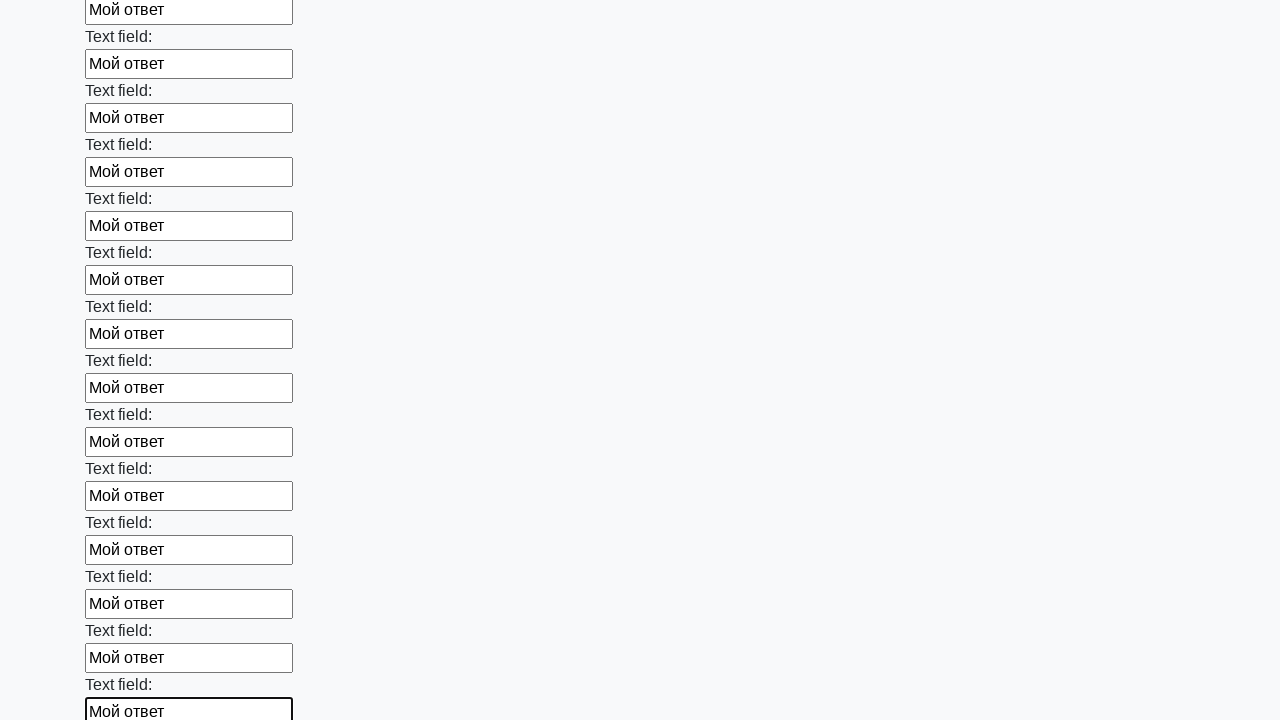

Filled text input field 72 of 100 with 'Мой ответ' on [type=text] >> nth=71
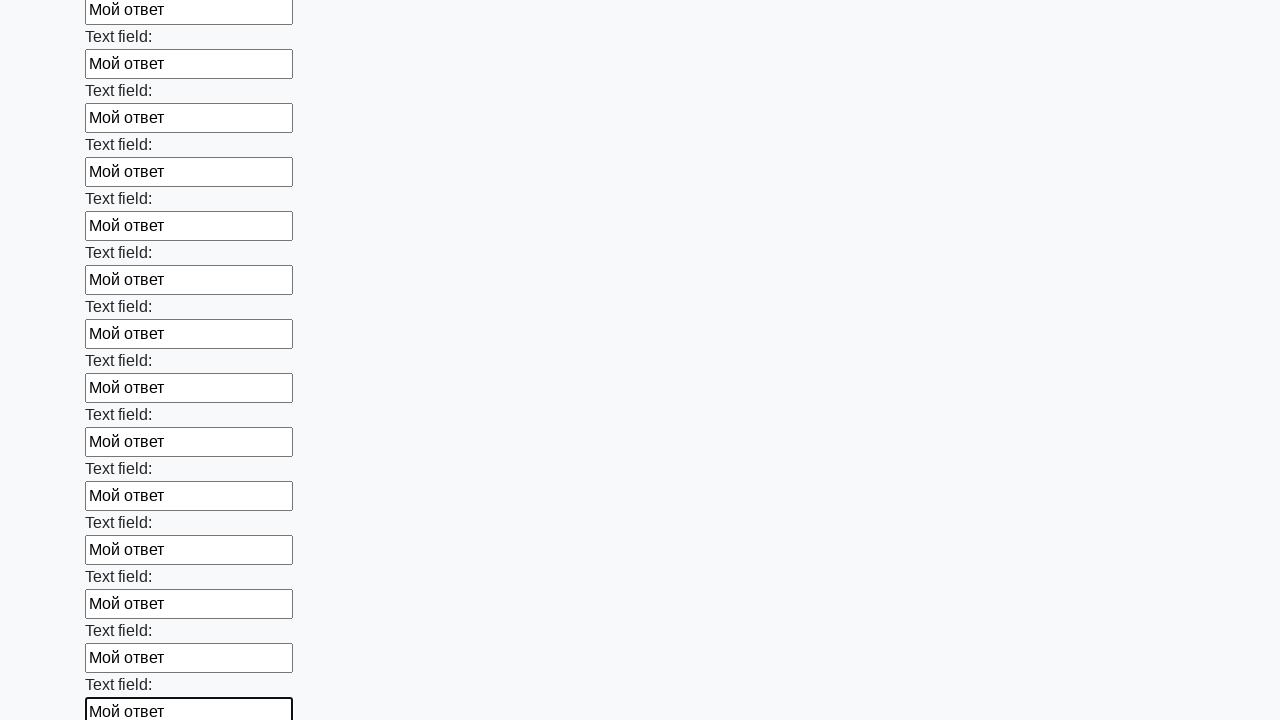

Filled text input field 73 of 100 with 'Мой ответ' on [type=text] >> nth=72
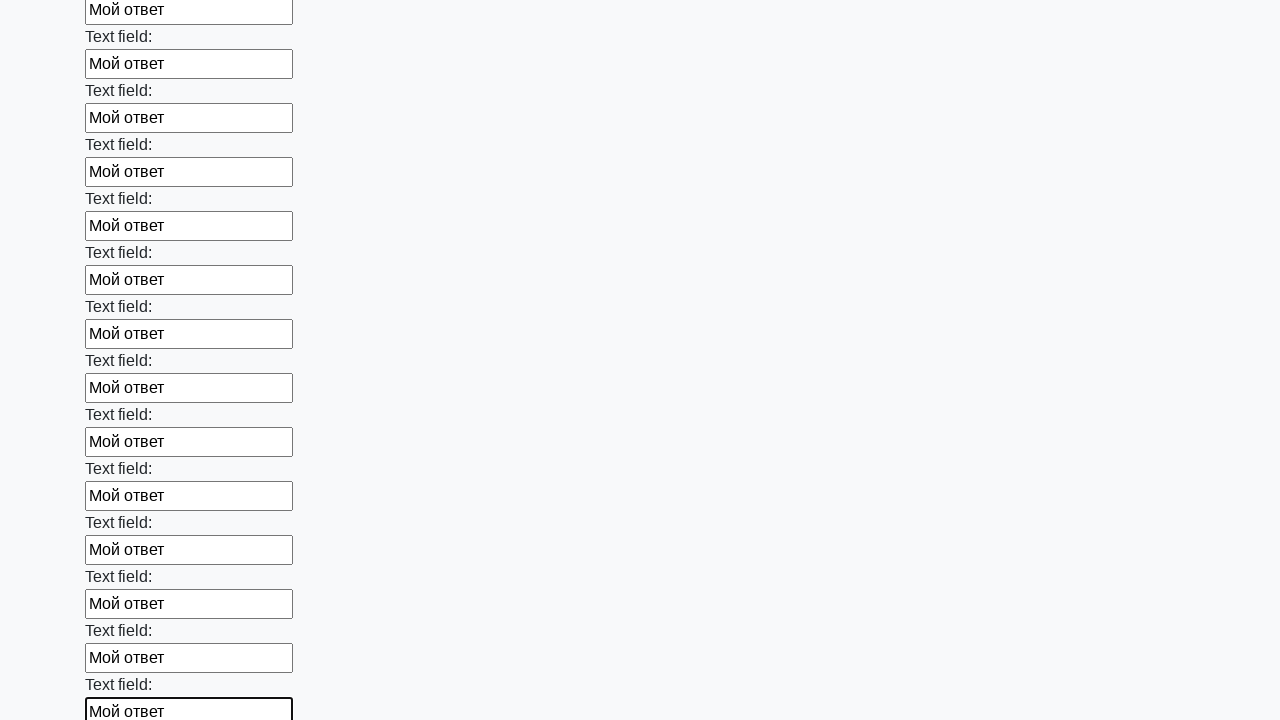

Filled text input field 74 of 100 with 'Мой ответ' on [type=text] >> nth=73
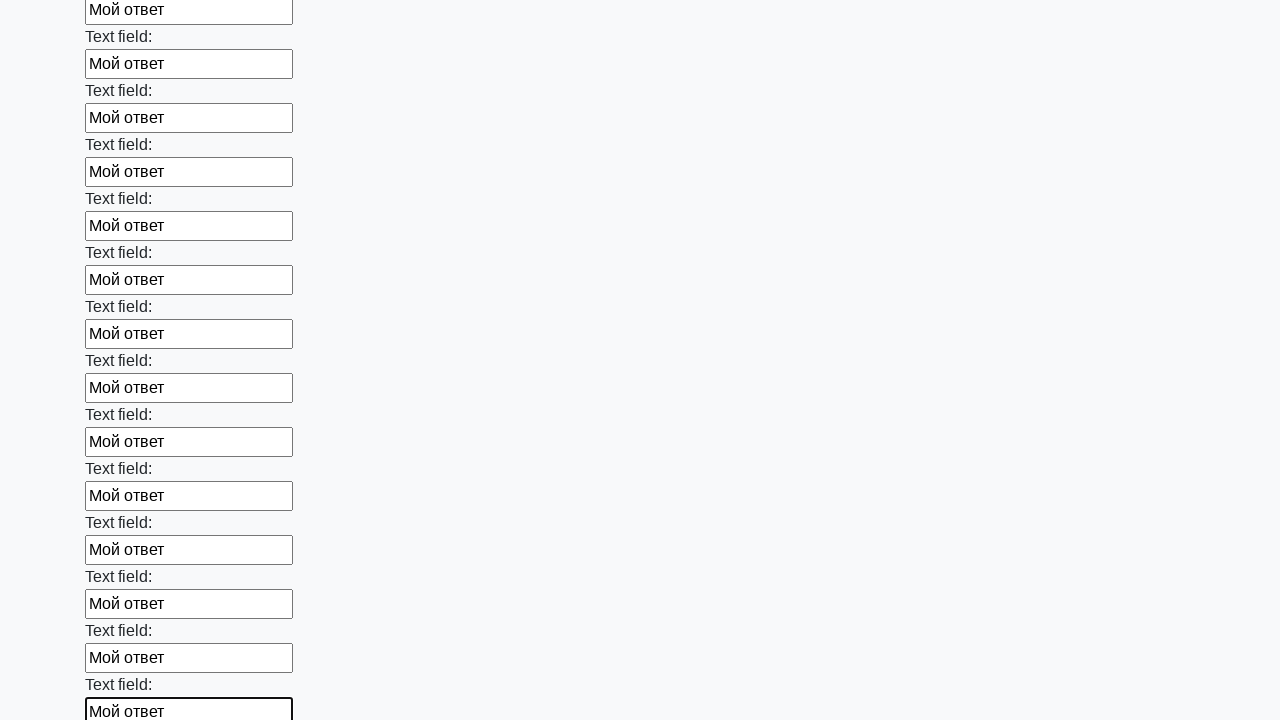

Filled text input field 75 of 100 with 'Мой ответ' on [type=text] >> nth=74
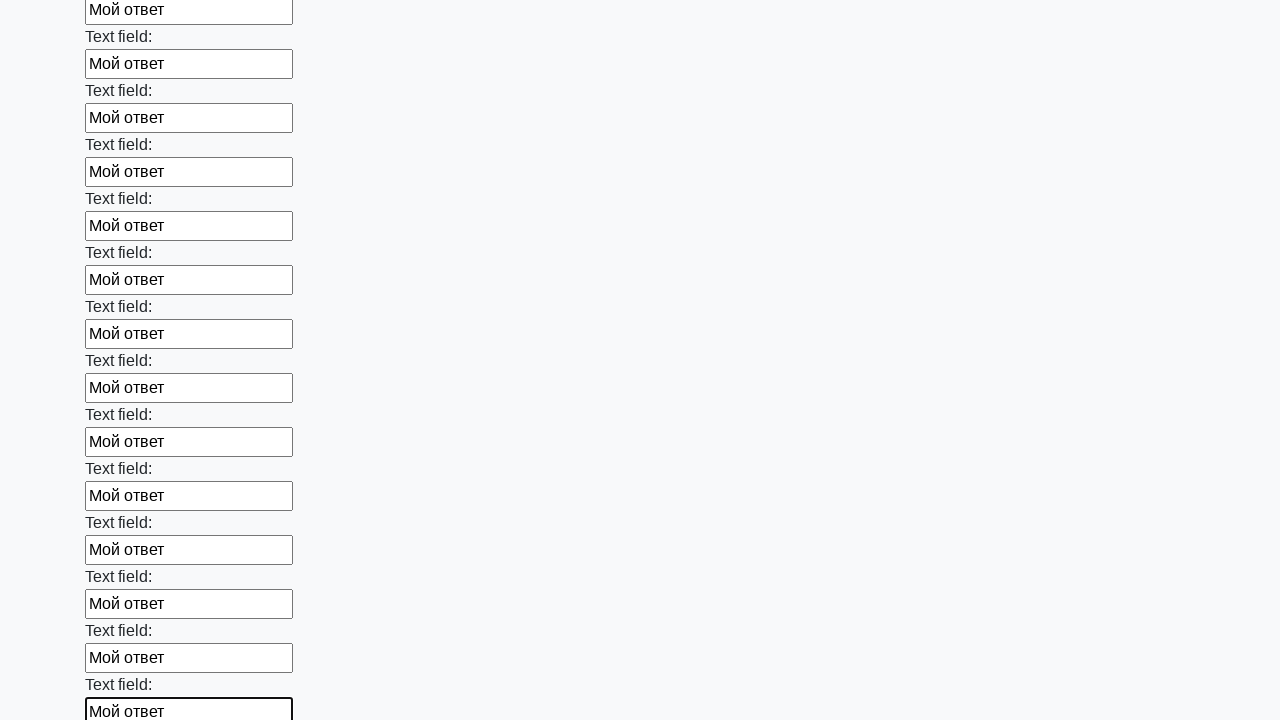

Filled text input field 76 of 100 with 'Мой ответ' on [type=text] >> nth=75
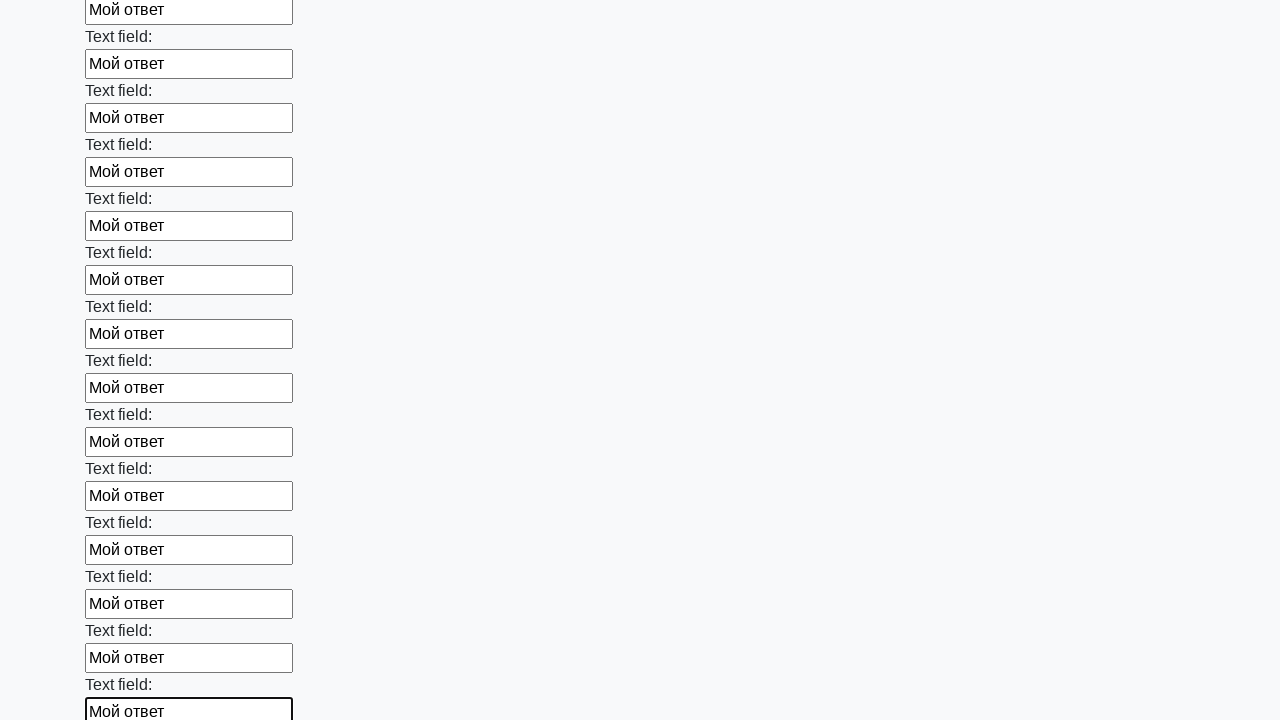

Filled text input field 77 of 100 with 'Мой ответ' on [type=text] >> nth=76
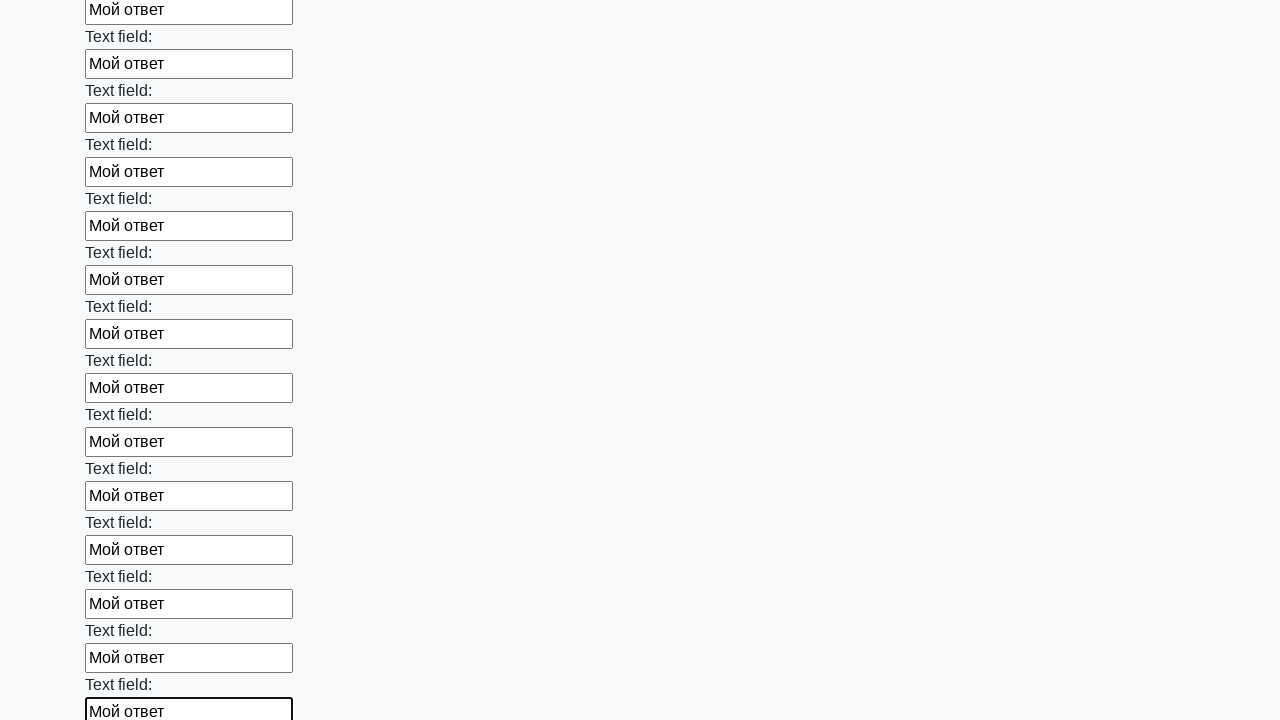

Filled text input field 78 of 100 with 'Мой ответ' on [type=text] >> nth=77
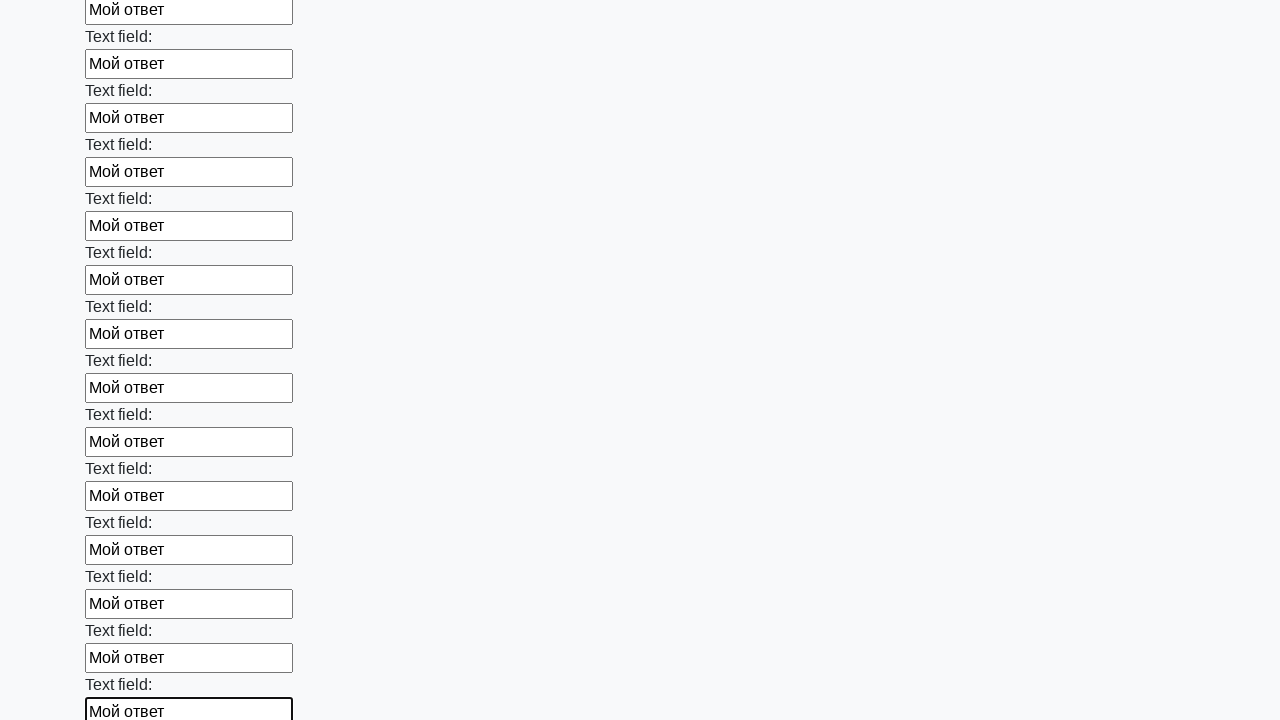

Filled text input field 79 of 100 with 'Мой ответ' on [type=text] >> nth=78
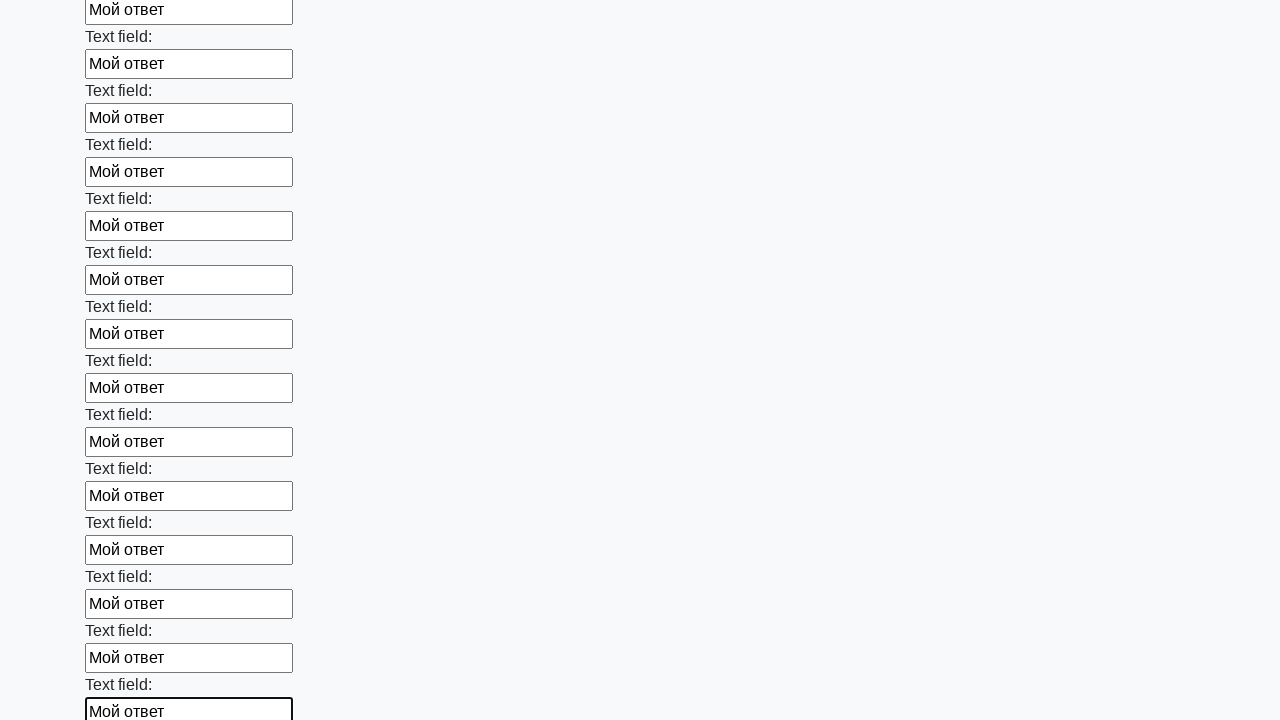

Filled text input field 80 of 100 with 'Мой ответ' on [type=text] >> nth=79
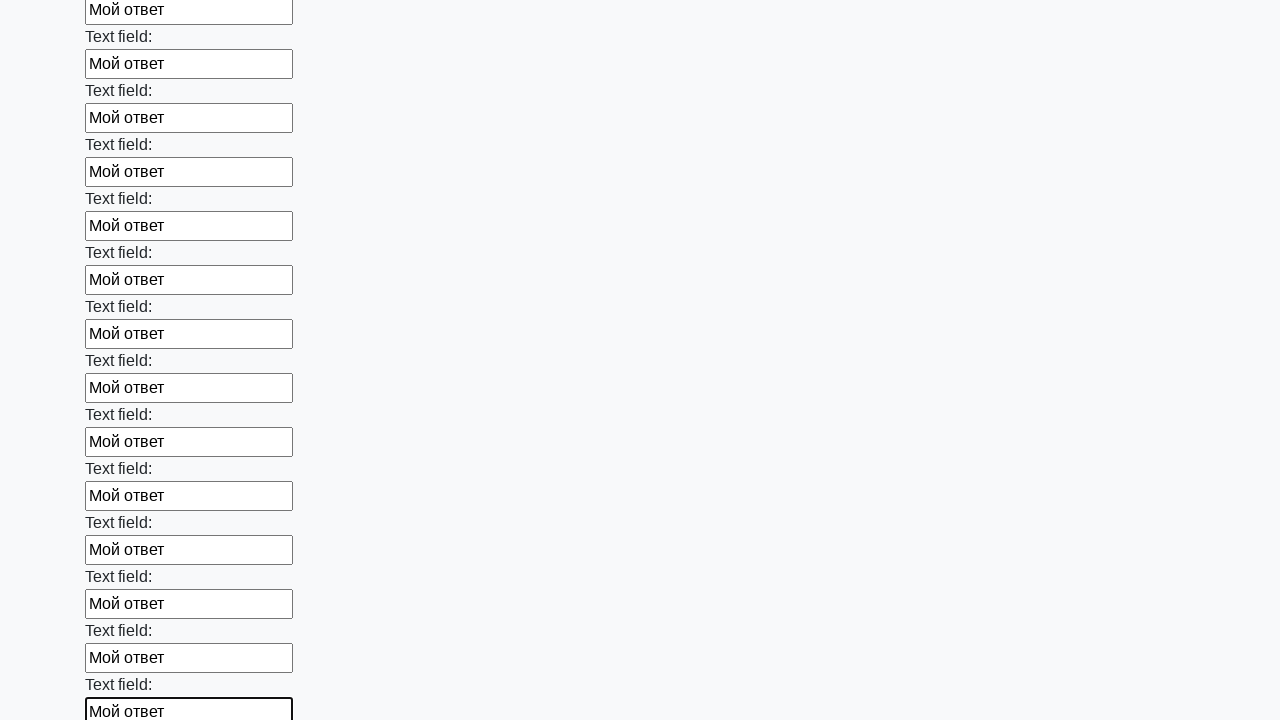

Filled text input field 81 of 100 with 'Мой ответ' on [type=text] >> nth=80
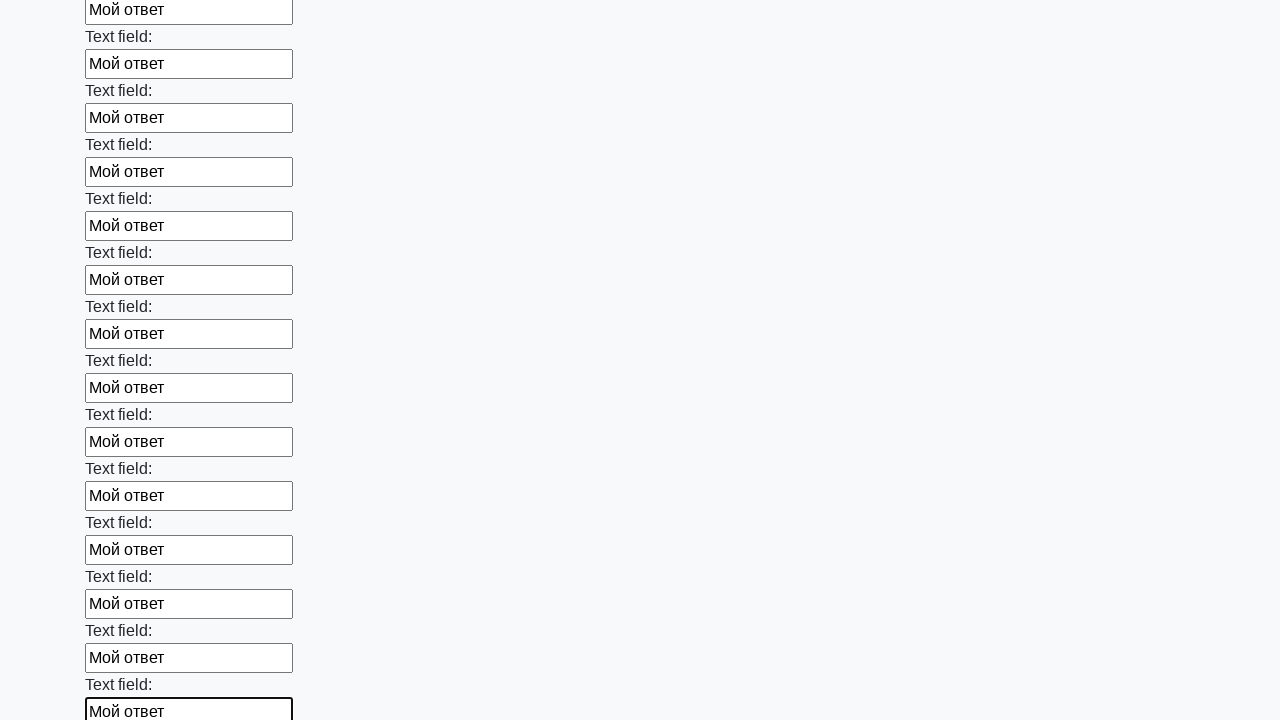

Filled text input field 82 of 100 with 'Мой ответ' on [type=text] >> nth=81
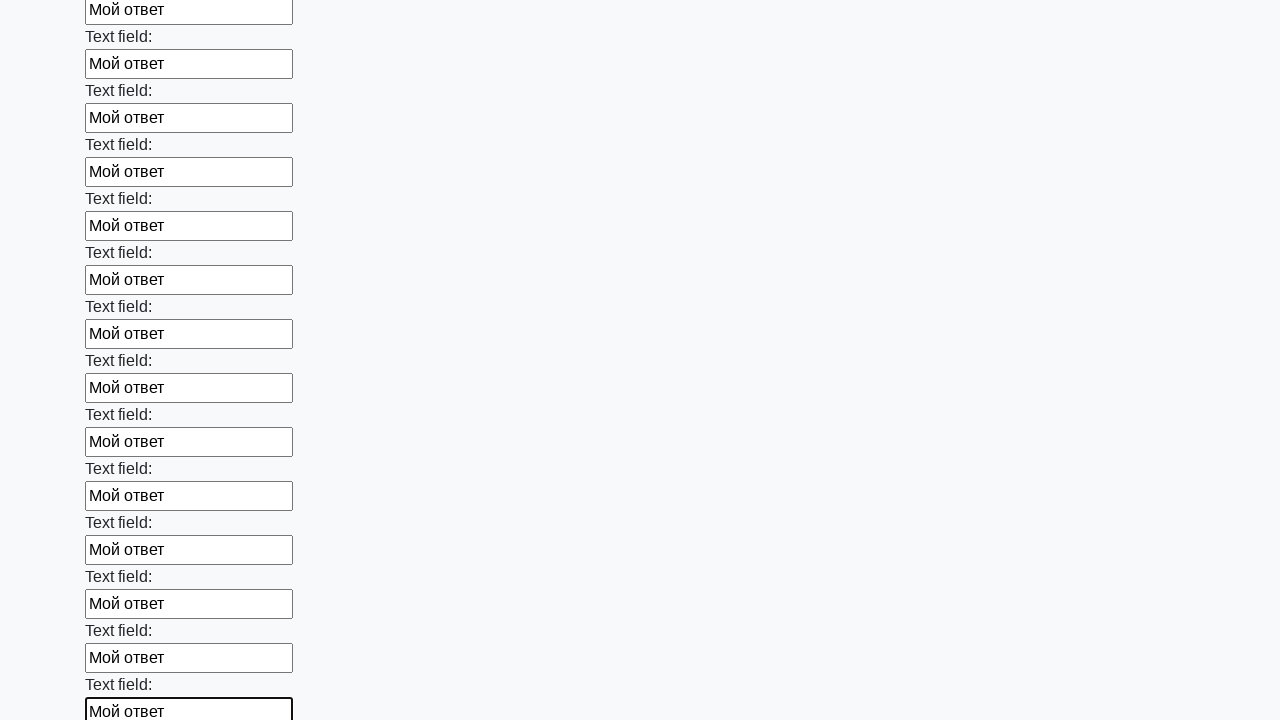

Filled text input field 83 of 100 with 'Мой ответ' on [type=text] >> nth=82
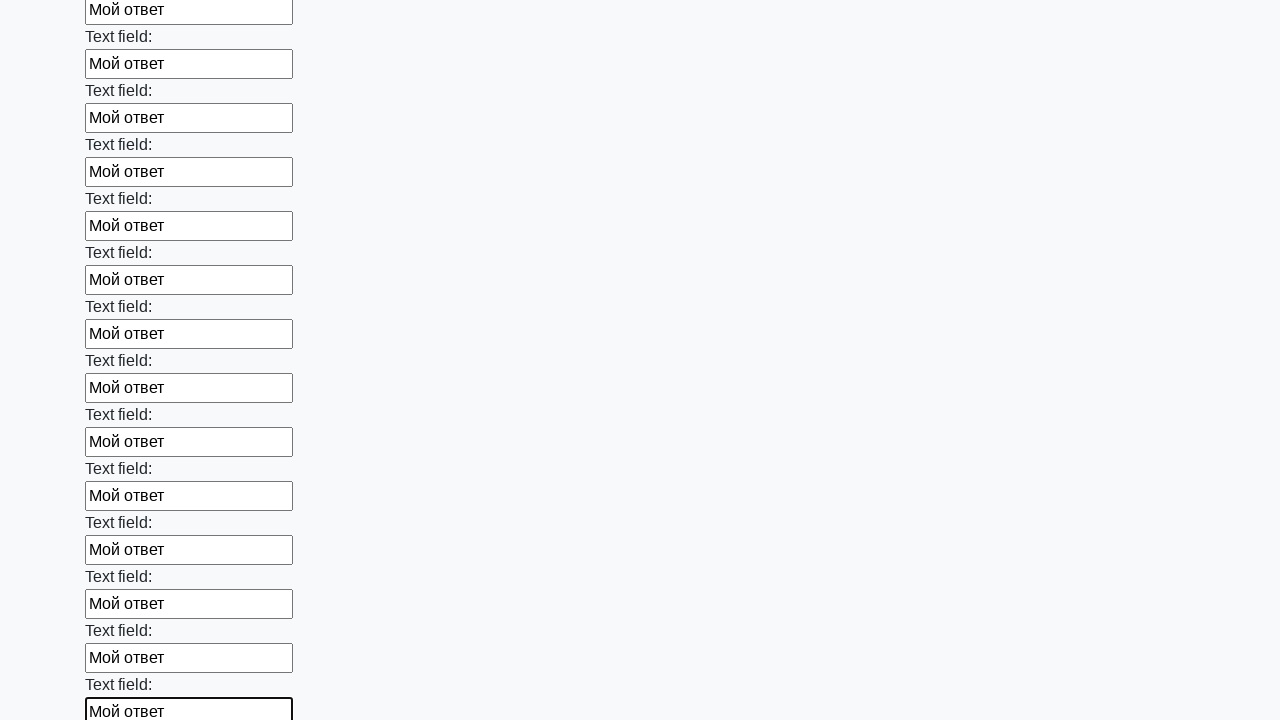

Filled text input field 84 of 100 with 'Мой ответ' on [type=text] >> nth=83
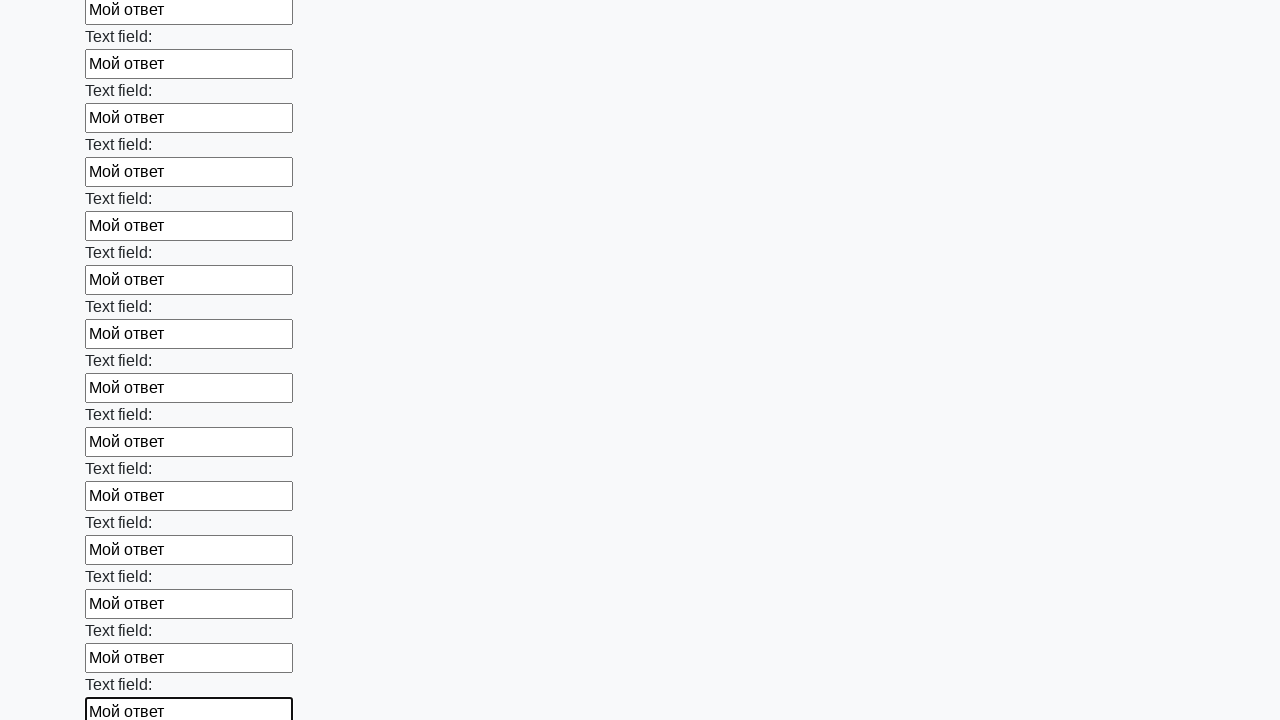

Filled text input field 85 of 100 with 'Мой ответ' on [type=text] >> nth=84
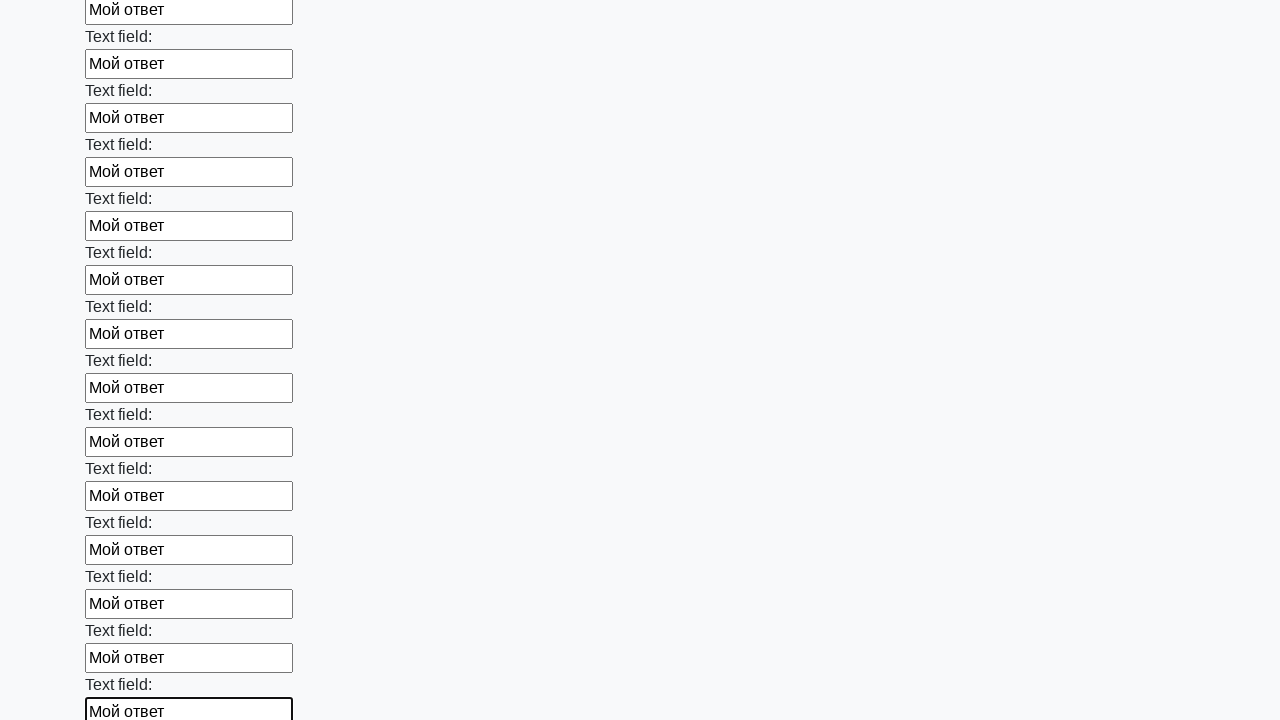

Filled text input field 86 of 100 with 'Мой ответ' on [type=text] >> nth=85
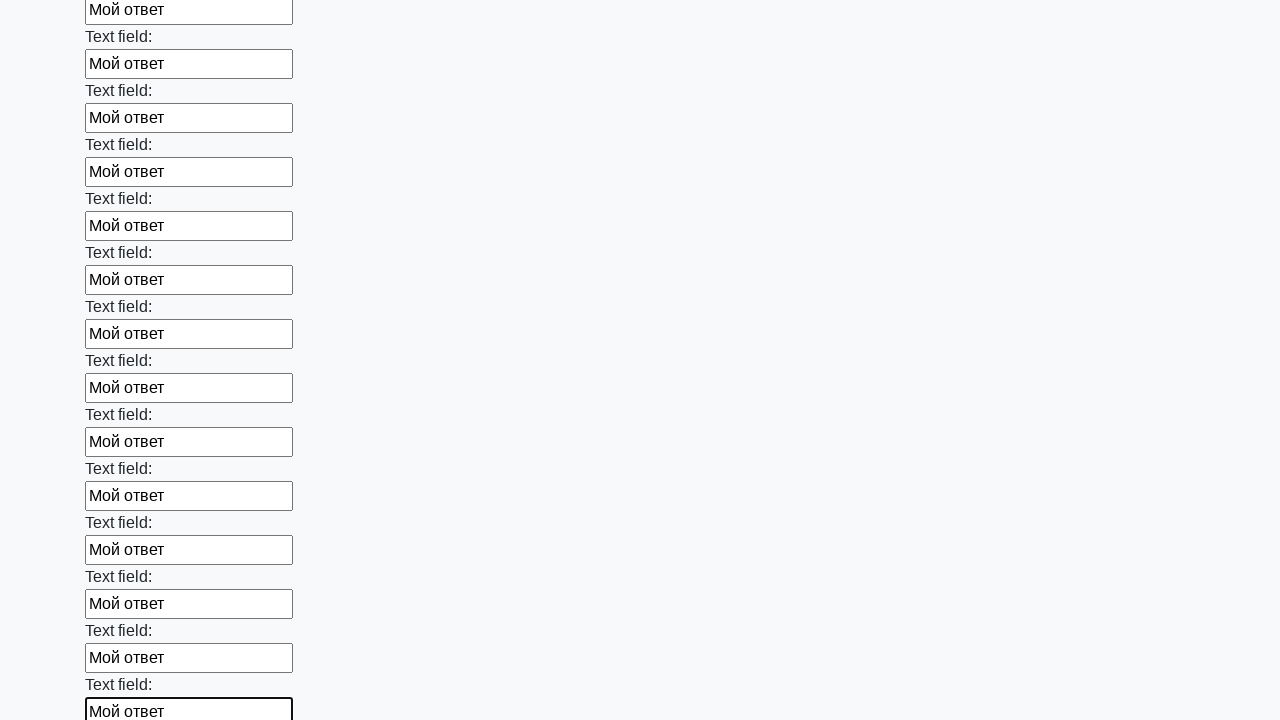

Filled text input field 87 of 100 with 'Мой ответ' on [type=text] >> nth=86
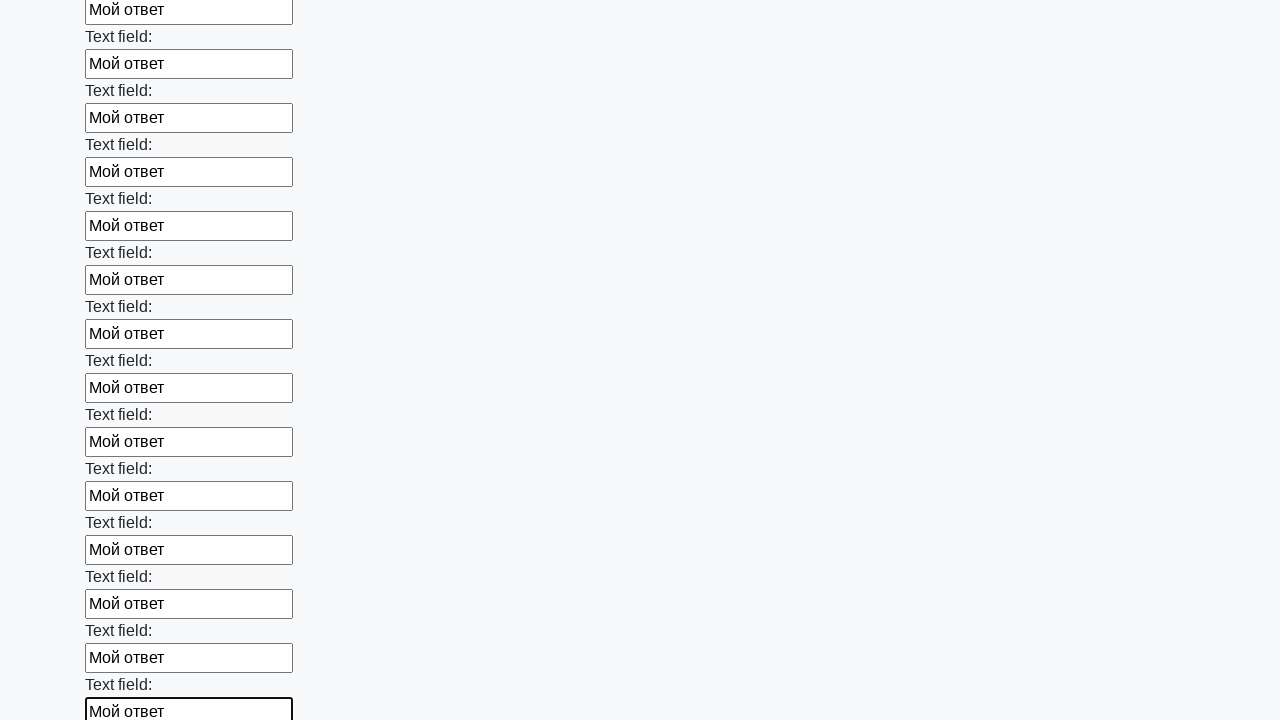

Filled text input field 88 of 100 with 'Мой ответ' on [type=text] >> nth=87
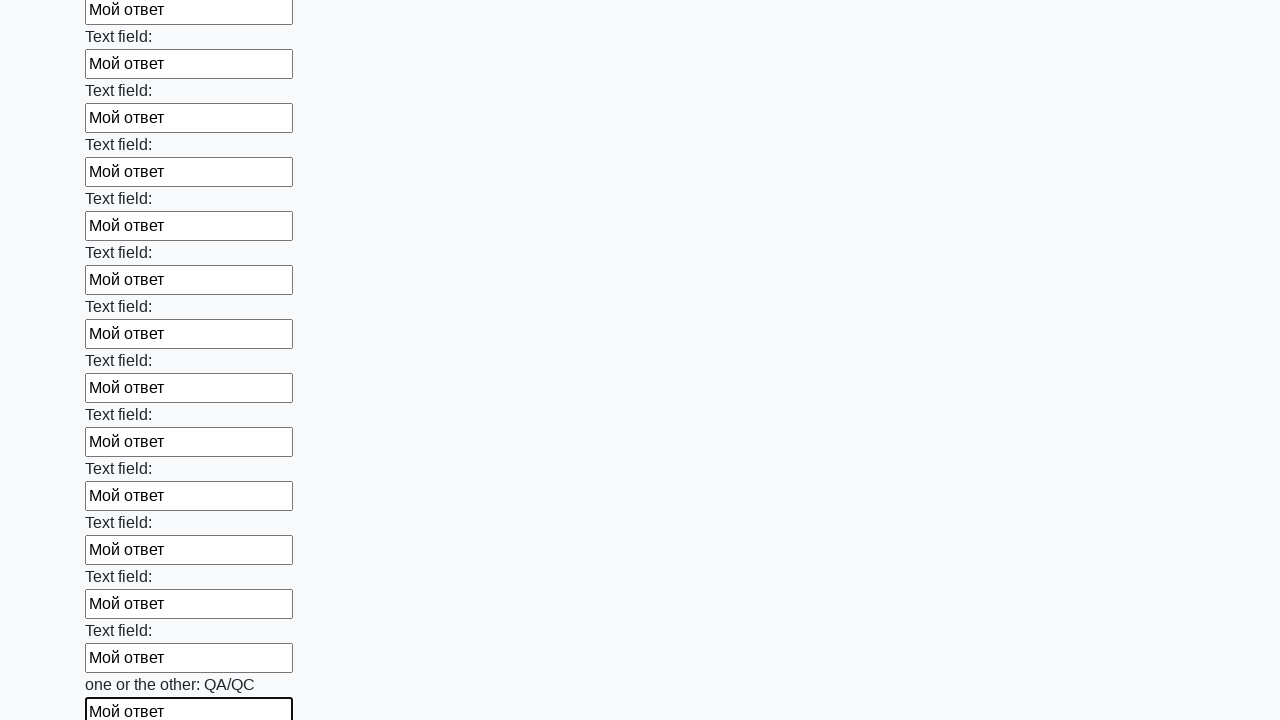

Filled text input field 89 of 100 with 'Мой ответ' on [type=text] >> nth=88
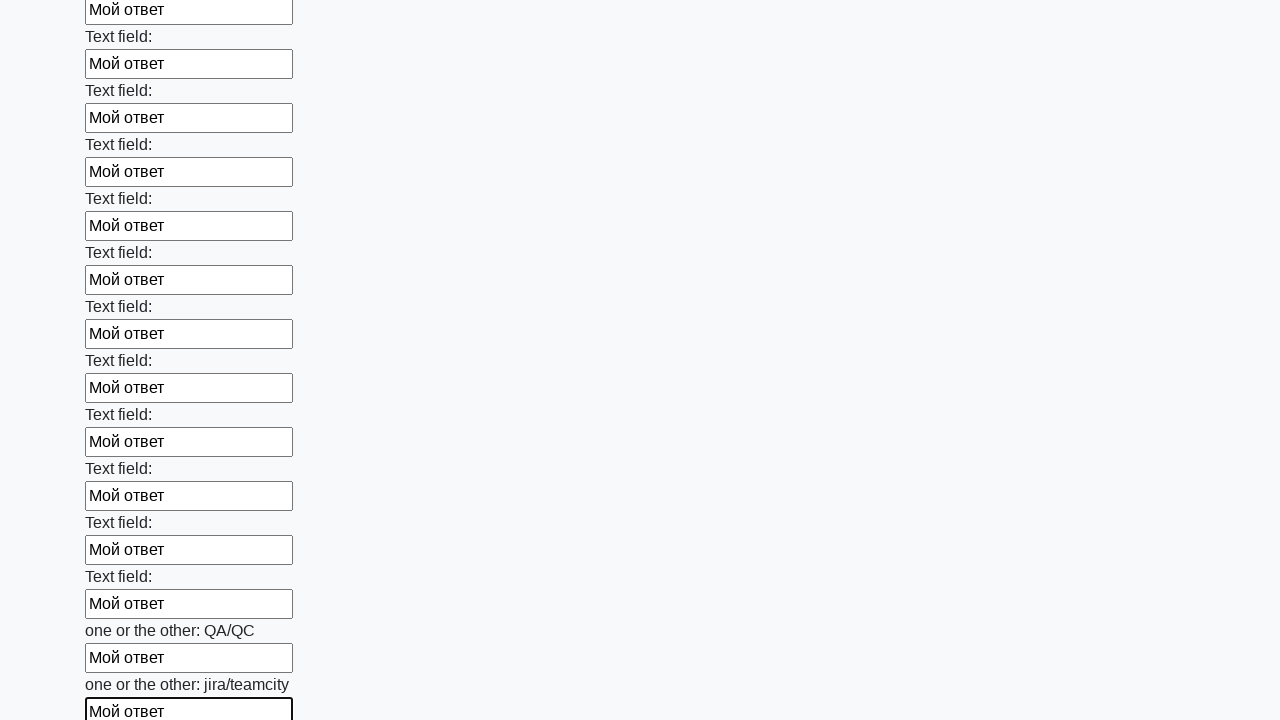

Filled text input field 90 of 100 with 'Мой ответ' on [type=text] >> nth=89
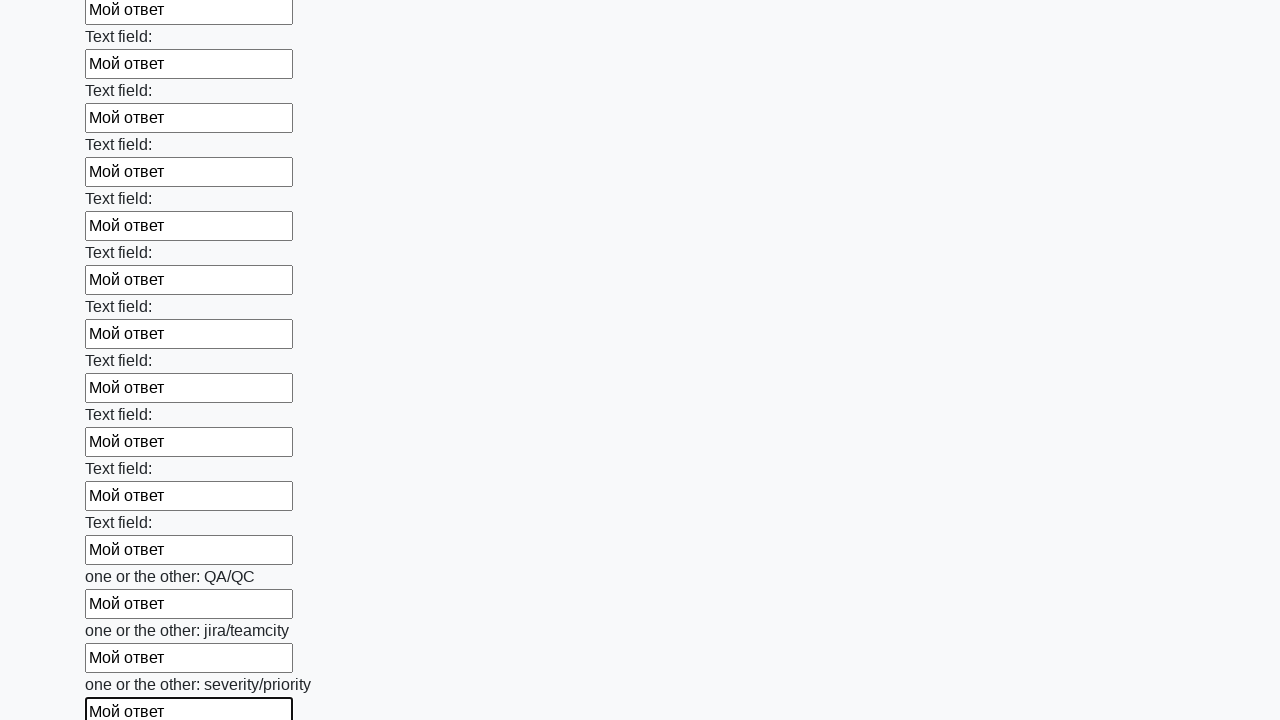

Filled text input field 91 of 100 with 'Мой ответ' on [type=text] >> nth=90
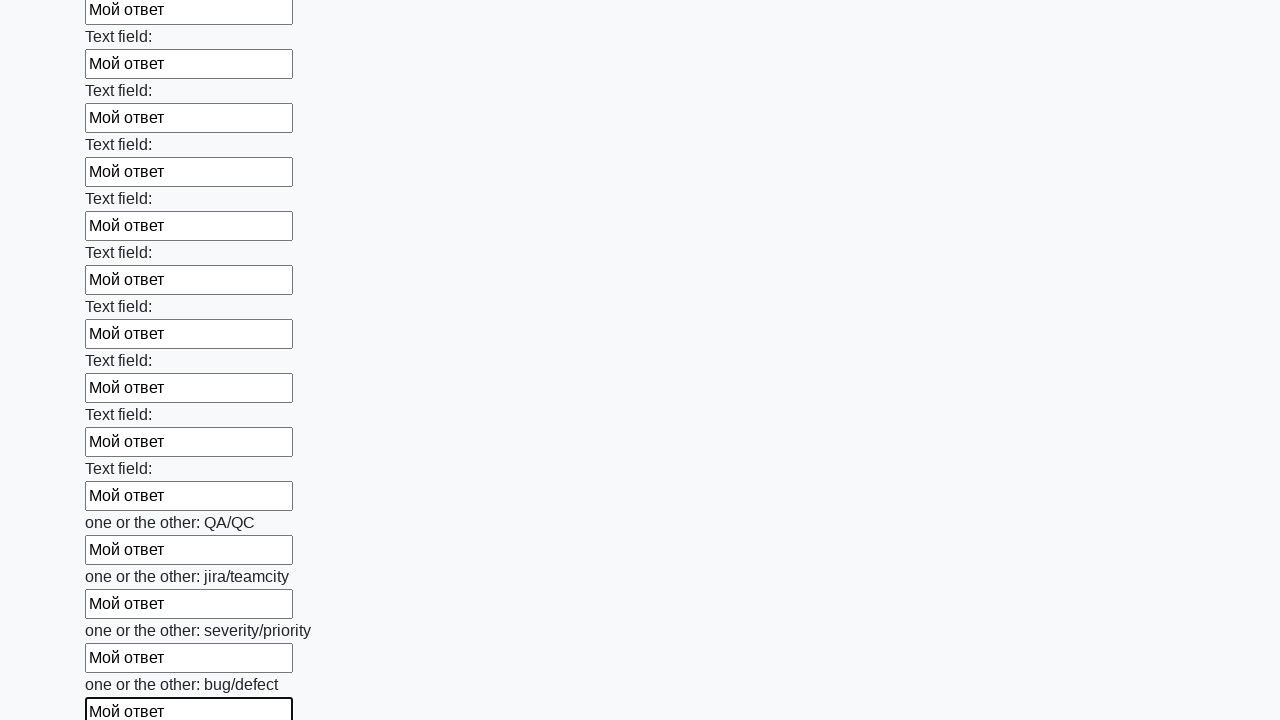

Filled text input field 92 of 100 with 'Мой ответ' on [type=text] >> nth=91
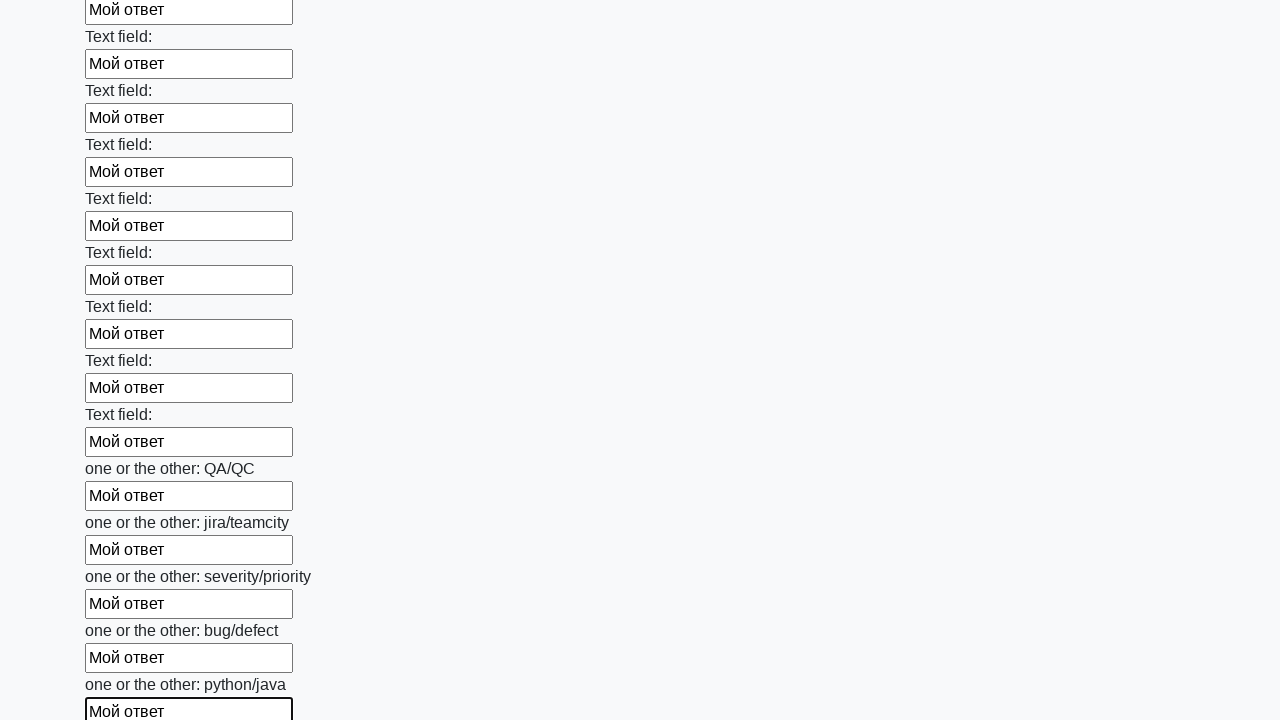

Filled text input field 93 of 100 with 'Мой ответ' on [type=text] >> nth=92
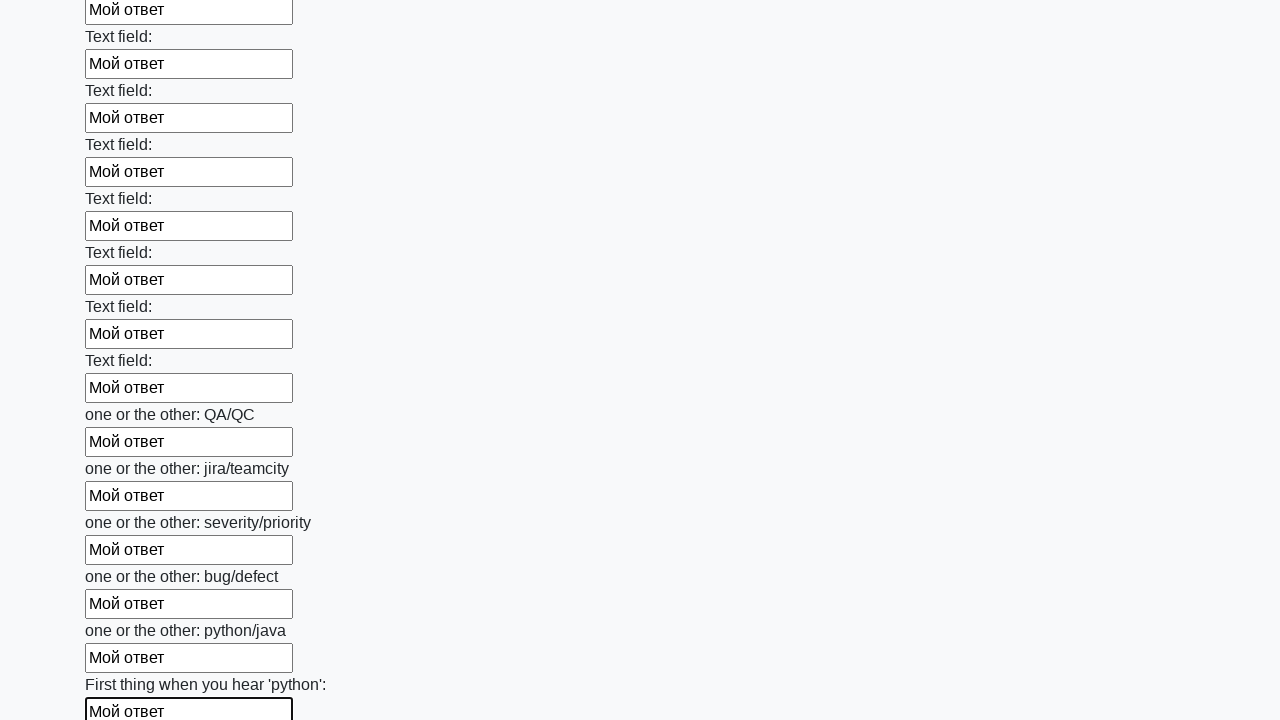

Filled text input field 94 of 100 with 'Мой ответ' on [type=text] >> nth=93
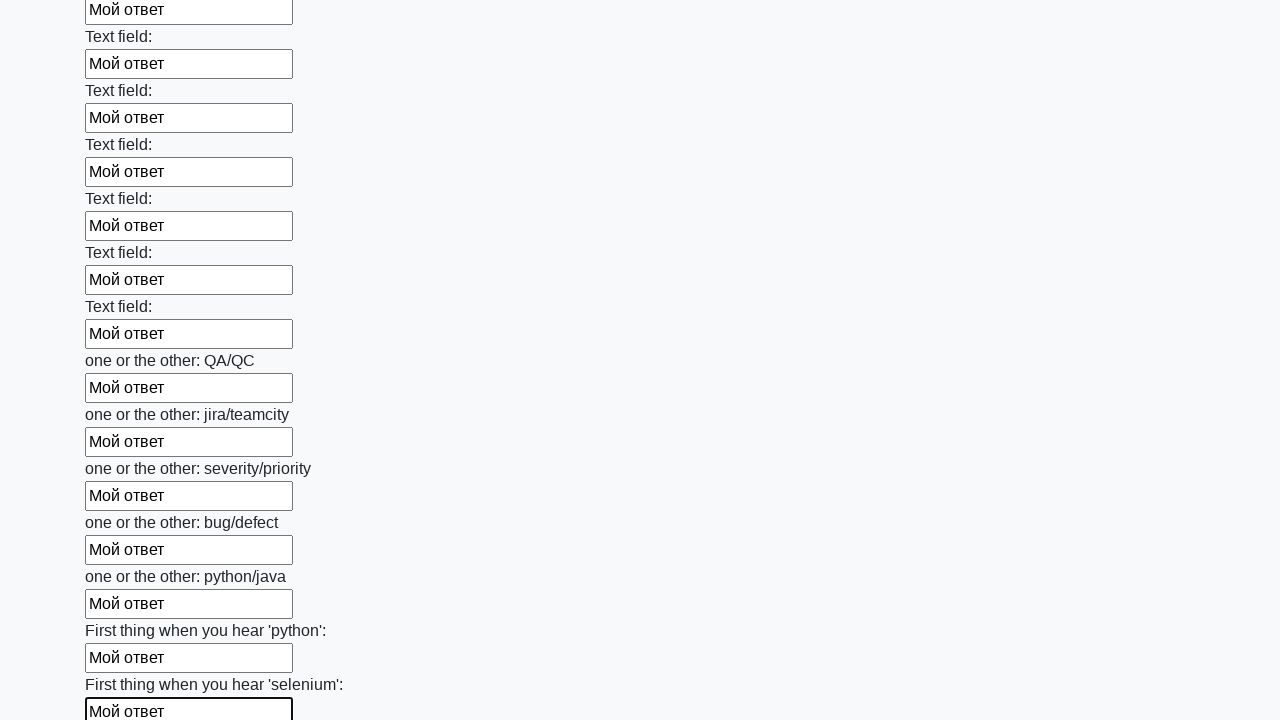

Filled text input field 95 of 100 with 'Мой ответ' on [type=text] >> nth=94
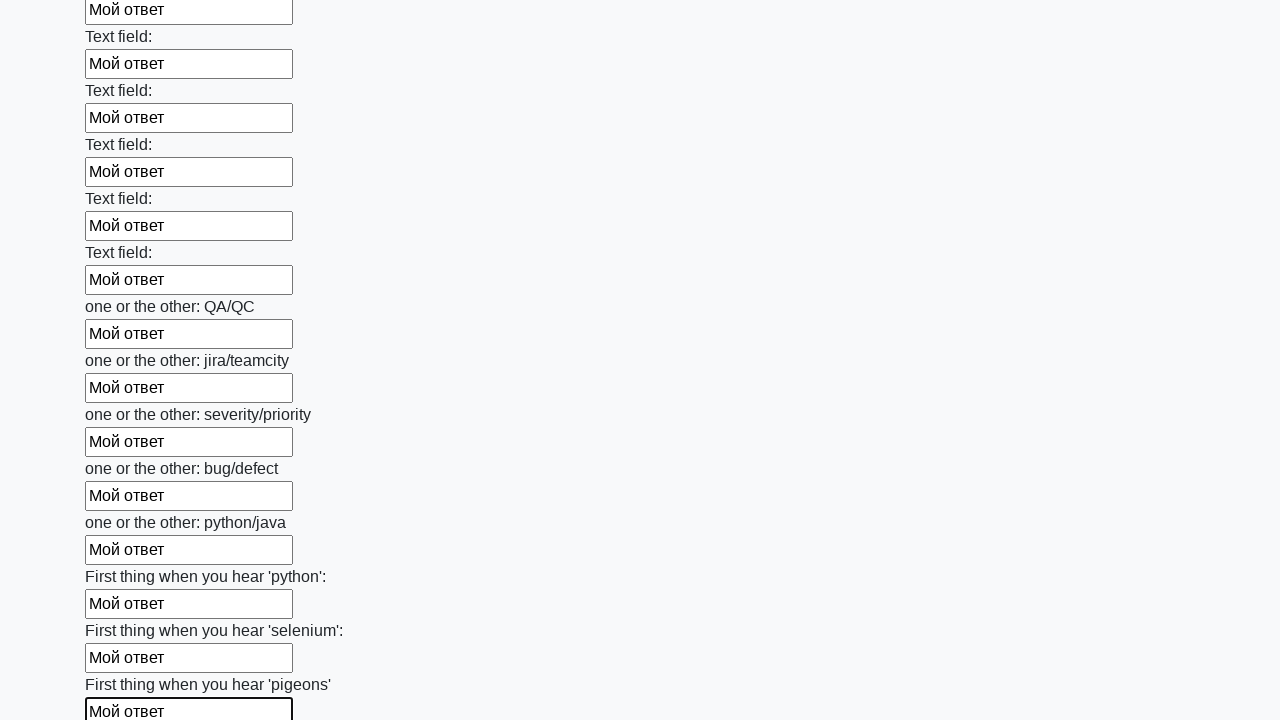

Filled text input field 96 of 100 with 'Мой ответ' on [type=text] >> nth=95
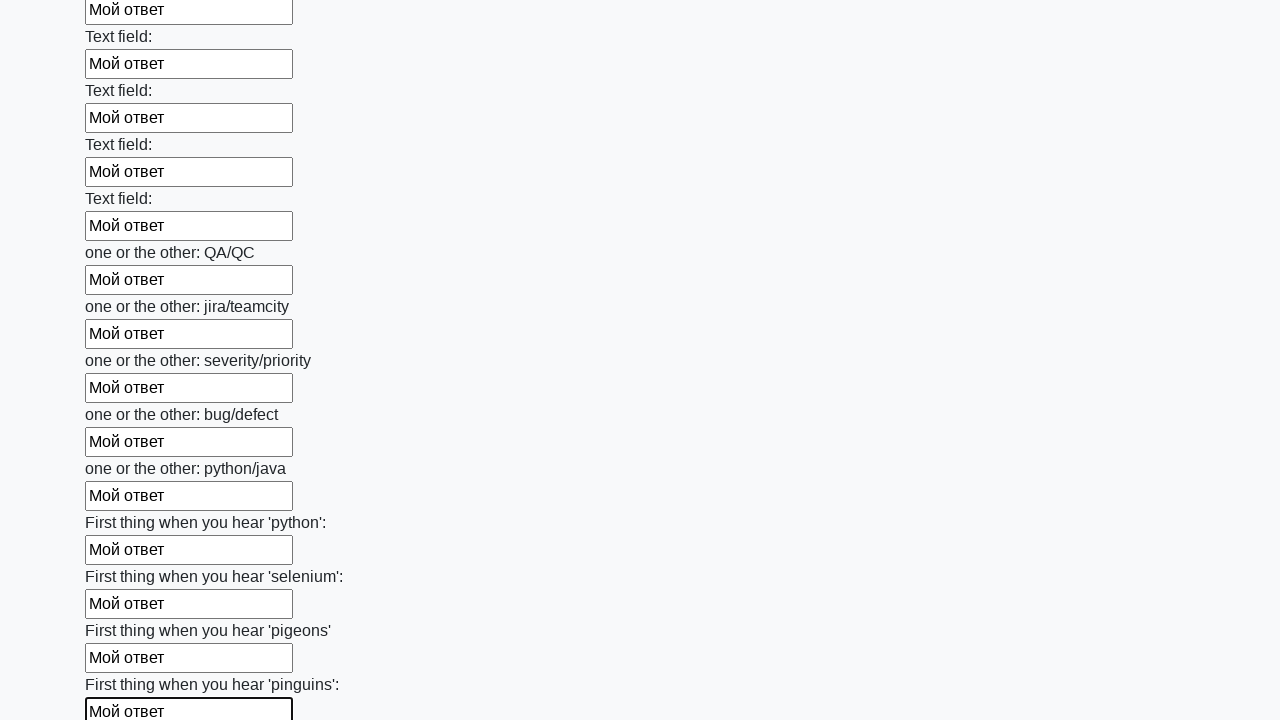

Filled text input field 97 of 100 with 'Мой ответ' on [type=text] >> nth=96
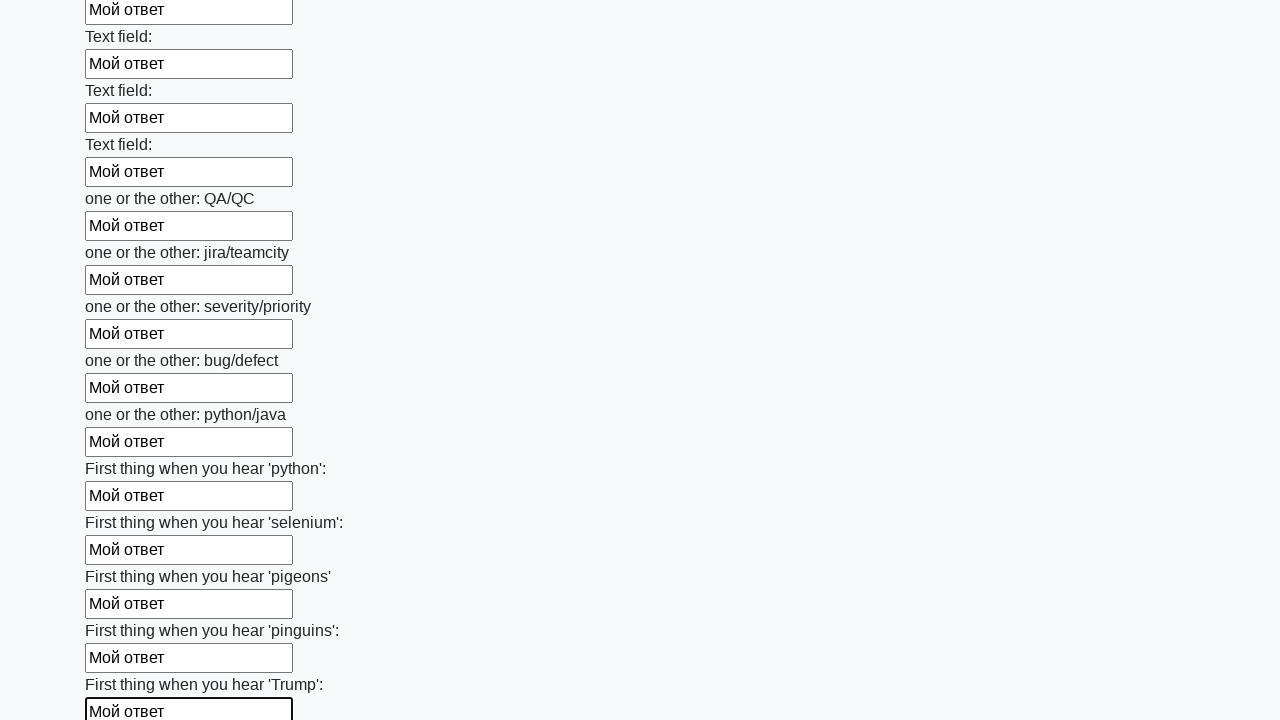

Filled text input field 98 of 100 with 'Мой ответ' on [type=text] >> nth=97
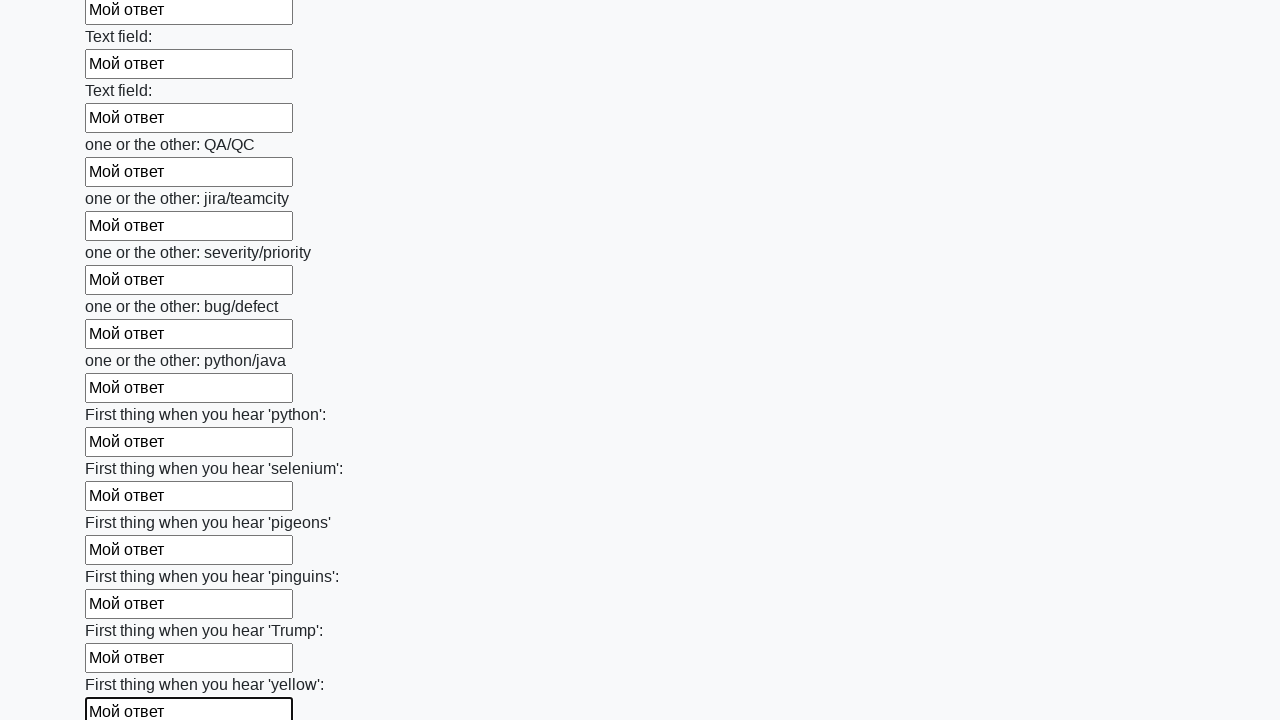

Filled text input field 99 of 100 with 'Мой ответ' on [type=text] >> nth=98
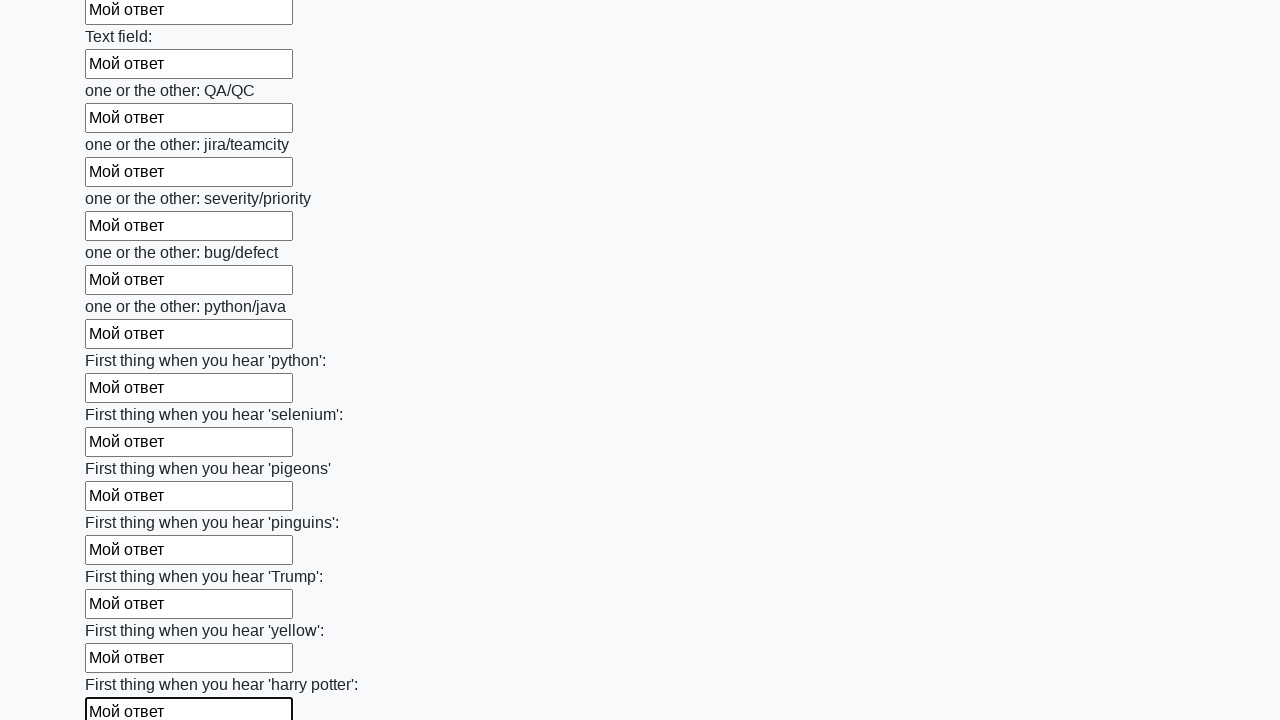

Filled text input field 100 of 100 with 'Мой ответ' on [type=text] >> nth=99
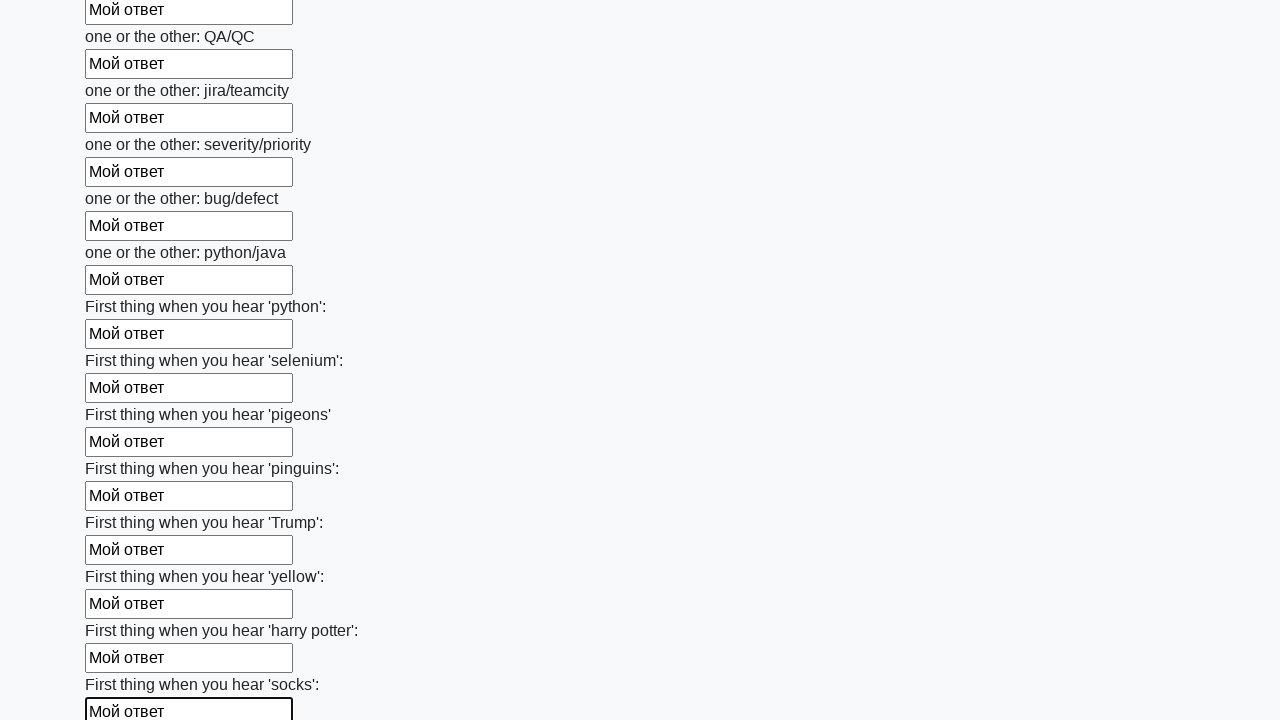

Clicked the submit button to submit the form at (123, 611) on button.btn
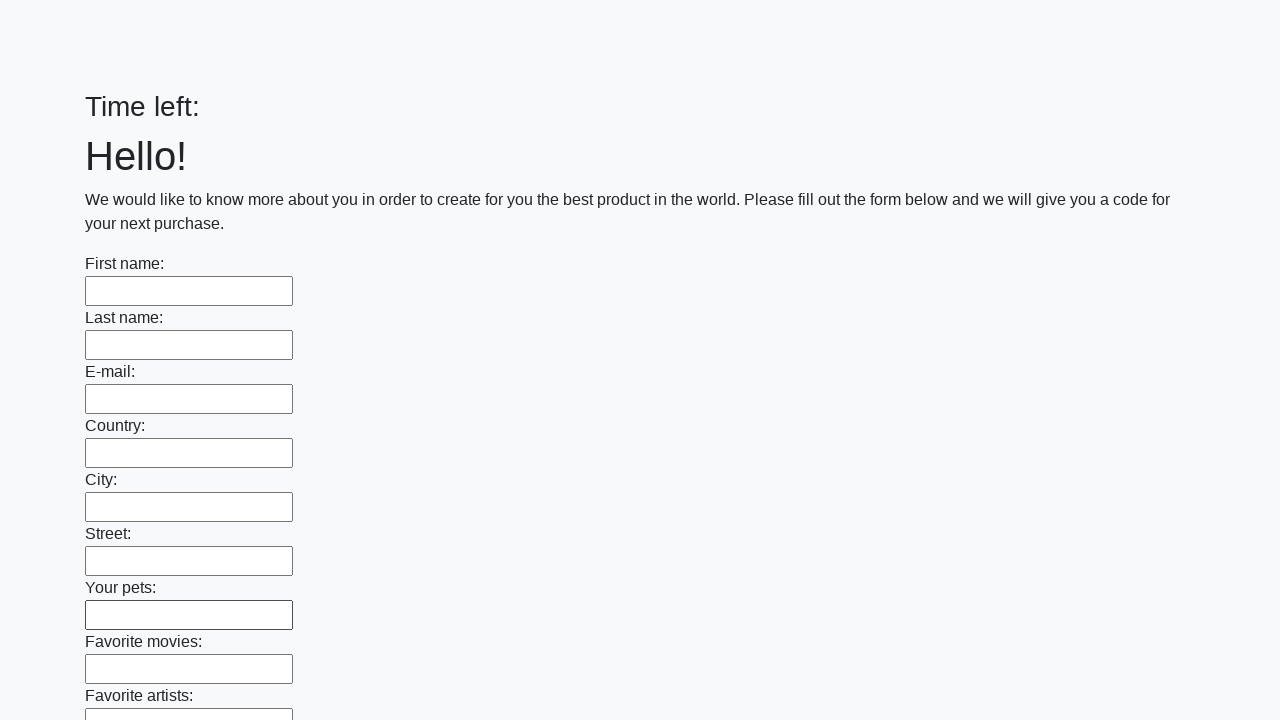

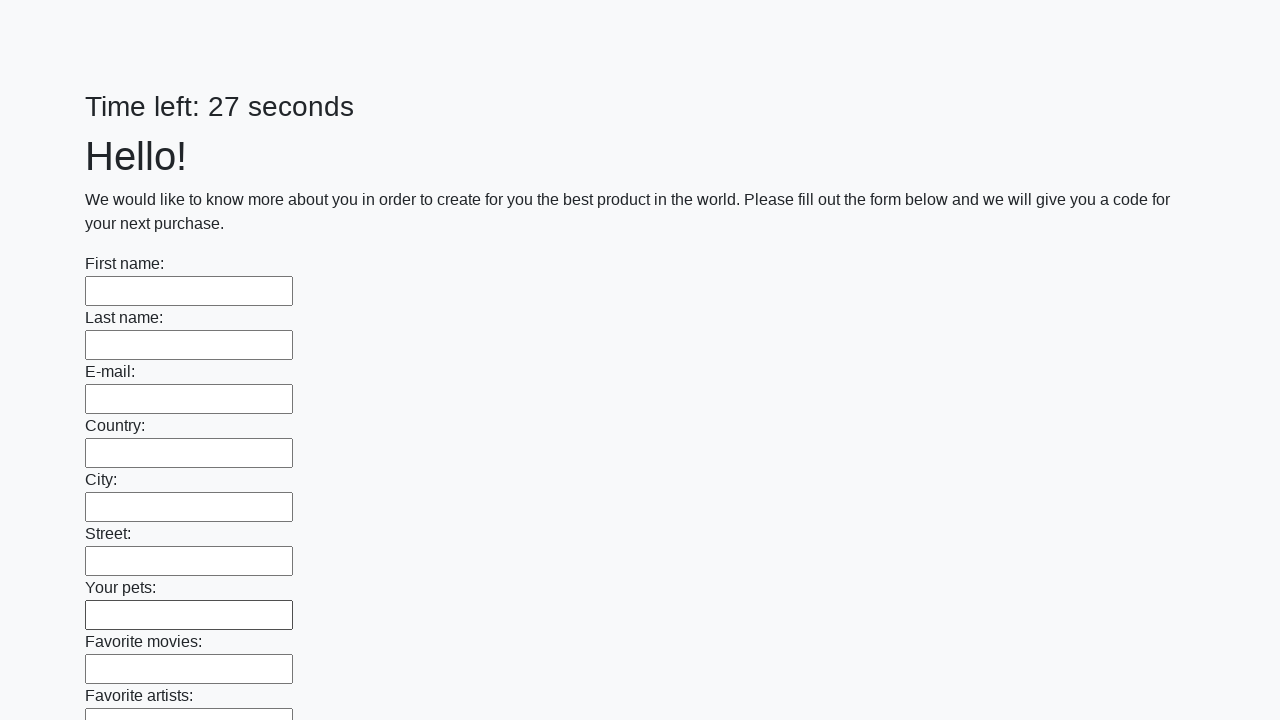